Tests filling out a large form by entering text into all input fields and submitting the form by clicking the submit button

Starting URL: http://suninjuly.github.io/huge_form.html

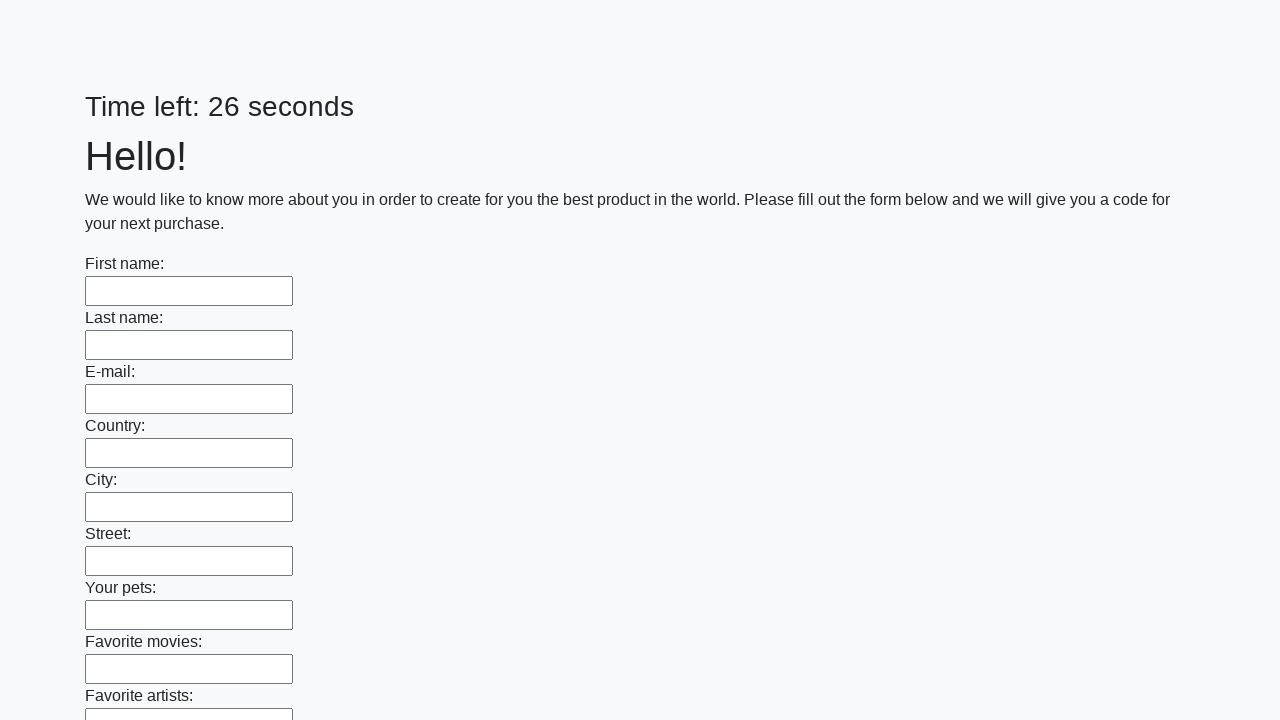

Located all input fields on the huge form
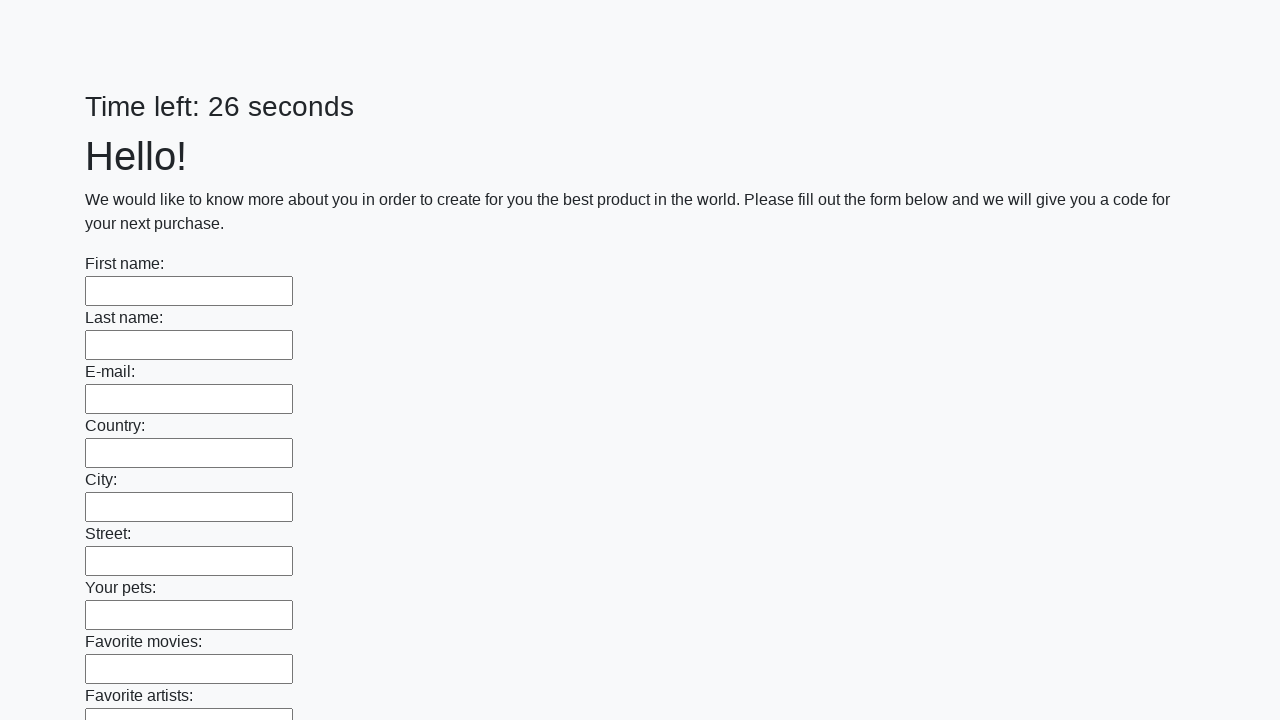

Filled an input field with 'aaa' on input >> nth=0
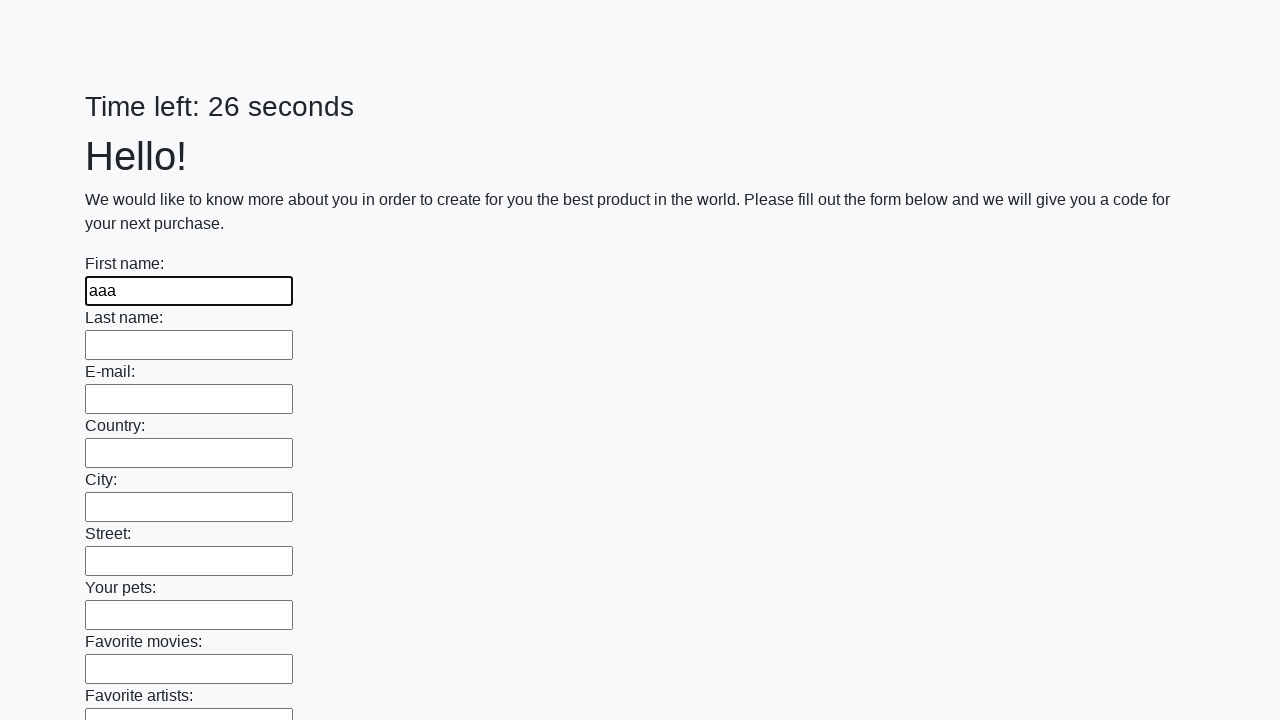

Filled an input field with 'aaa' on input >> nth=1
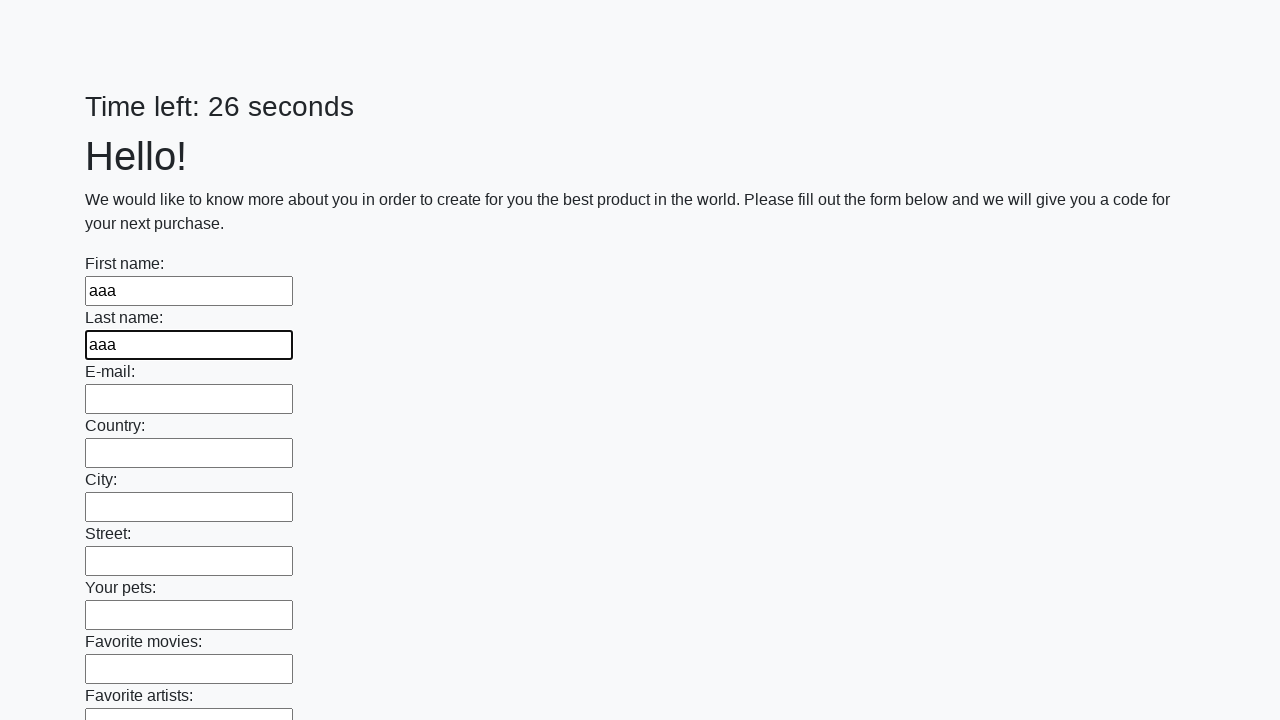

Filled an input field with 'aaa' on input >> nth=2
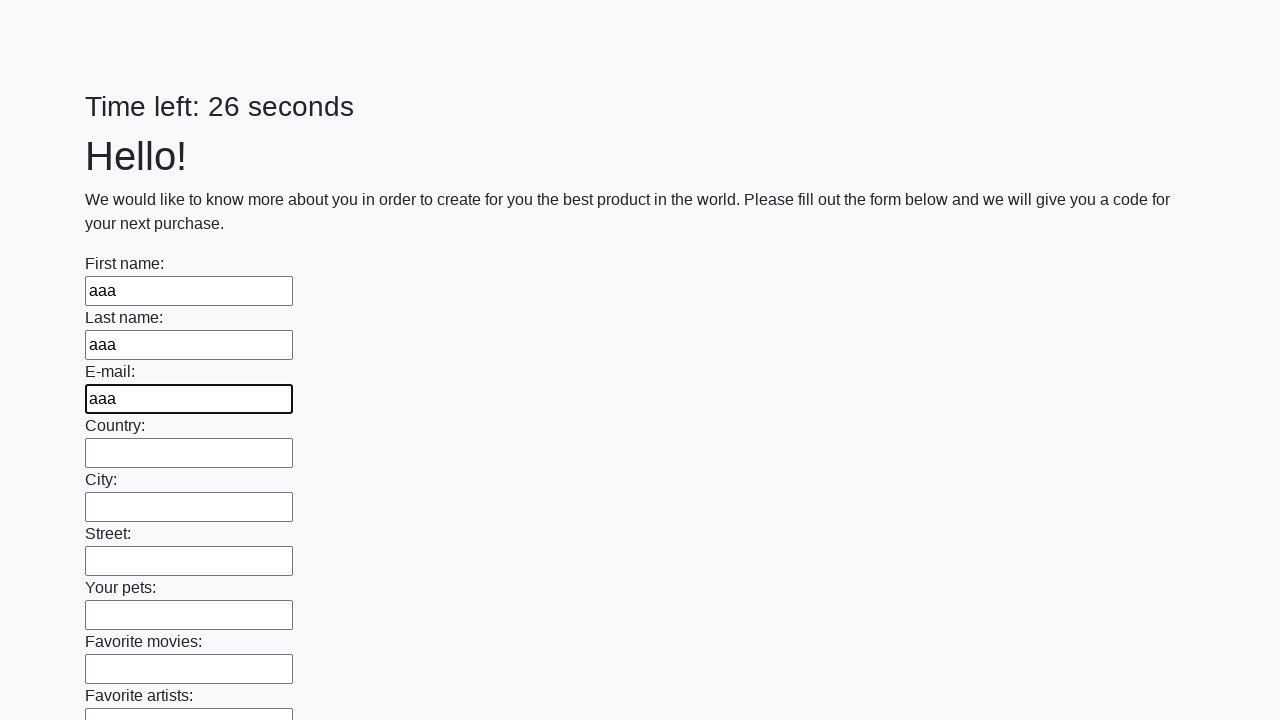

Filled an input field with 'aaa' on input >> nth=3
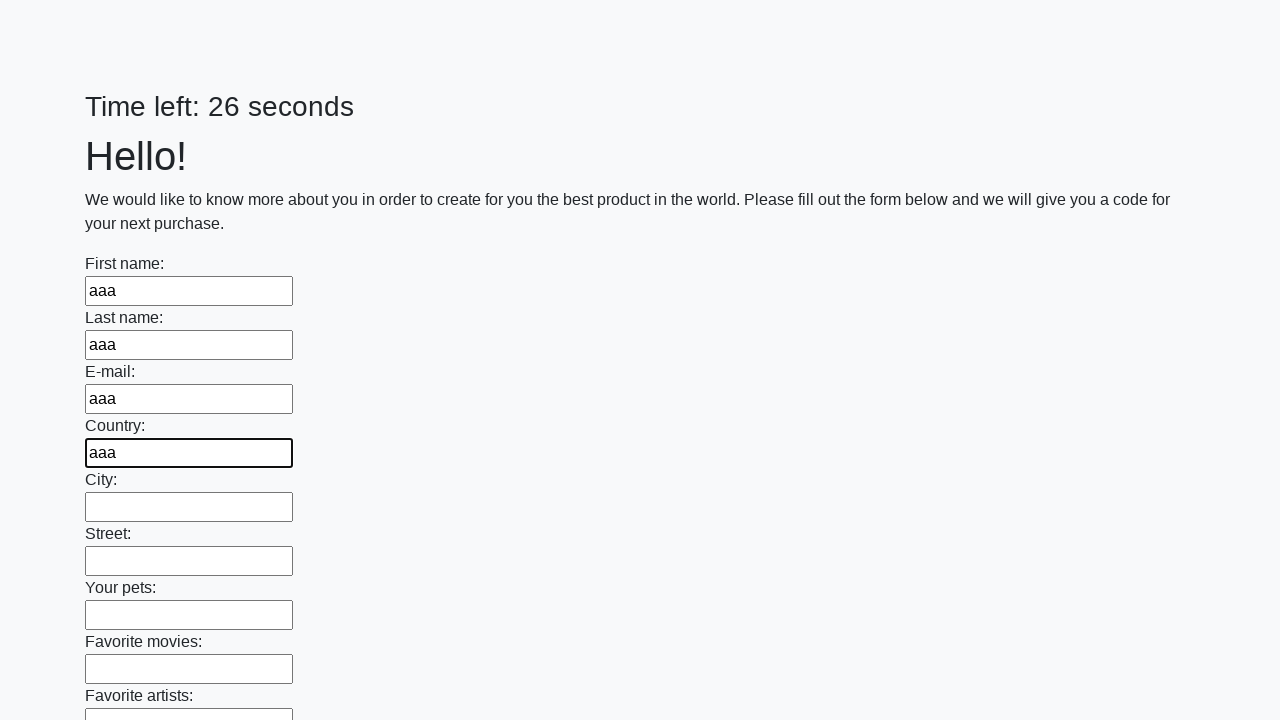

Filled an input field with 'aaa' on input >> nth=4
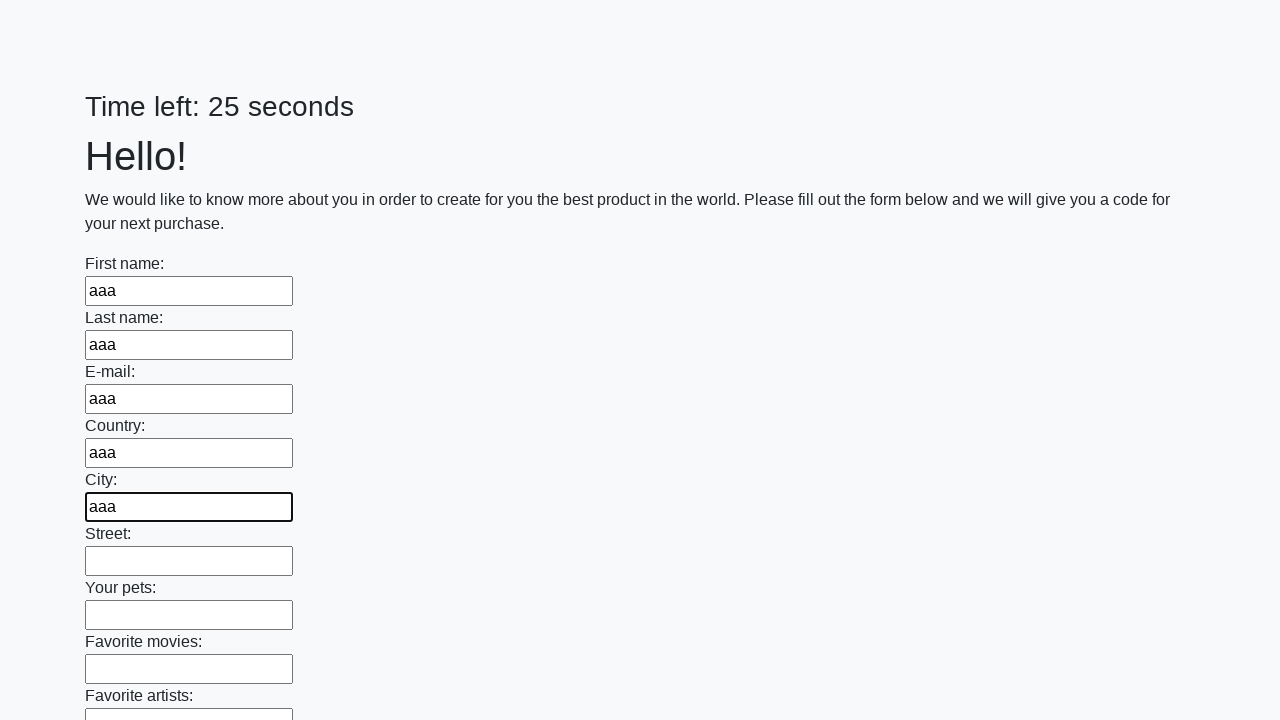

Filled an input field with 'aaa' on input >> nth=5
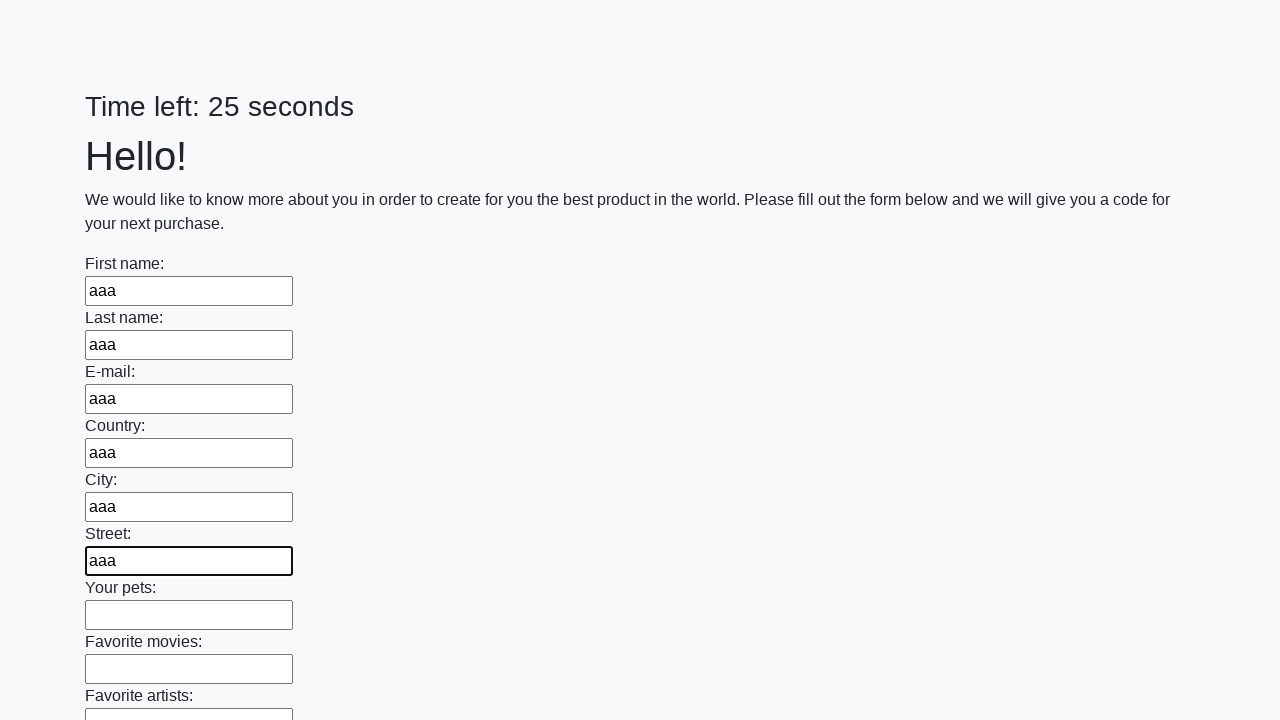

Filled an input field with 'aaa' on input >> nth=6
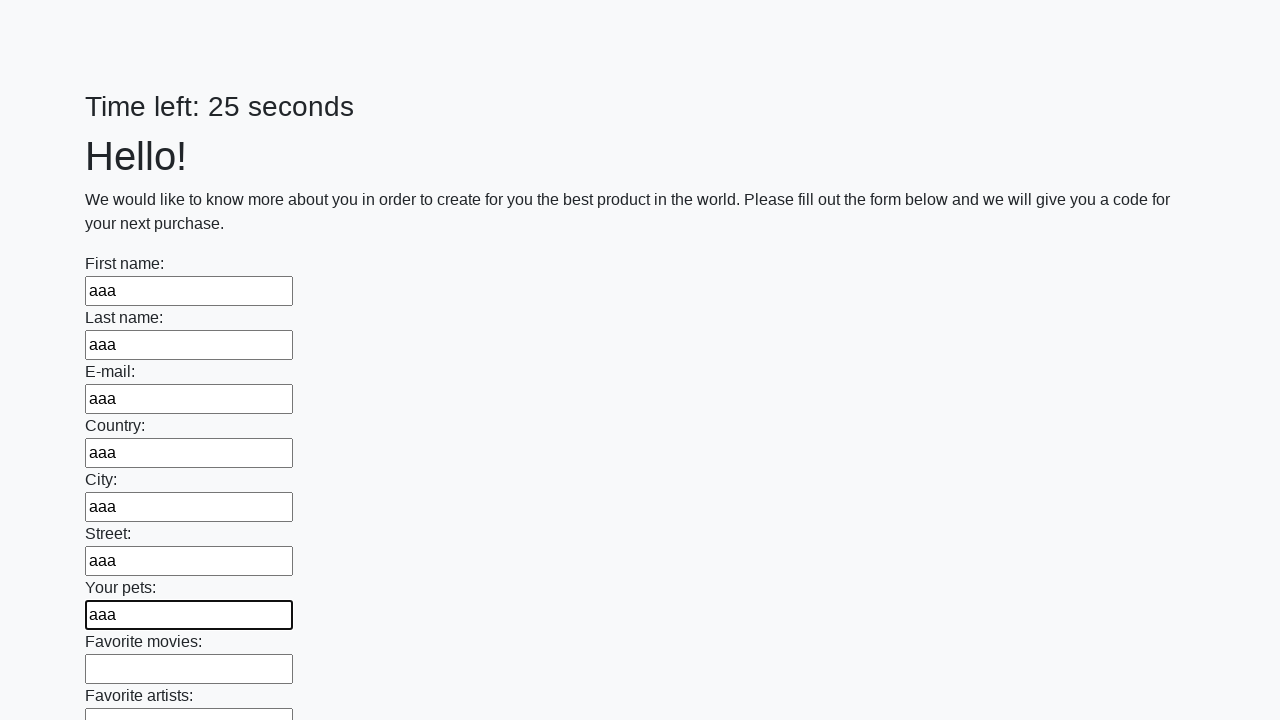

Filled an input field with 'aaa' on input >> nth=7
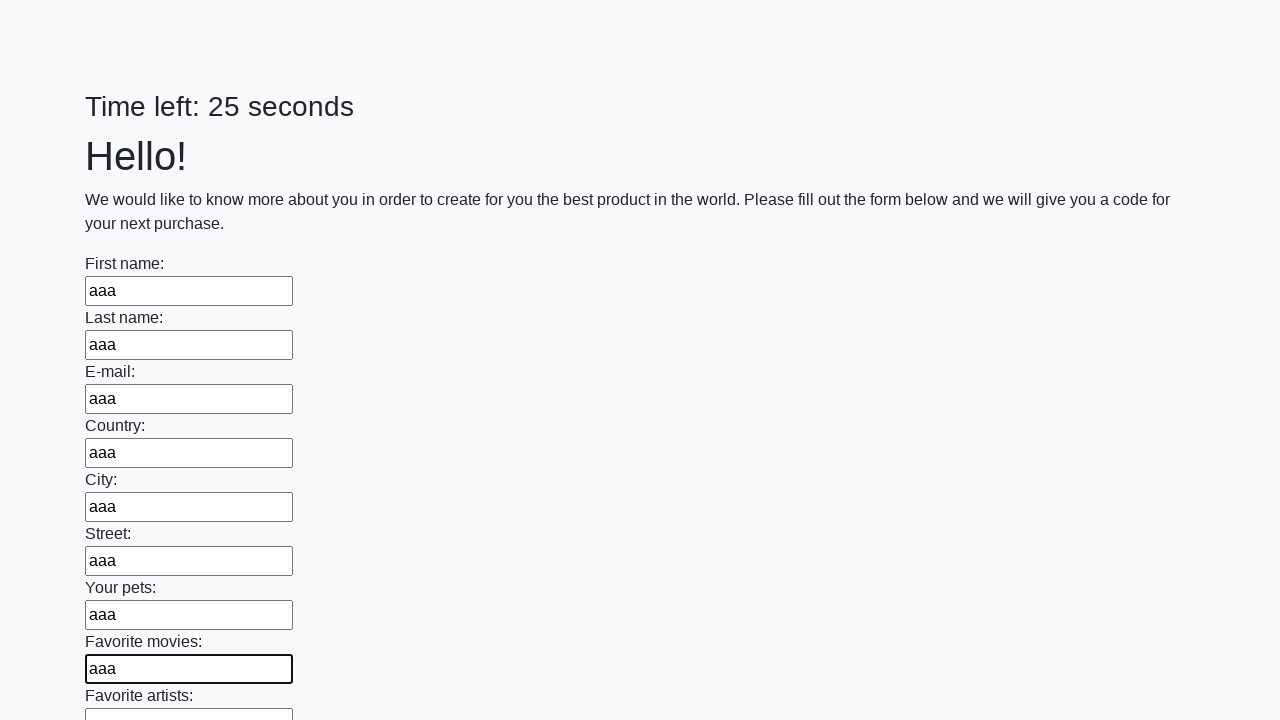

Filled an input field with 'aaa' on input >> nth=8
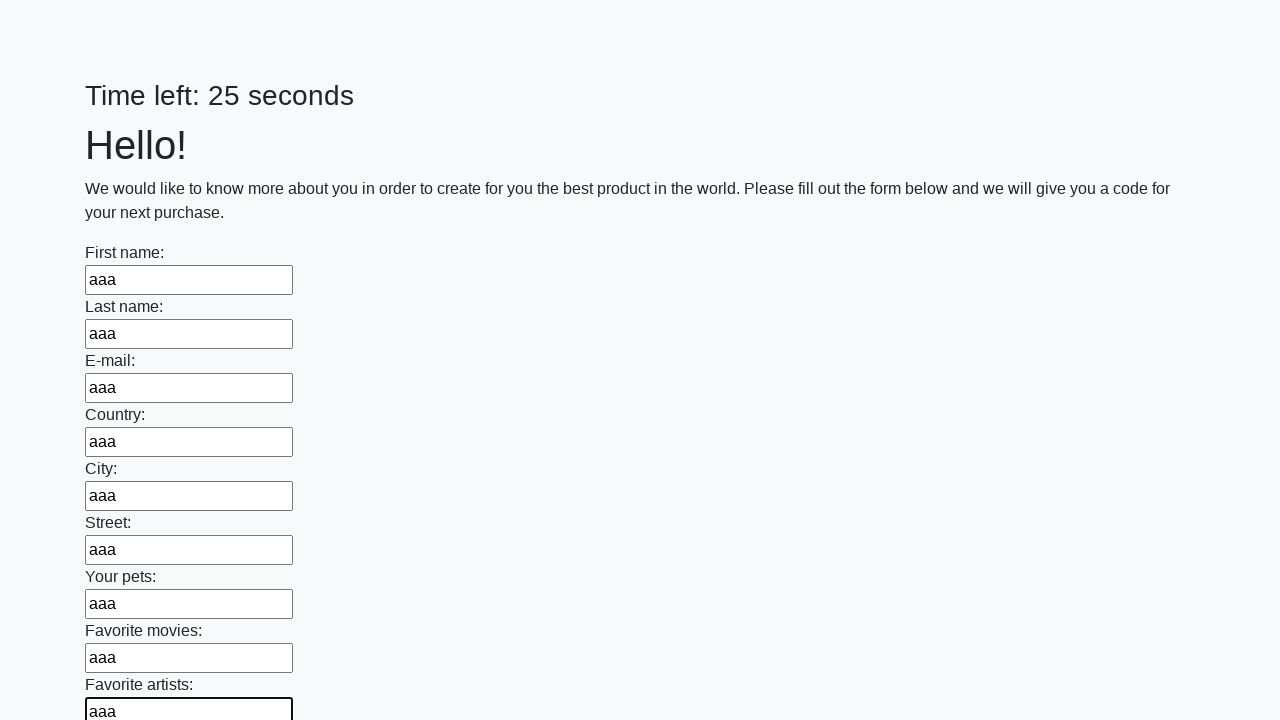

Filled an input field with 'aaa' on input >> nth=9
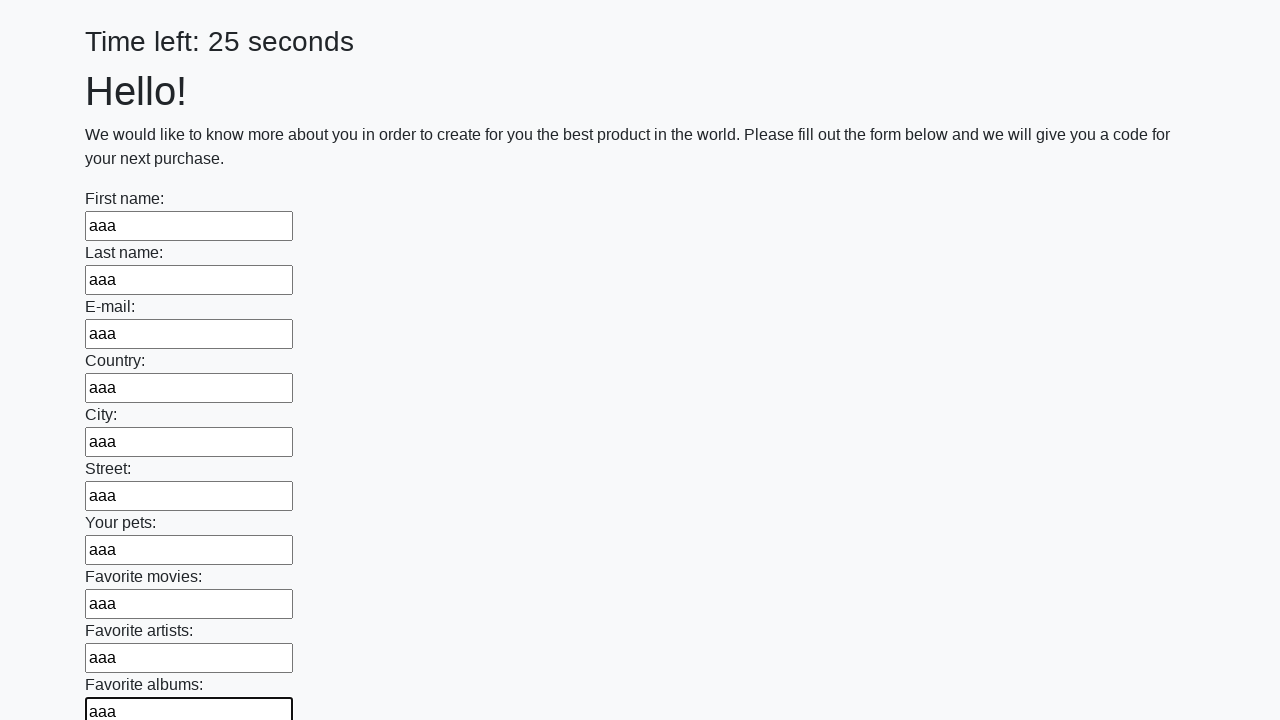

Filled an input field with 'aaa' on input >> nth=10
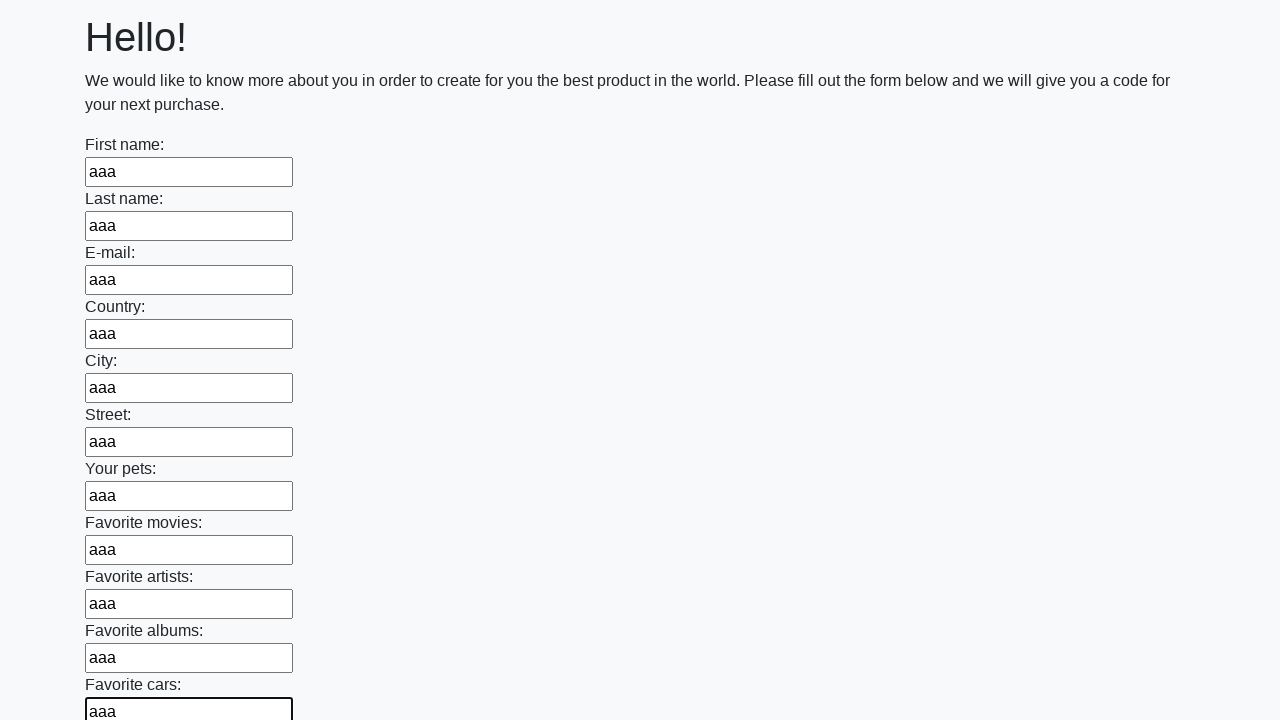

Filled an input field with 'aaa' on input >> nth=11
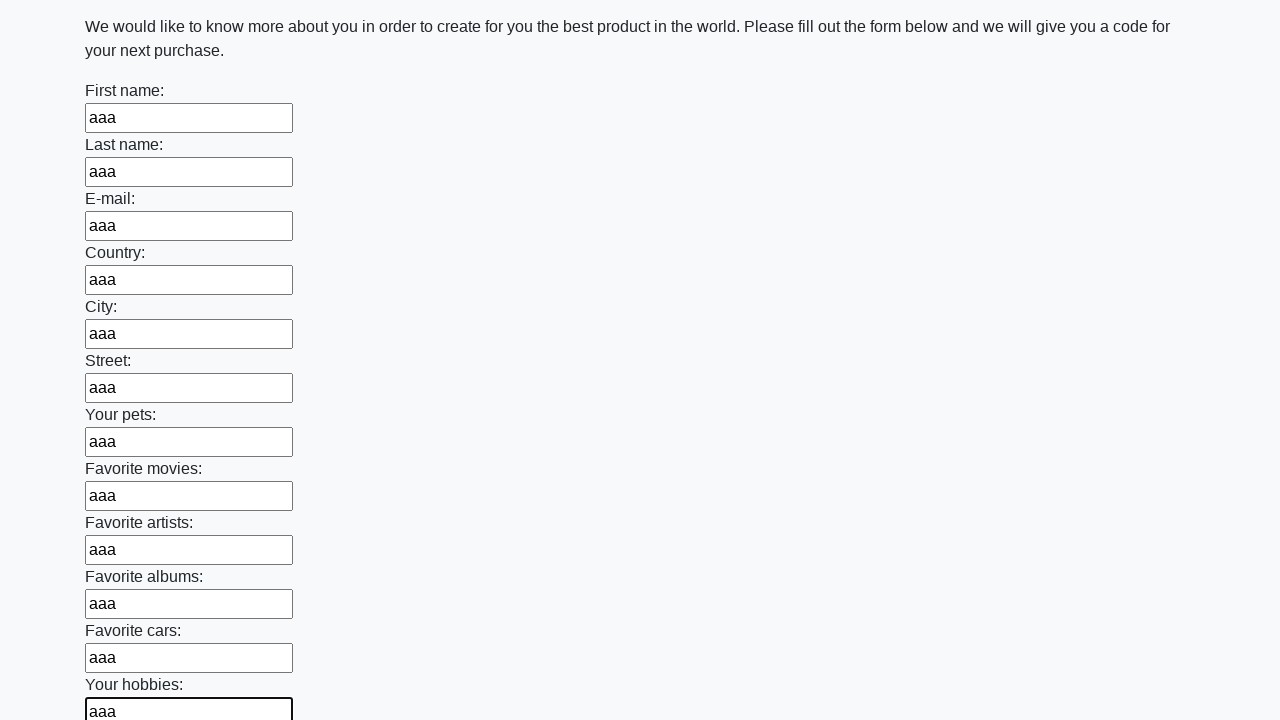

Filled an input field with 'aaa' on input >> nth=12
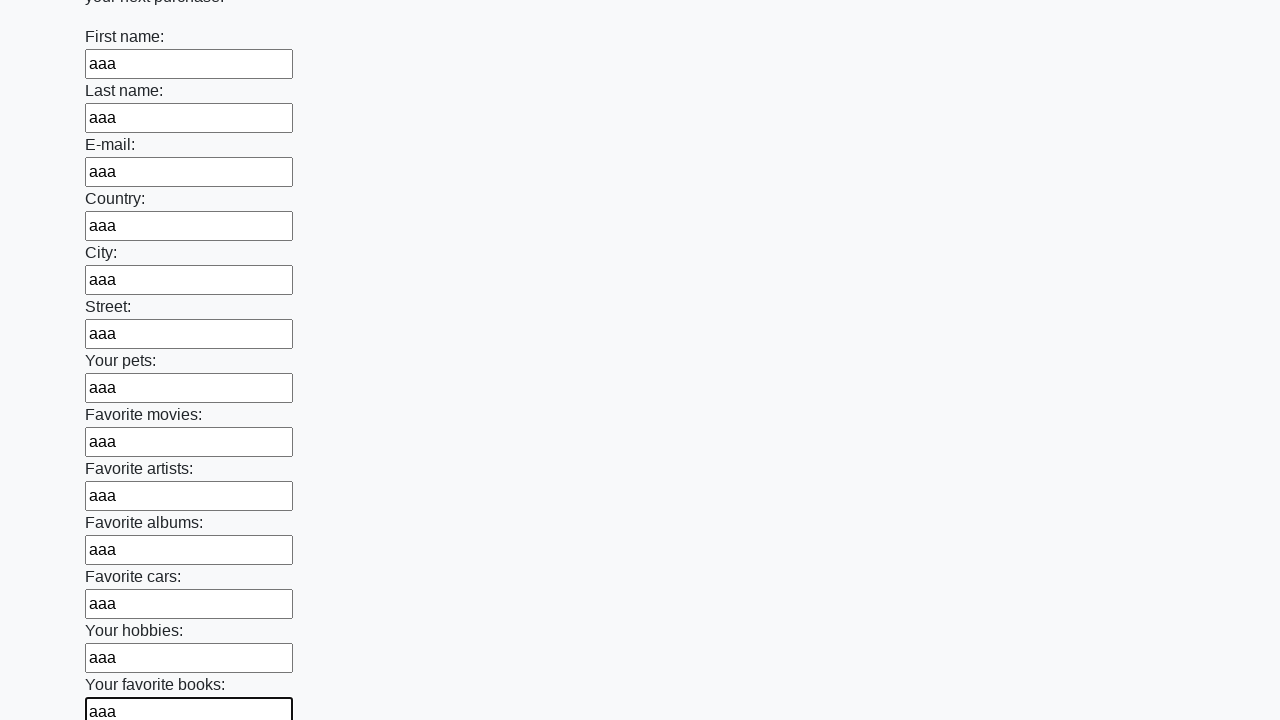

Filled an input field with 'aaa' on input >> nth=13
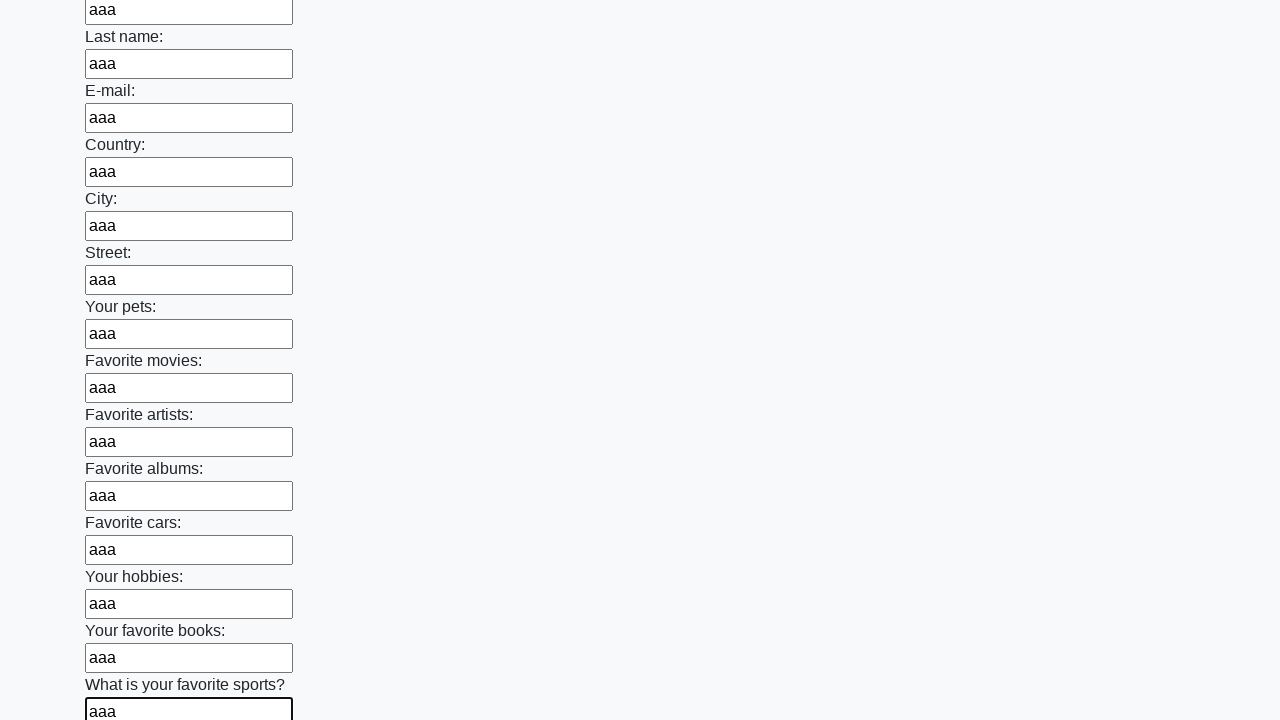

Filled an input field with 'aaa' on input >> nth=14
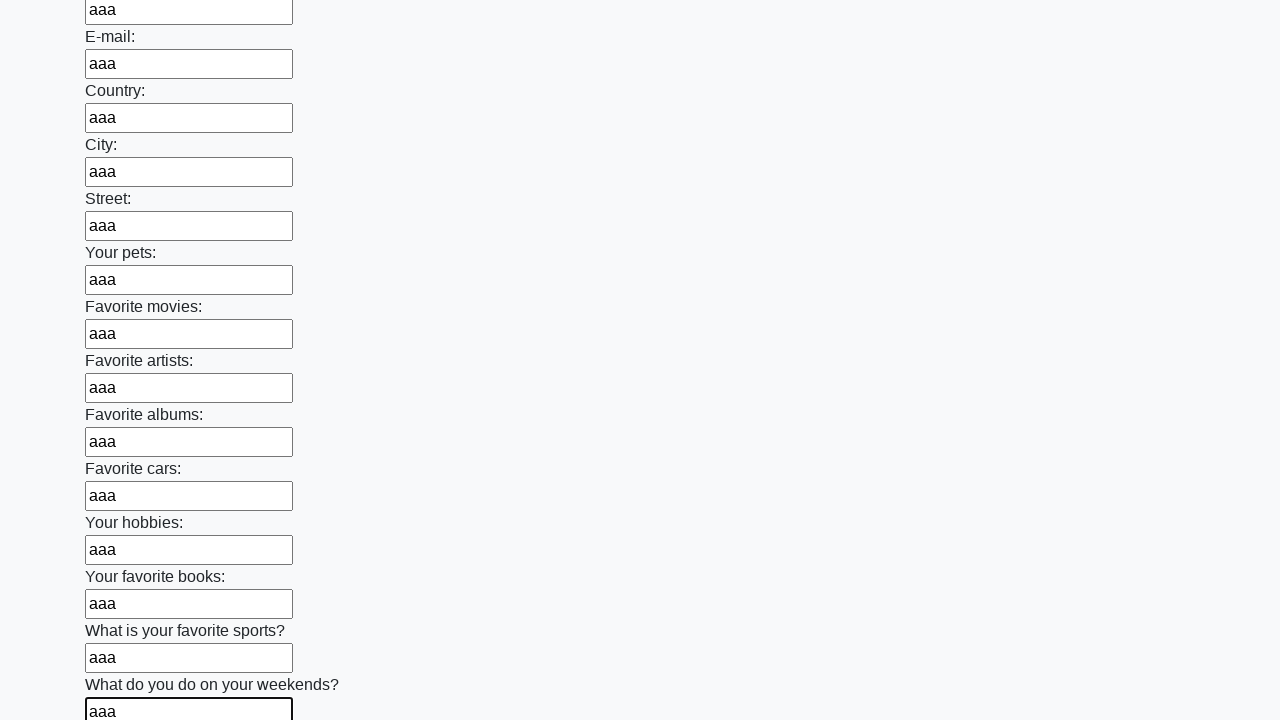

Filled an input field with 'aaa' on input >> nth=15
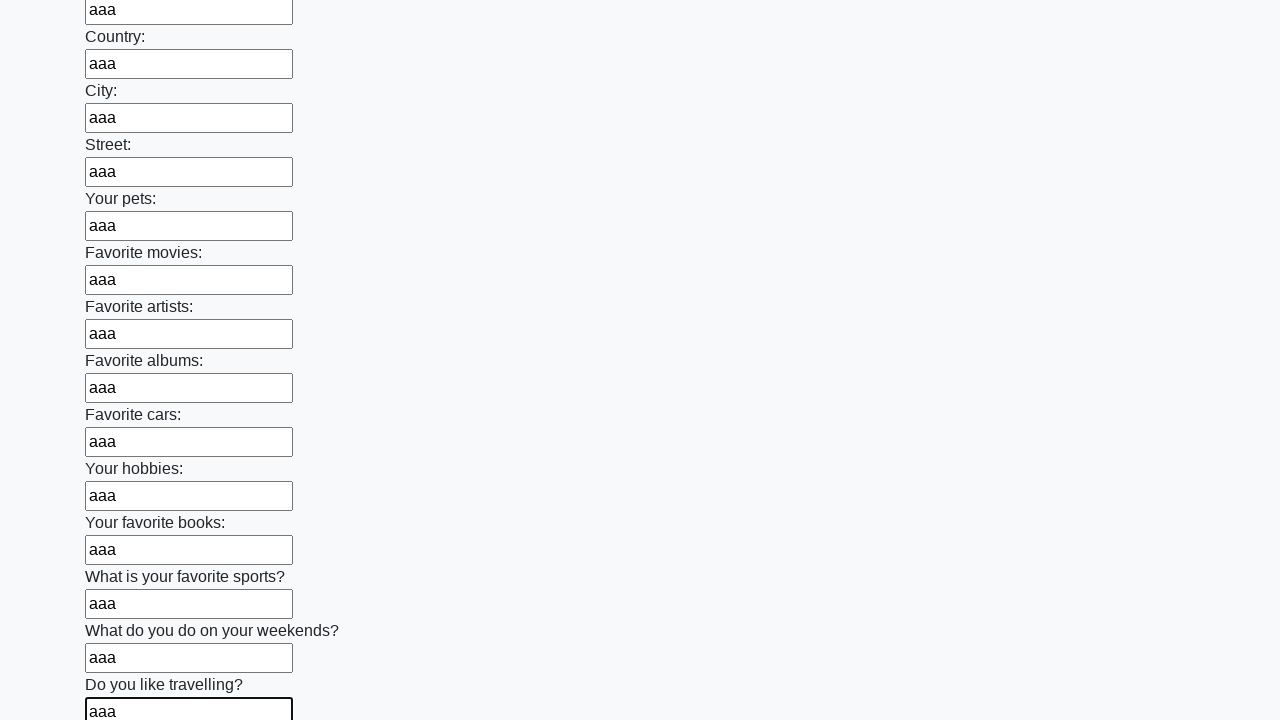

Filled an input field with 'aaa' on input >> nth=16
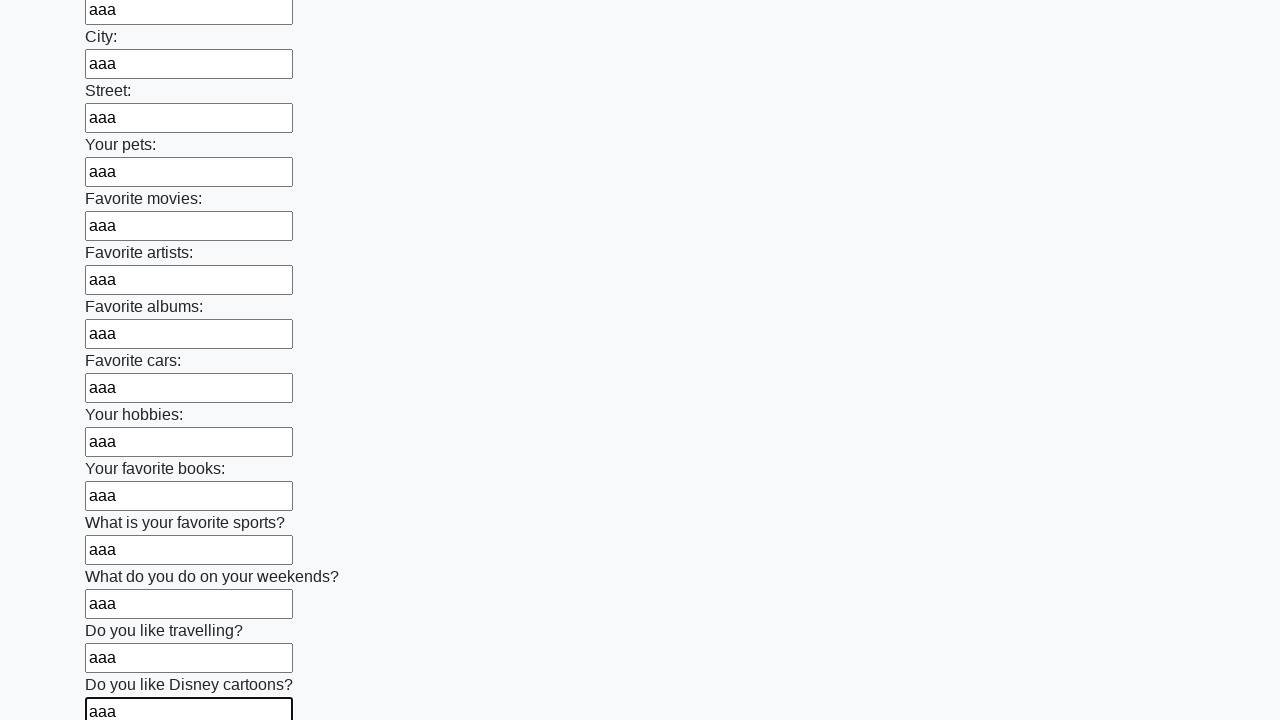

Filled an input field with 'aaa' on input >> nth=17
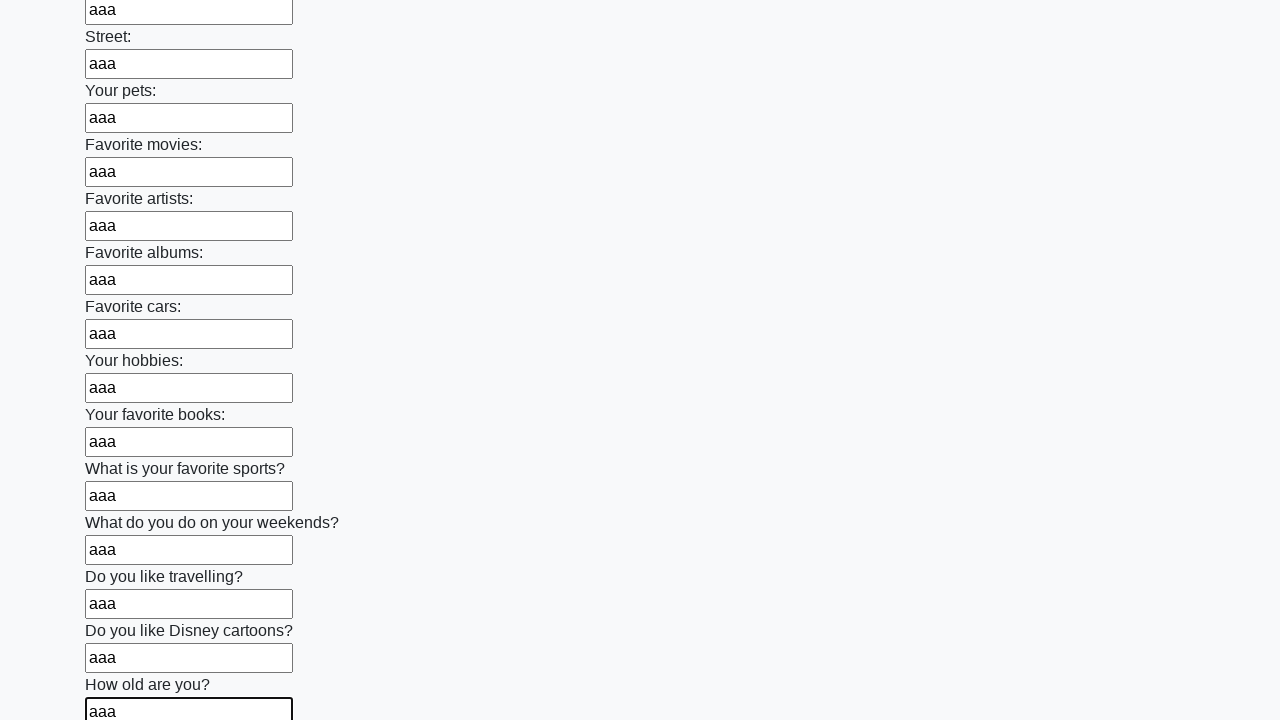

Filled an input field with 'aaa' on input >> nth=18
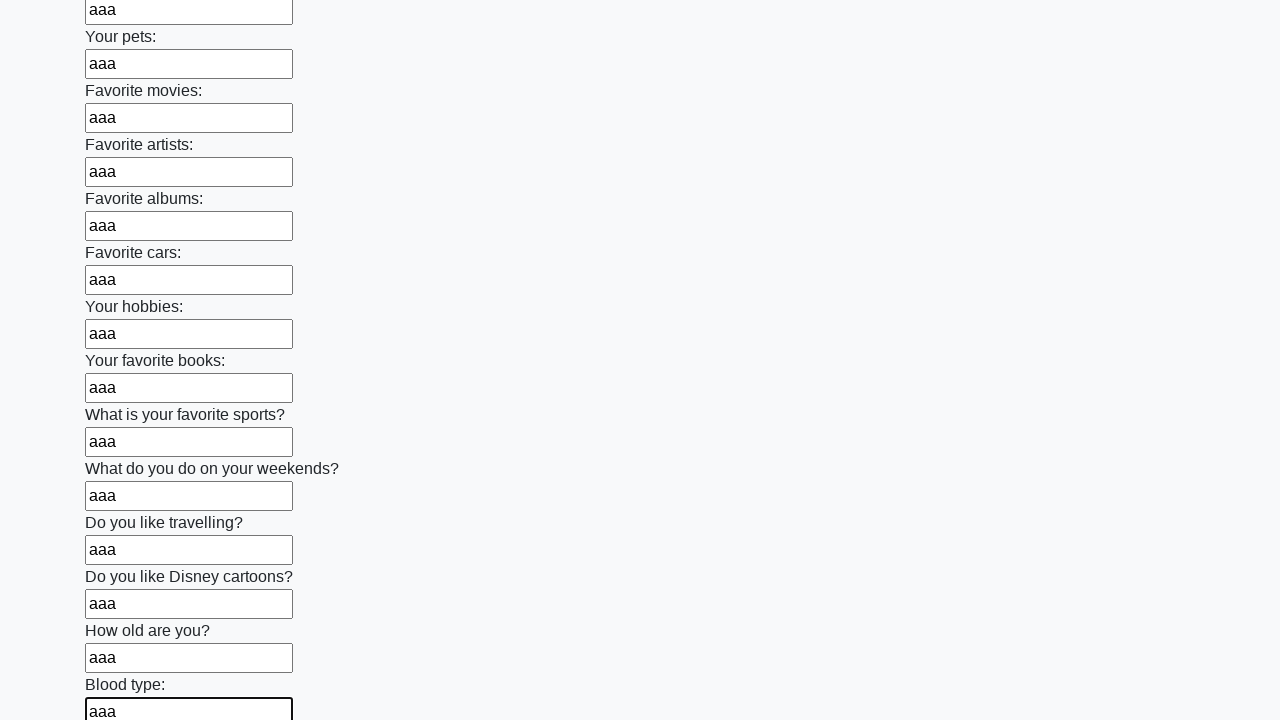

Filled an input field with 'aaa' on input >> nth=19
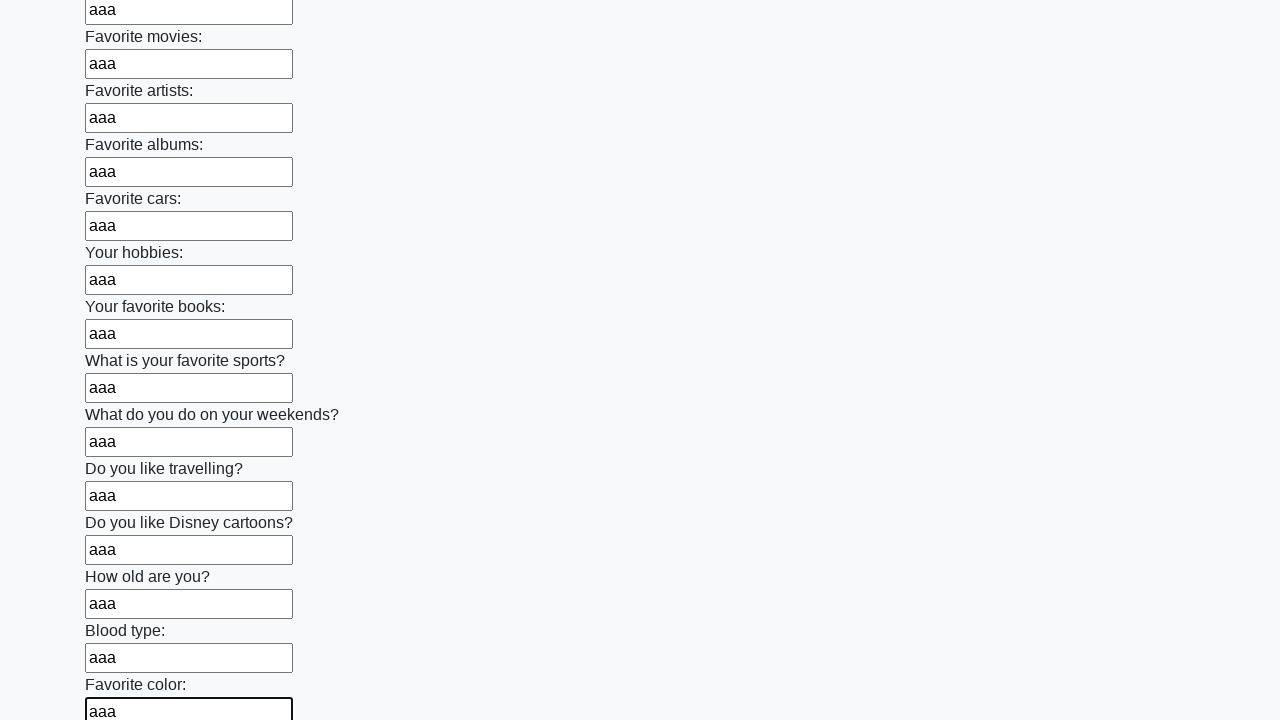

Filled an input field with 'aaa' on input >> nth=20
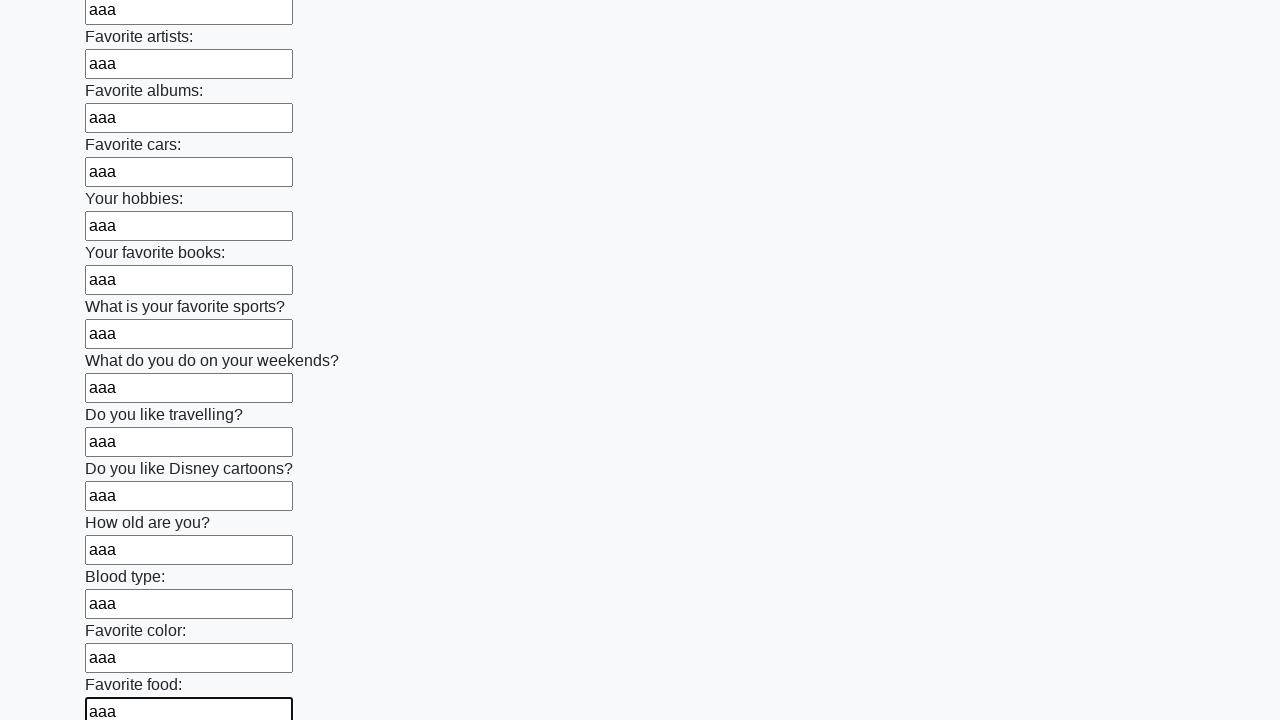

Filled an input field with 'aaa' on input >> nth=21
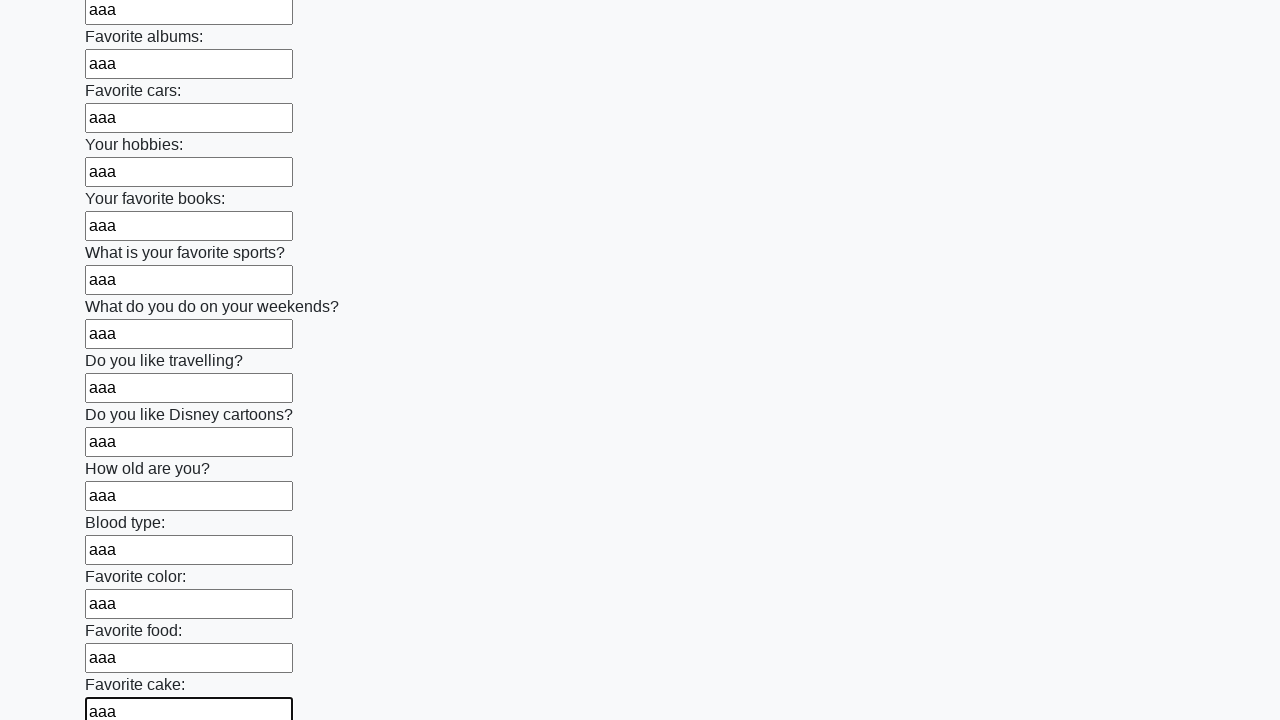

Filled an input field with 'aaa' on input >> nth=22
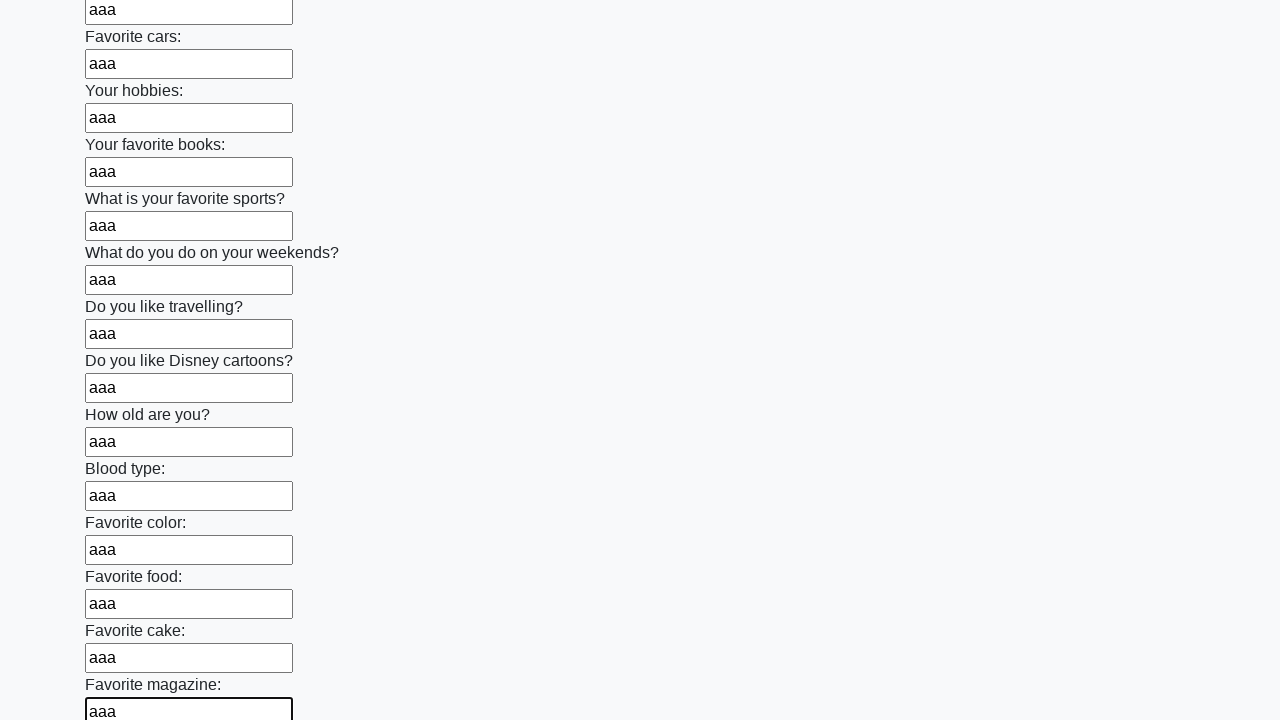

Filled an input field with 'aaa' on input >> nth=23
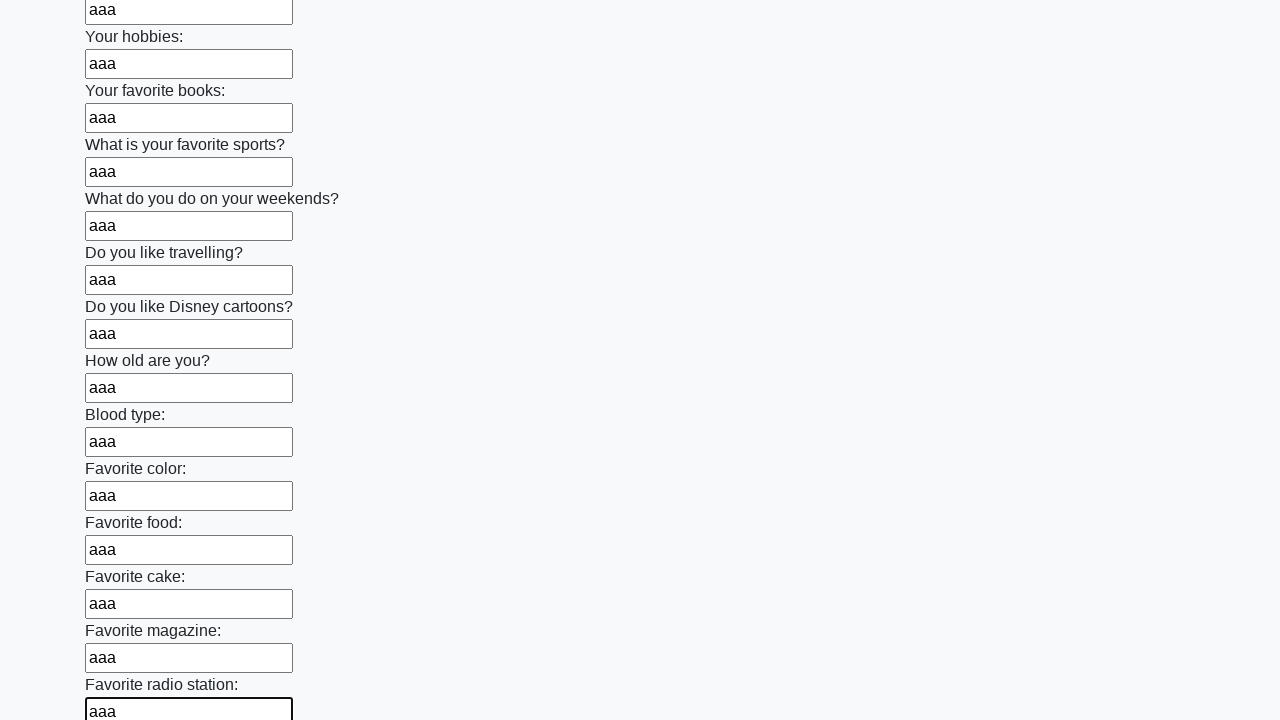

Filled an input field with 'aaa' on input >> nth=24
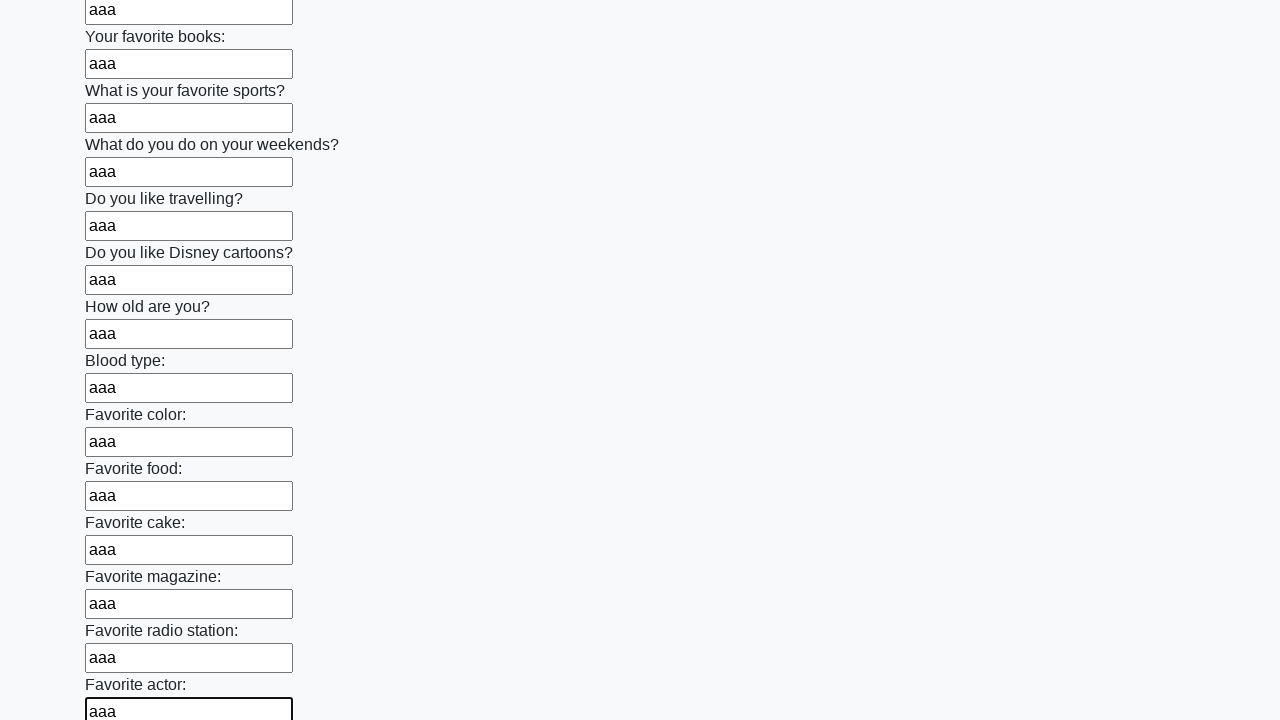

Filled an input field with 'aaa' on input >> nth=25
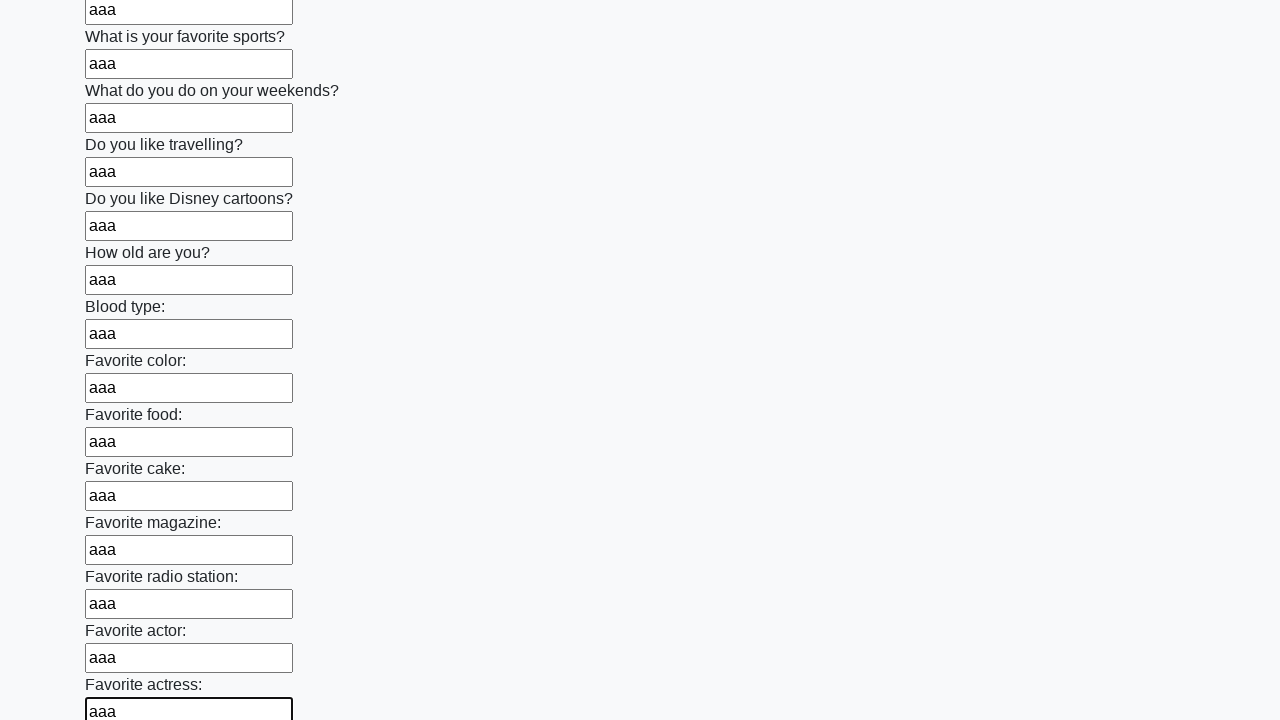

Filled an input field with 'aaa' on input >> nth=26
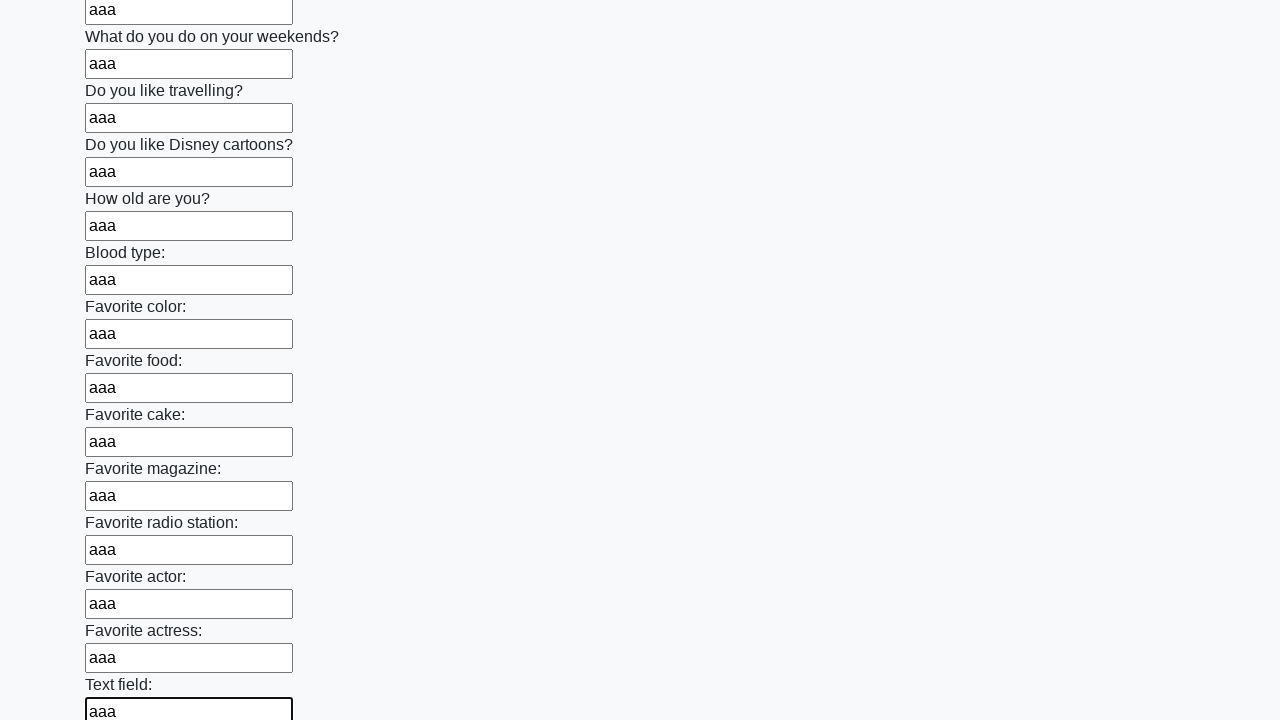

Filled an input field with 'aaa' on input >> nth=27
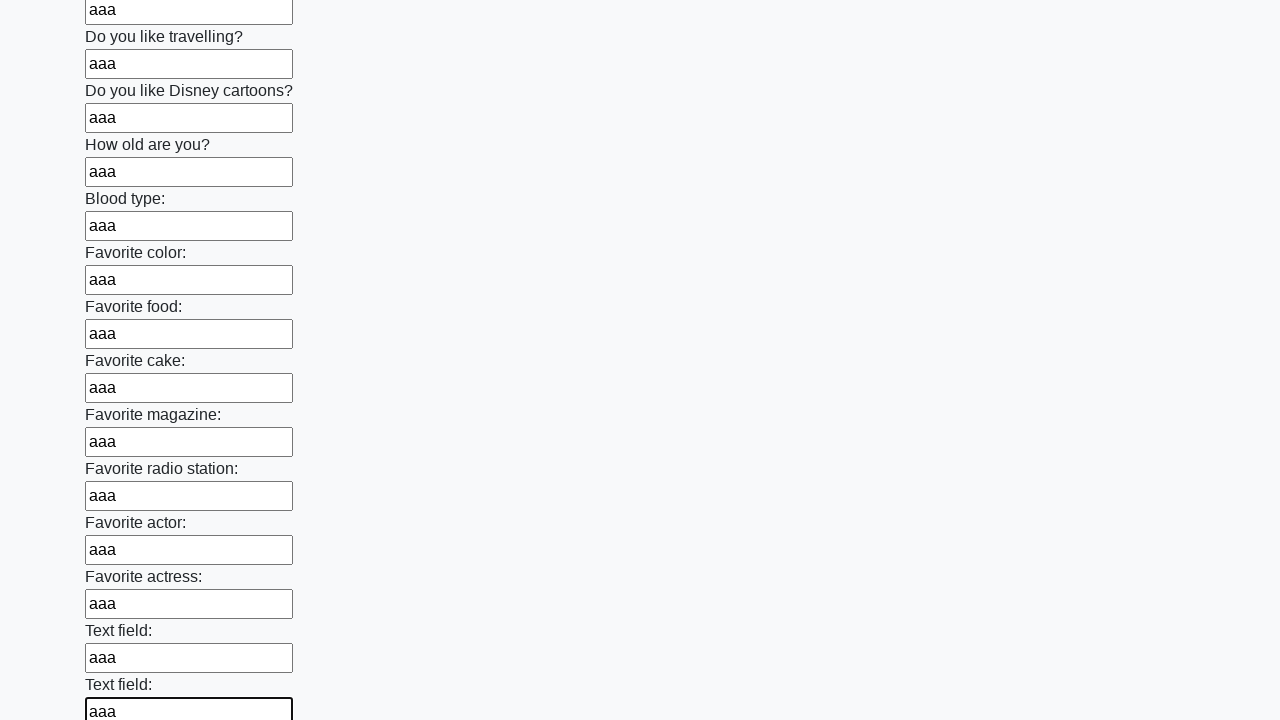

Filled an input field with 'aaa' on input >> nth=28
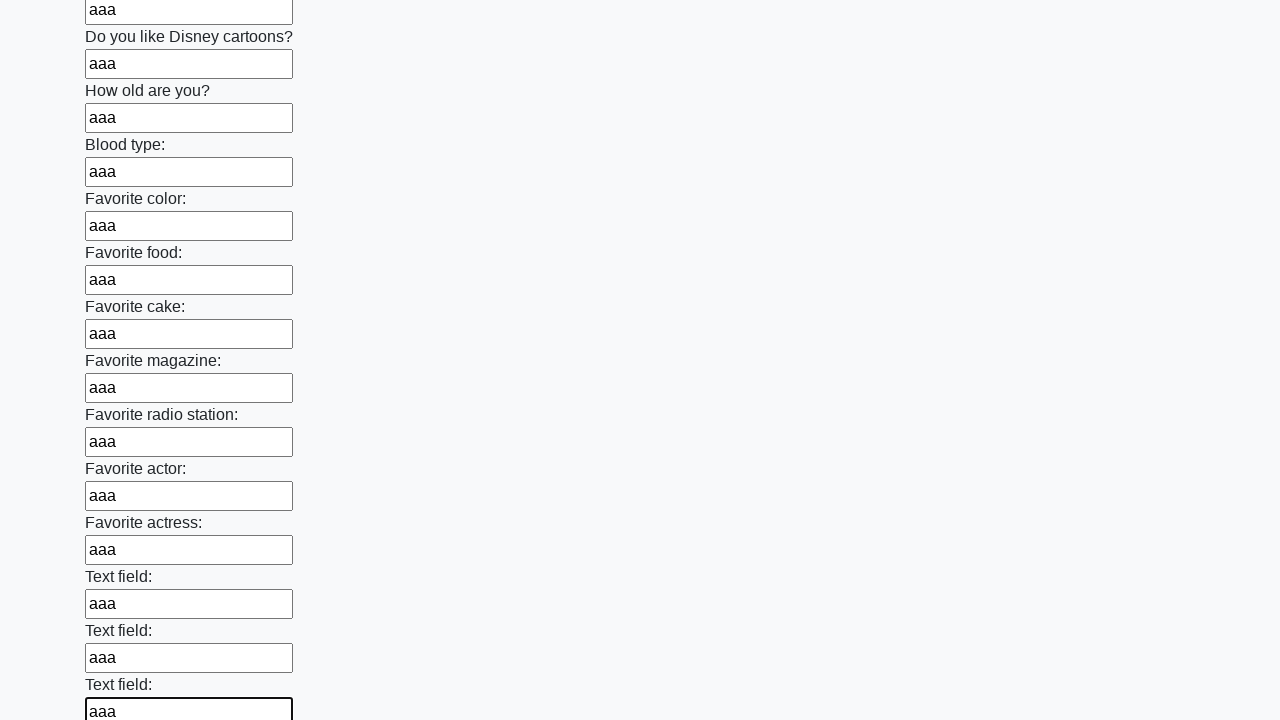

Filled an input field with 'aaa' on input >> nth=29
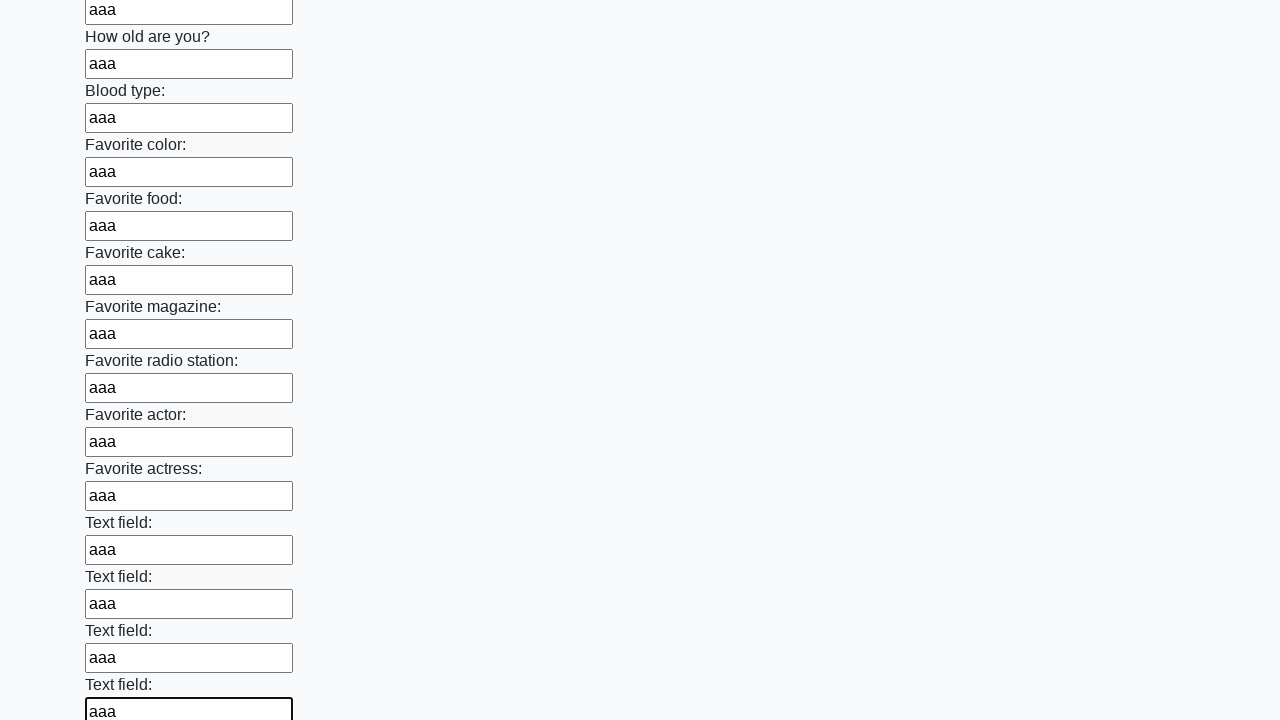

Filled an input field with 'aaa' on input >> nth=30
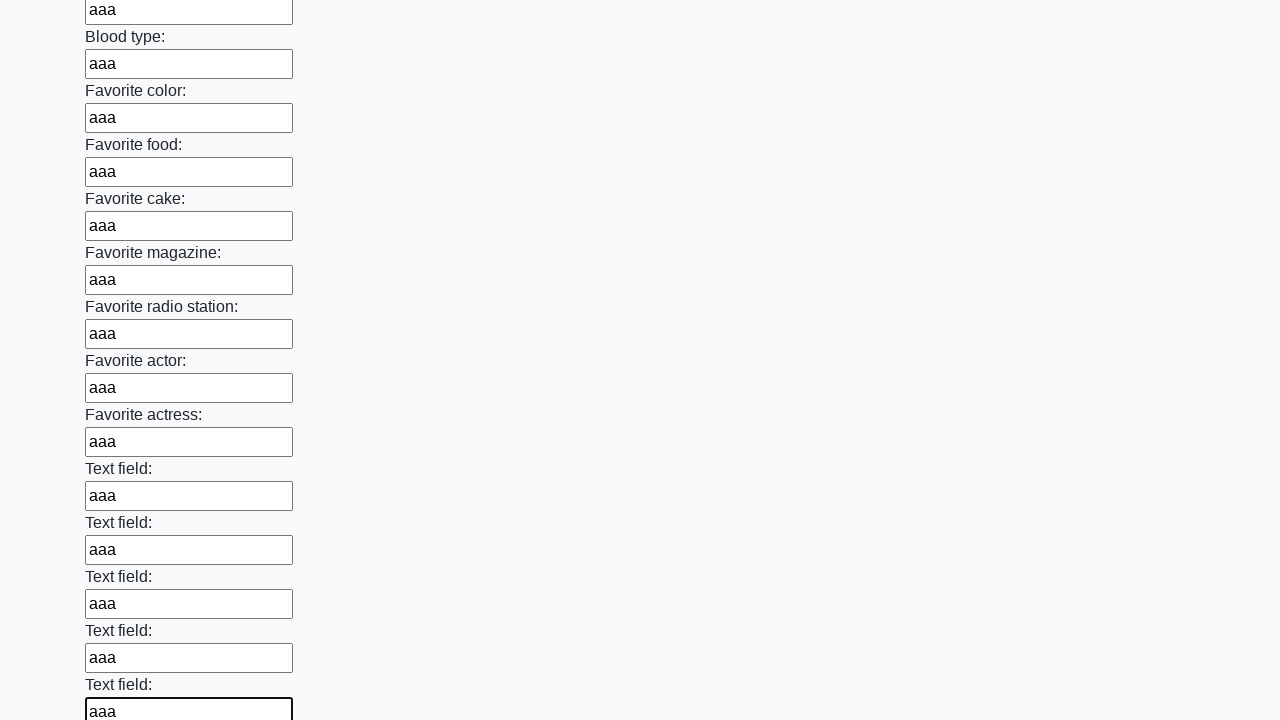

Filled an input field with 'aaa' on input >> nth=31
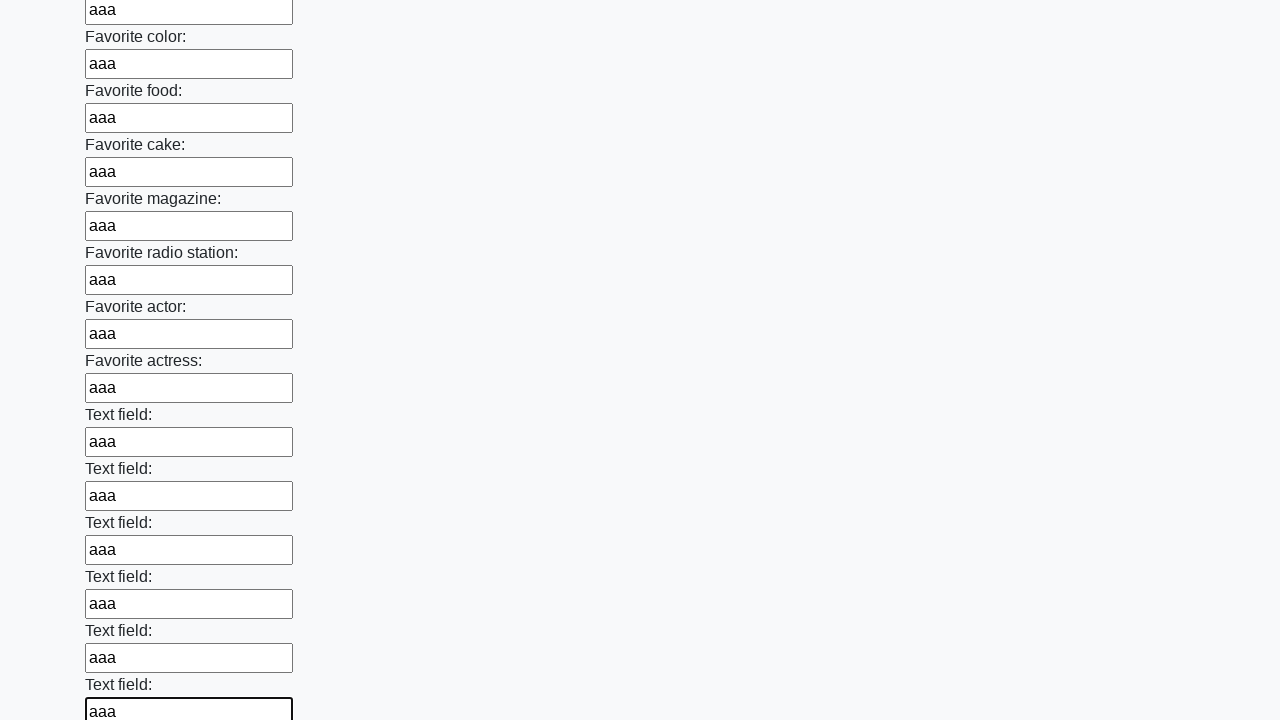

Filled an input field with 'aaa' on input >> nth=32
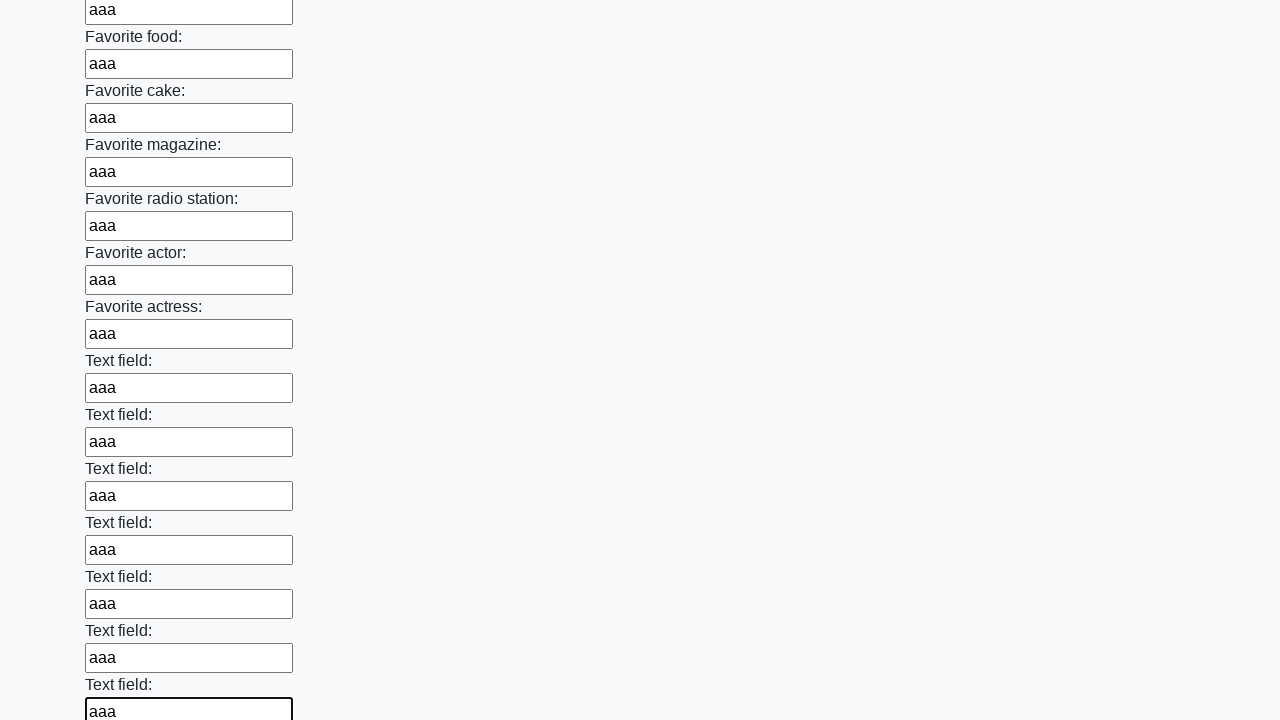

Filled an input field with 'aaa' on input >> nth=33
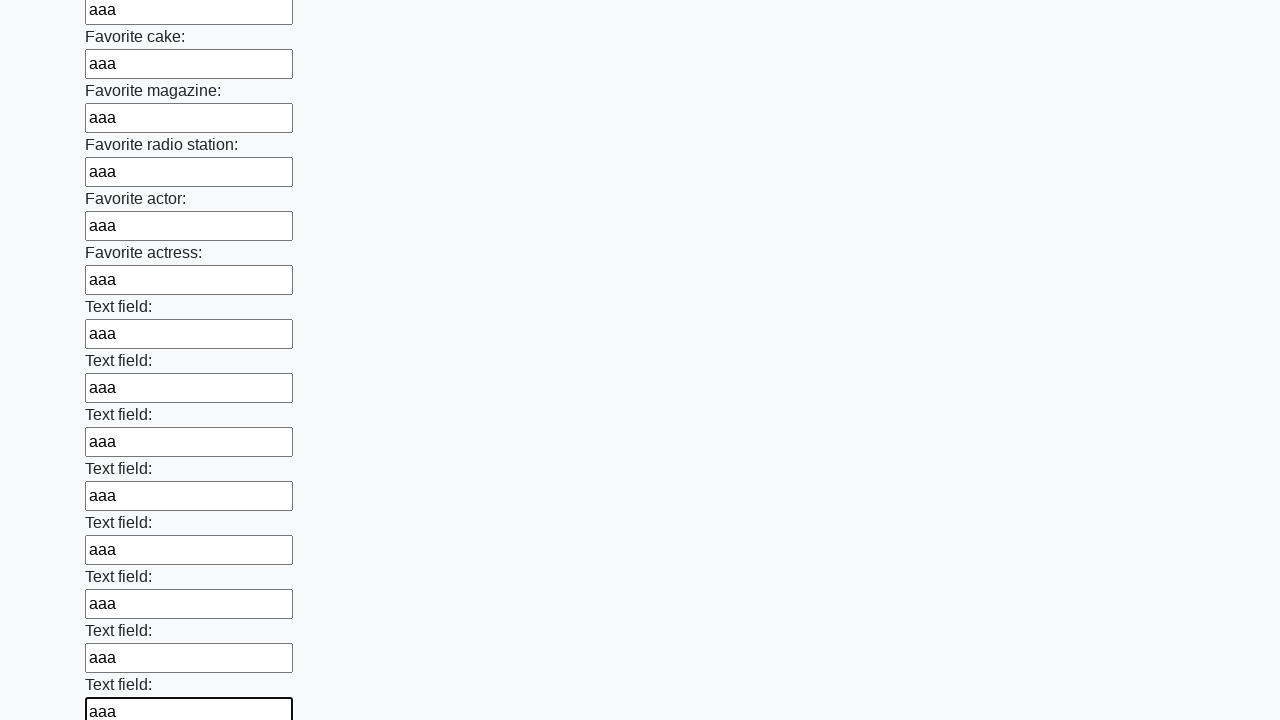

Filled an input field with 'aaa' on input >> nth=34
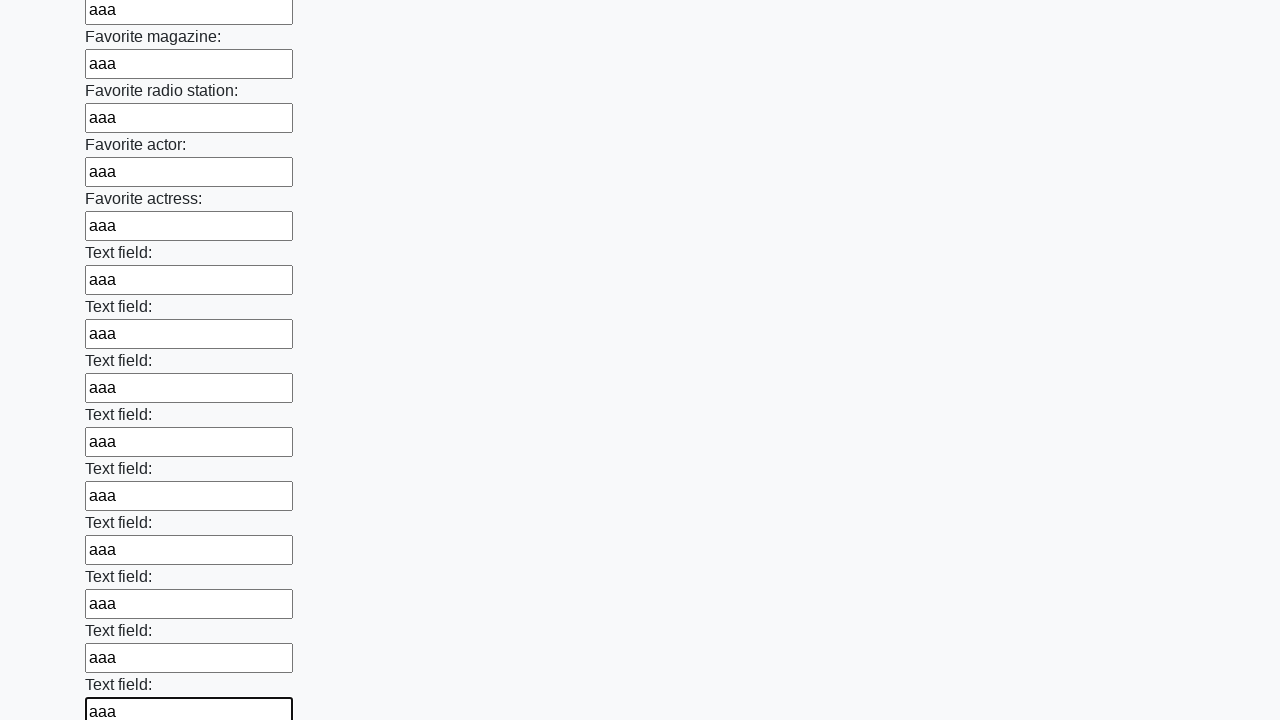

Filled an input field with 'aaa' on input >> nth=35
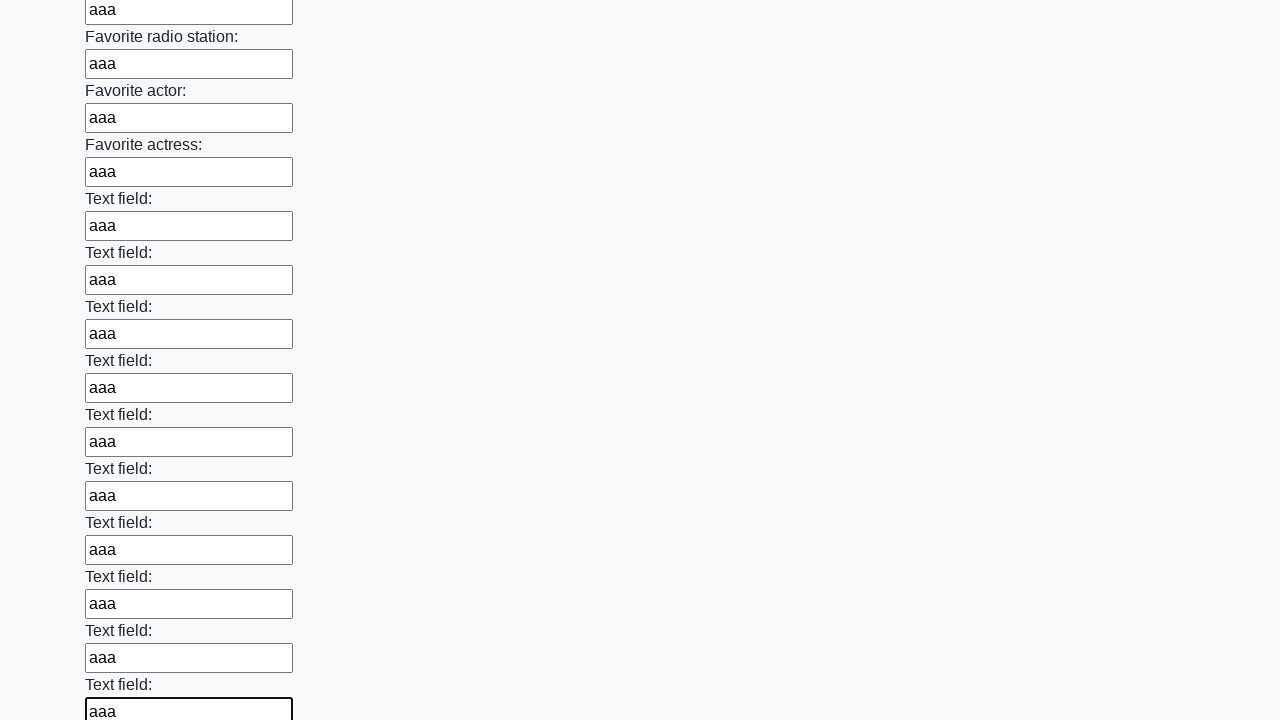

Filled an input field with 'aaa' on input >> nth=36
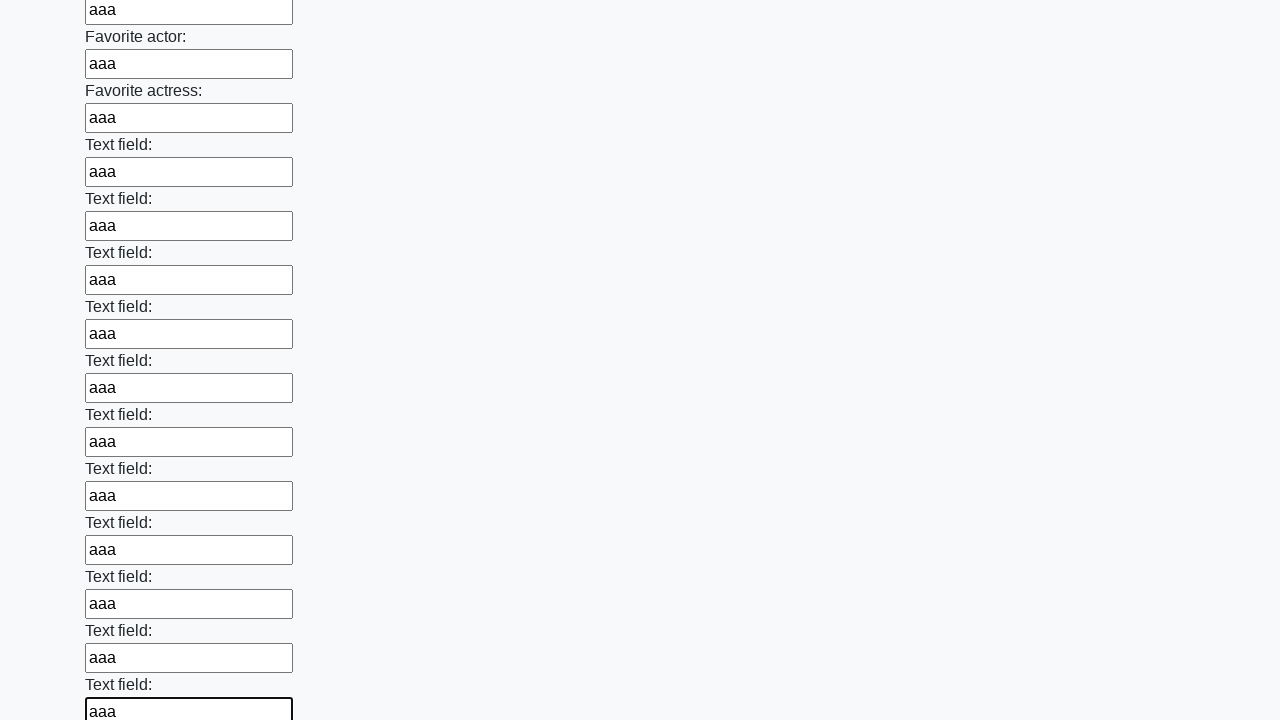

Filled an input field with 'aaa' on input >> nth=37
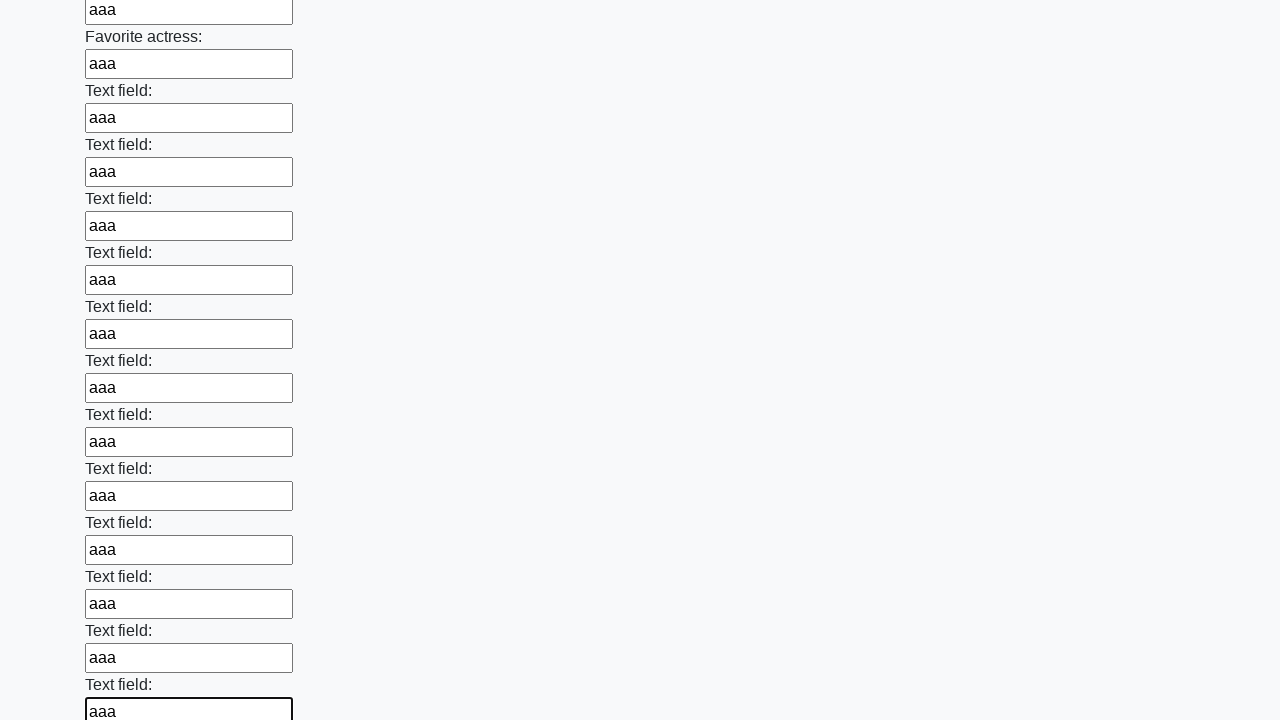

Filled an input field with 'aaa' on input >> nth=38
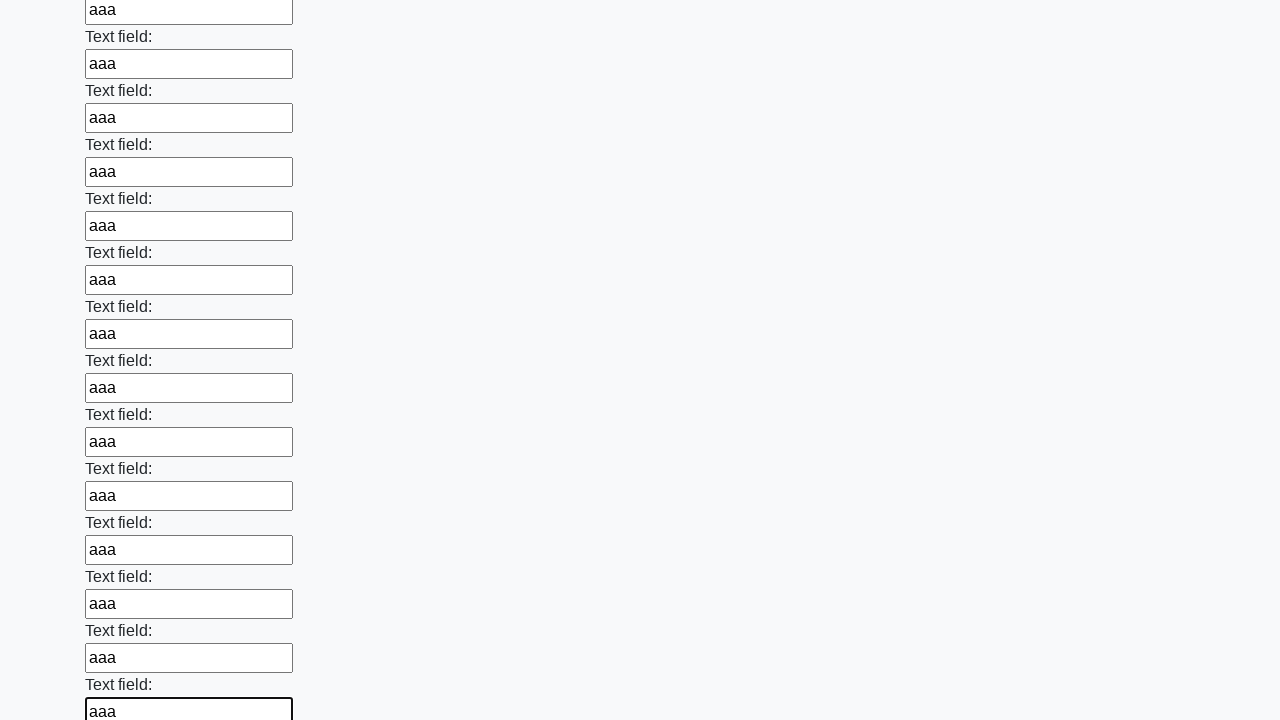

Filled an input field with 'aaa' on input >> nth=39
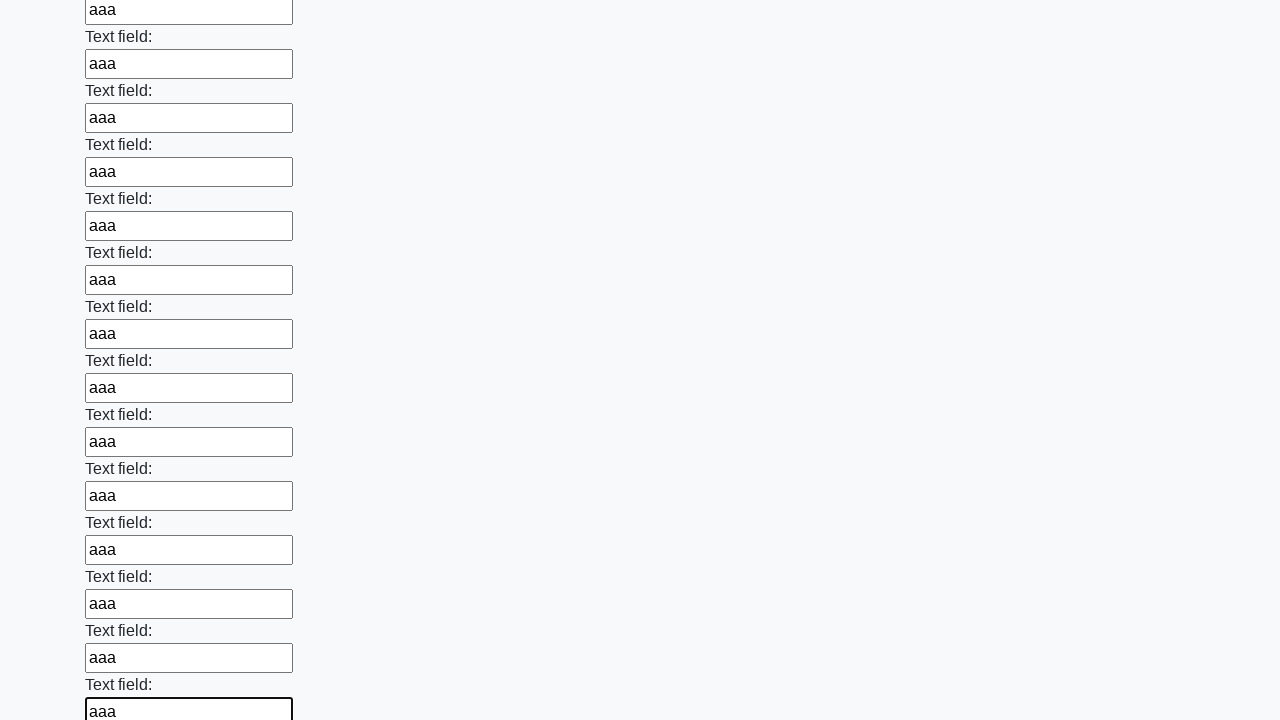

Filled an input field with 'aaa' on input >> nth=40
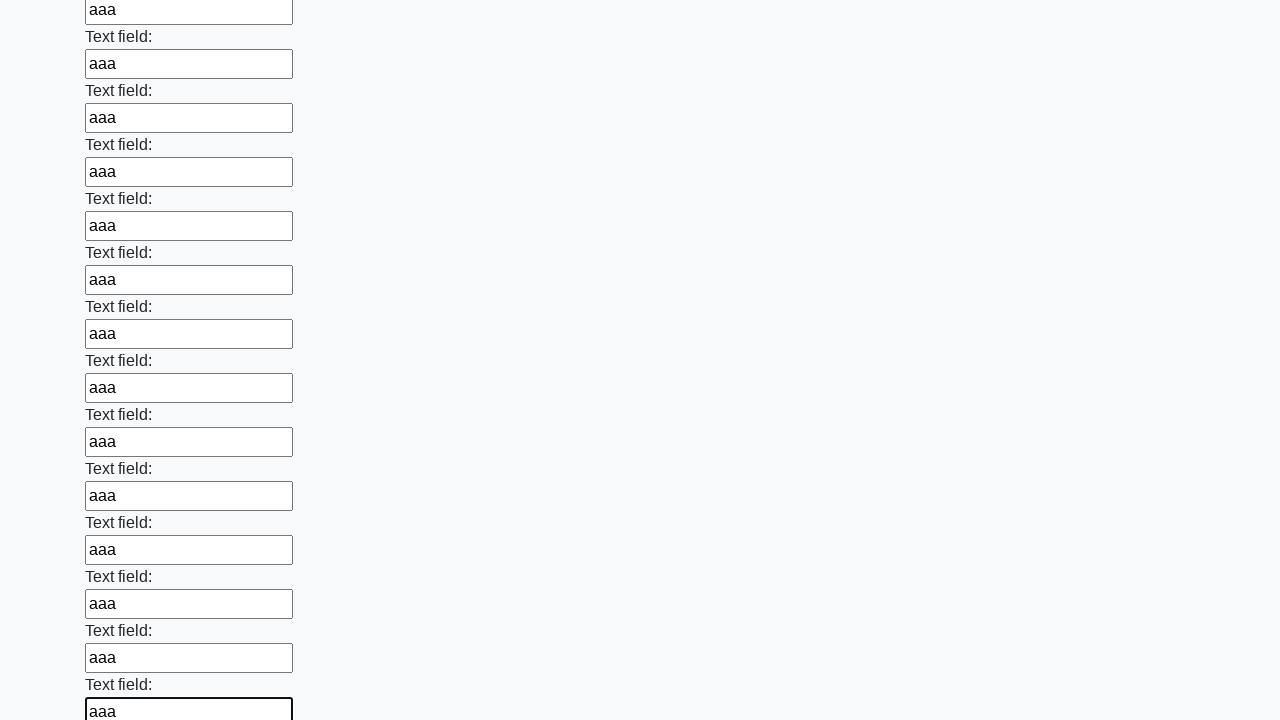

Filled an input field with 'aaa' on input >> nth=41
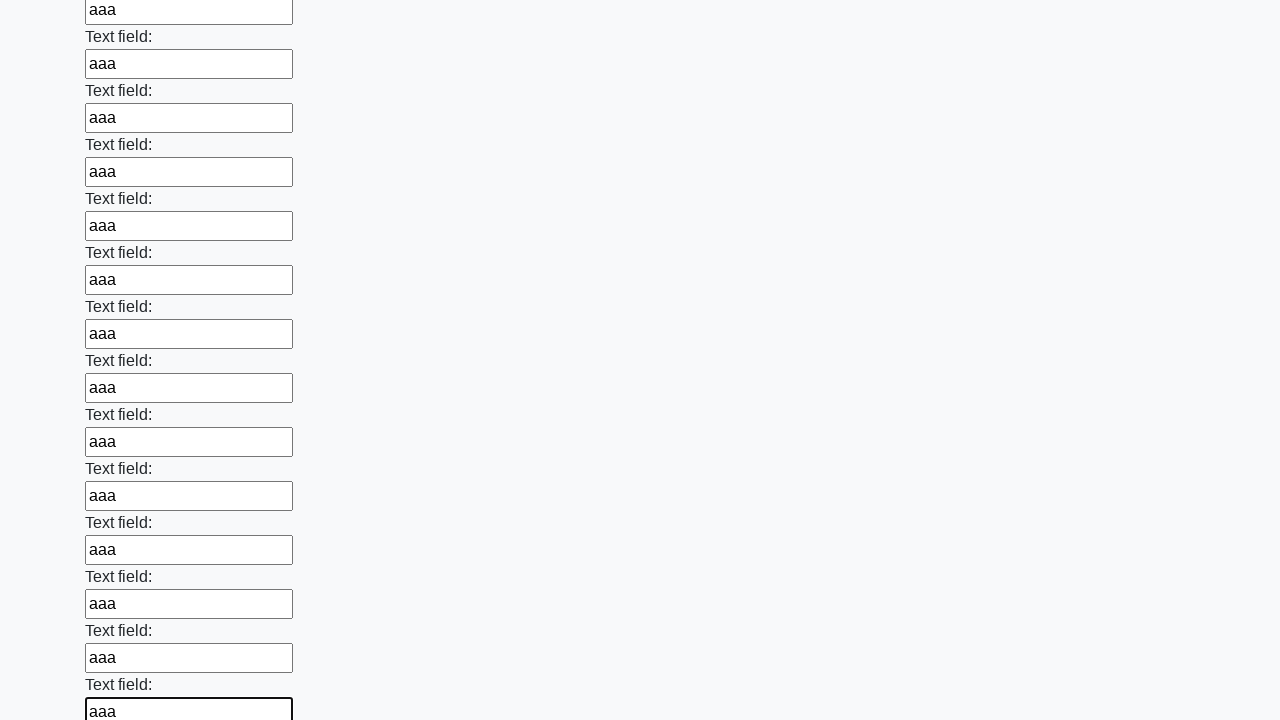

Filled an input field with 'aaa' on input >> nth=42
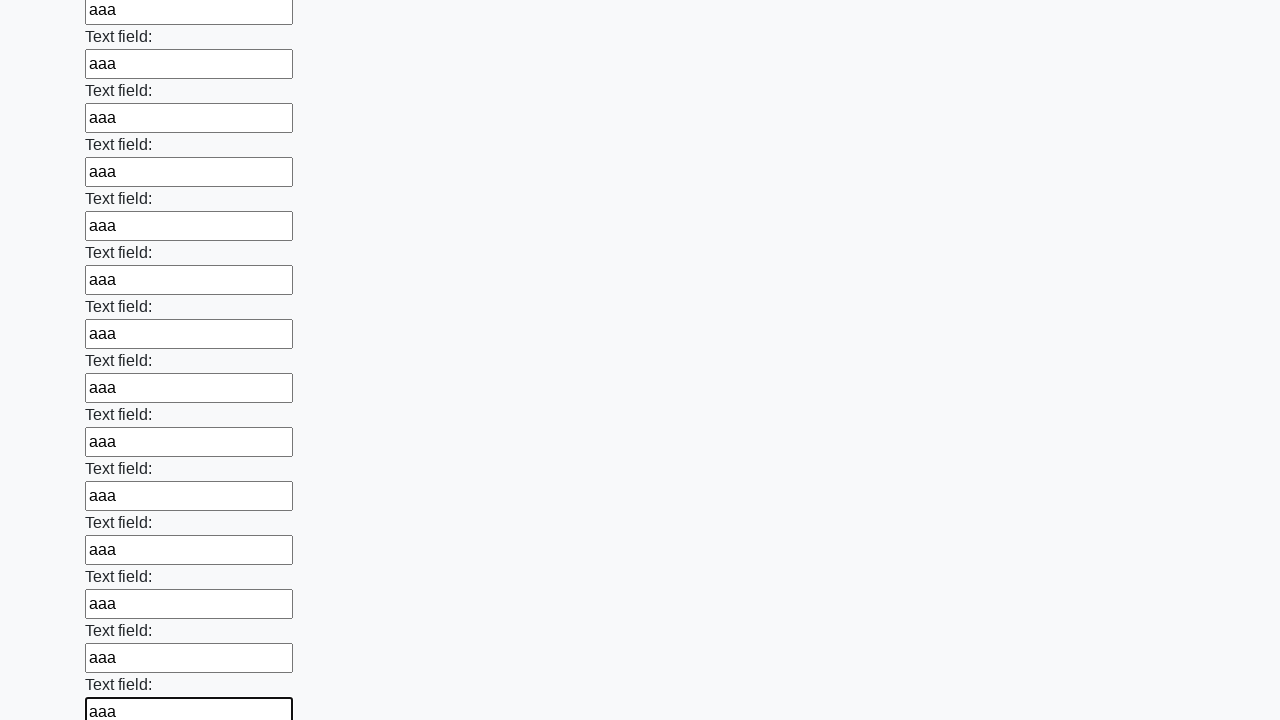

Filled an input field with 'aaa' on input >> nth=43
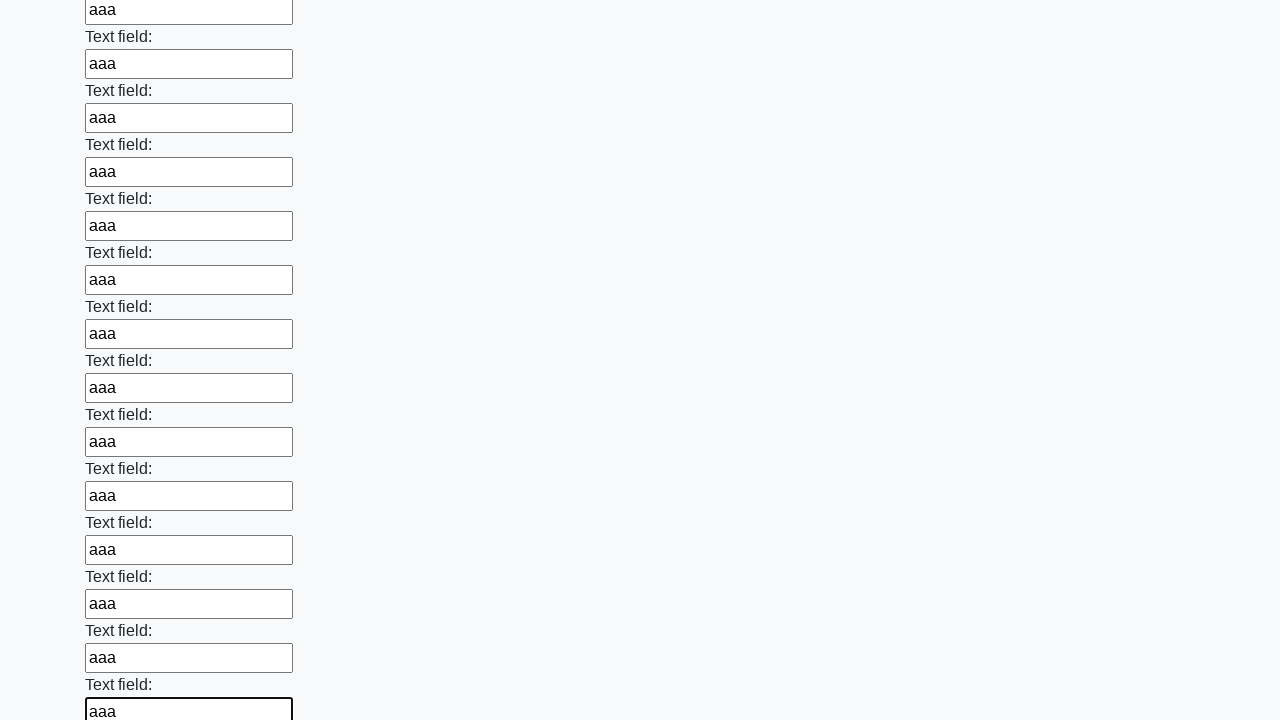

Filled an input field with 'aaa' on input >> nth=44
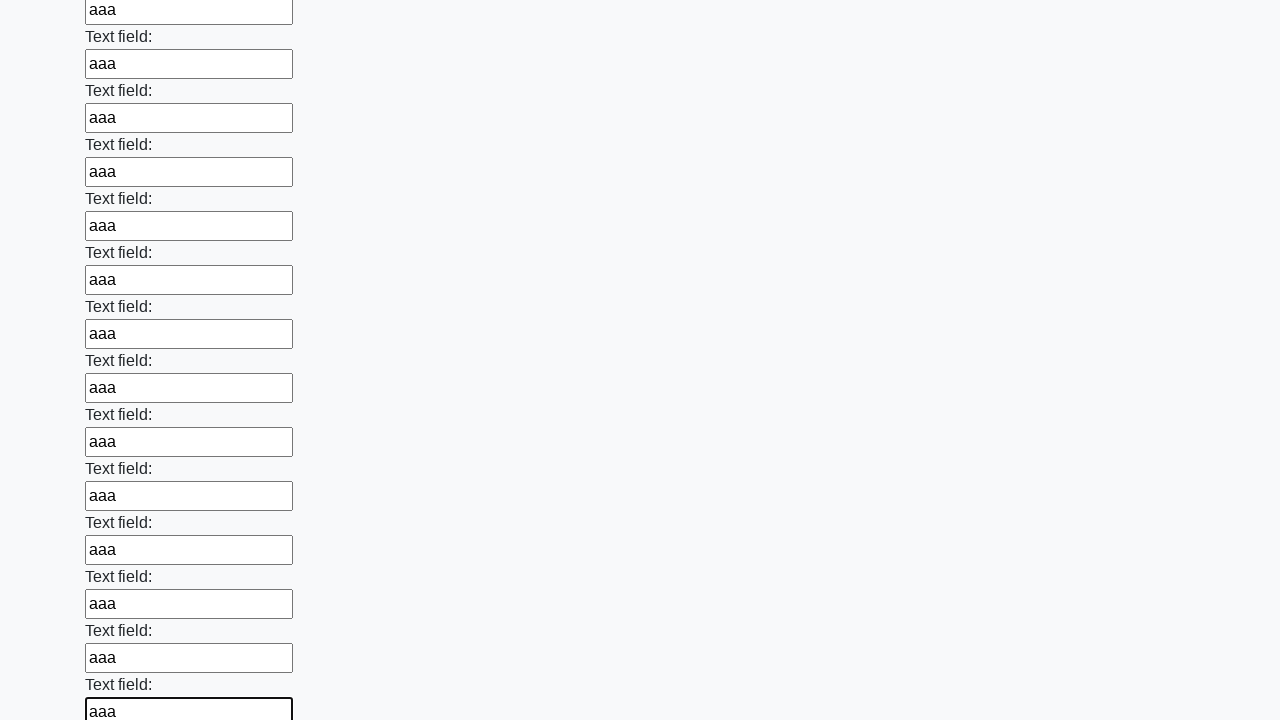

Filled an input field with 'aaa' on input >> nth=45
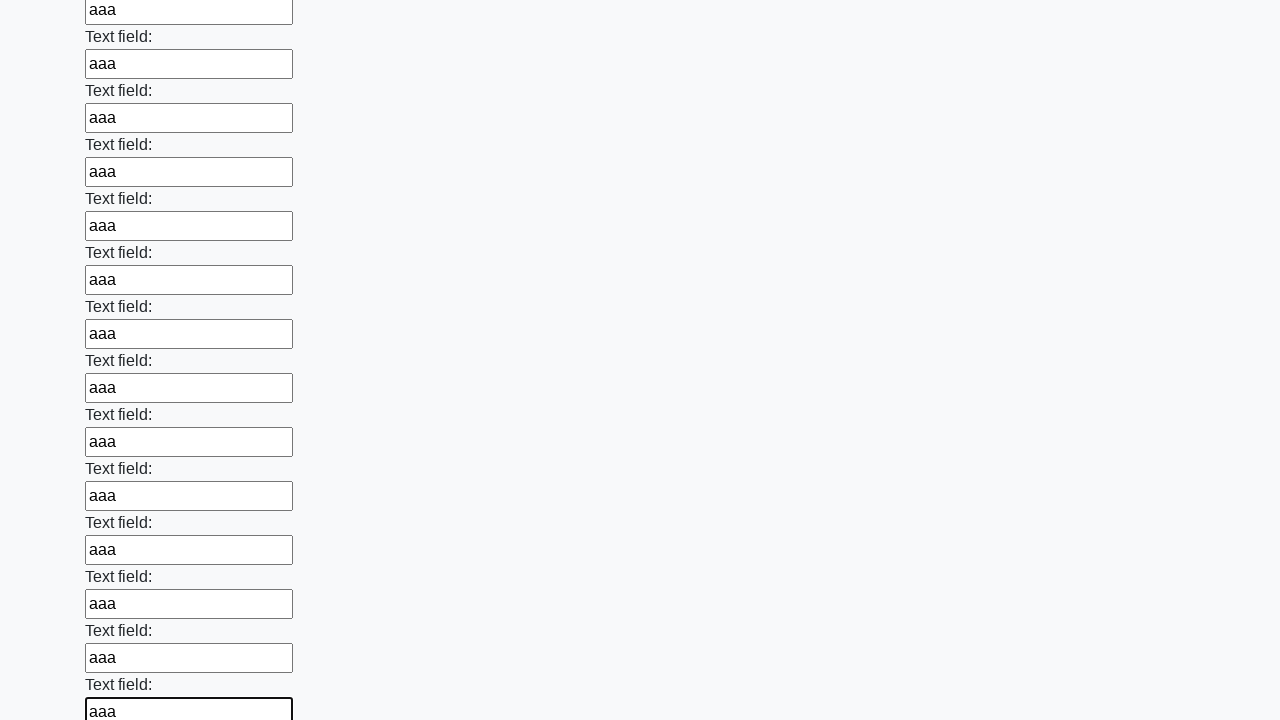

Filled an input field with 'aaa' on input >> nth=46
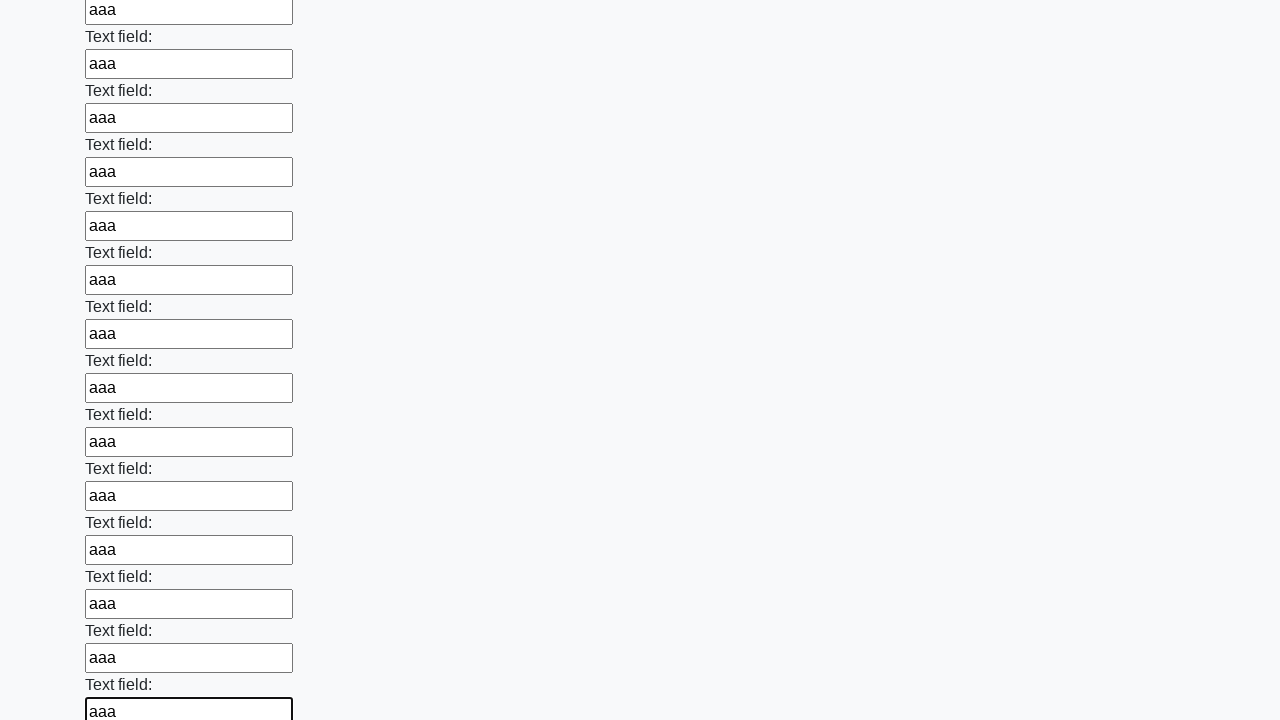

Filled an input field with 'aaa' on input >> nth=47
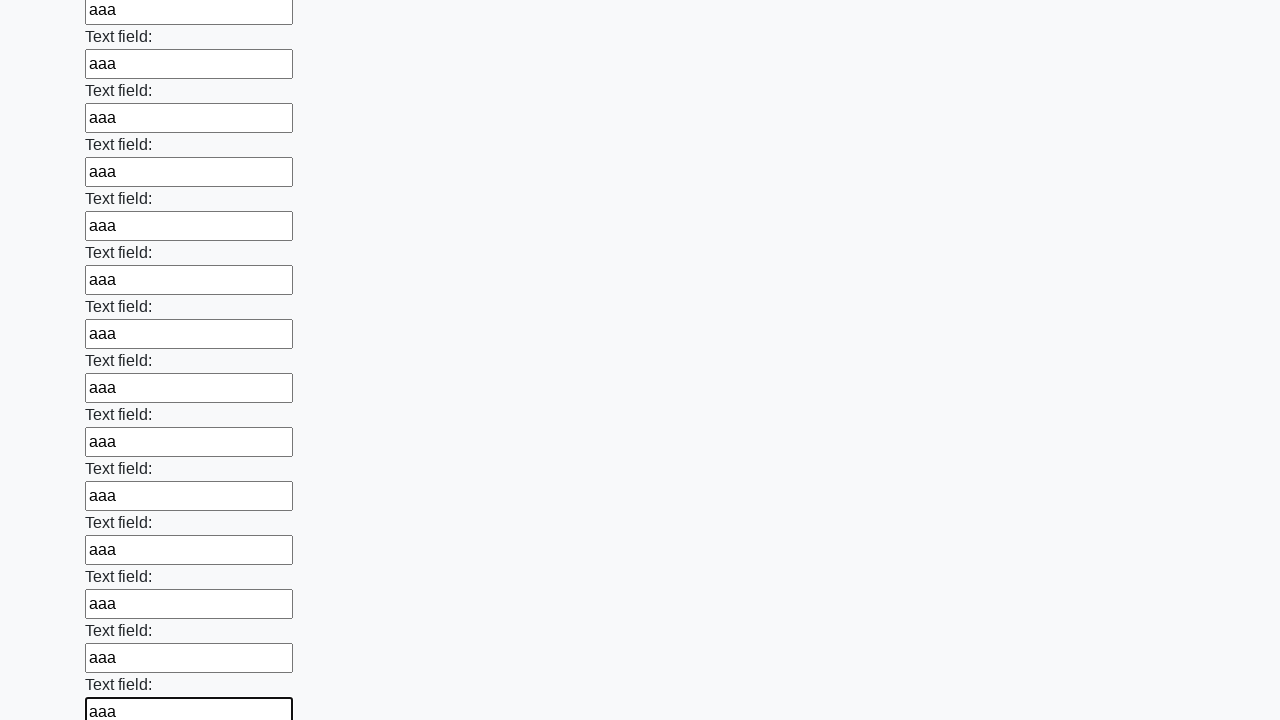

Filled an input field with 'aaa' on input >> nth=48
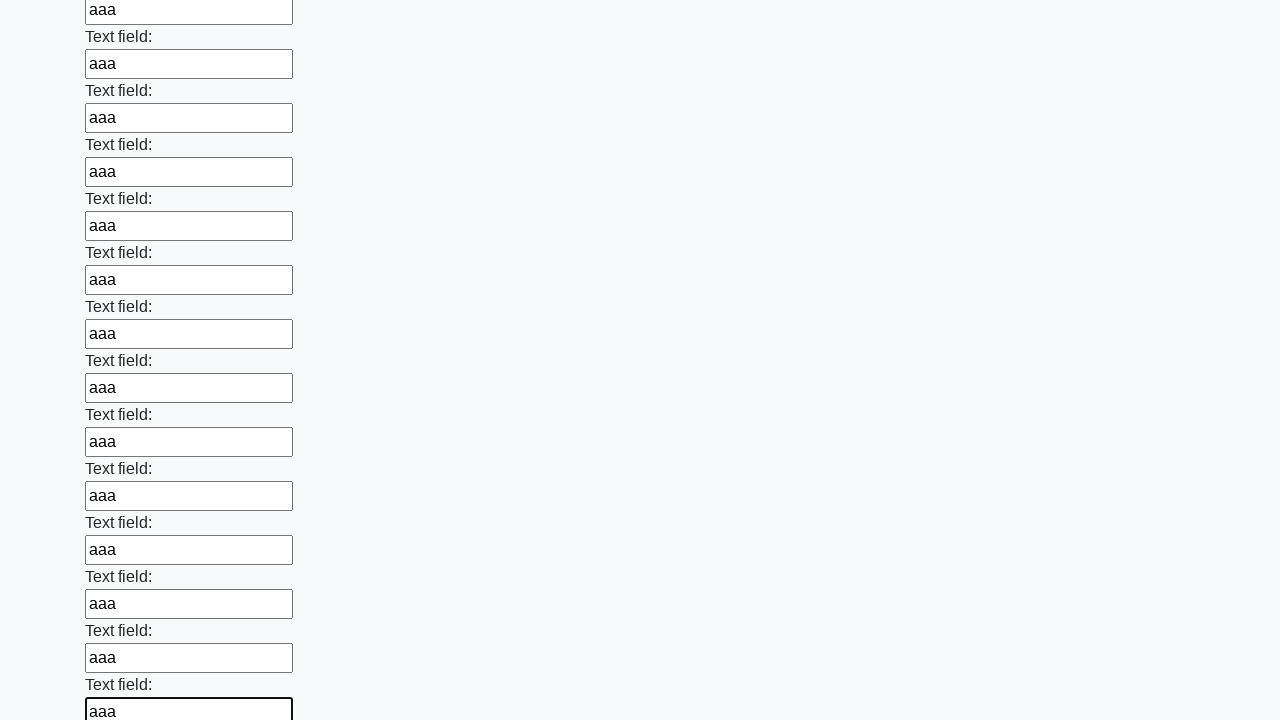

Filled an input field with 'aaa' on input >> nth=49
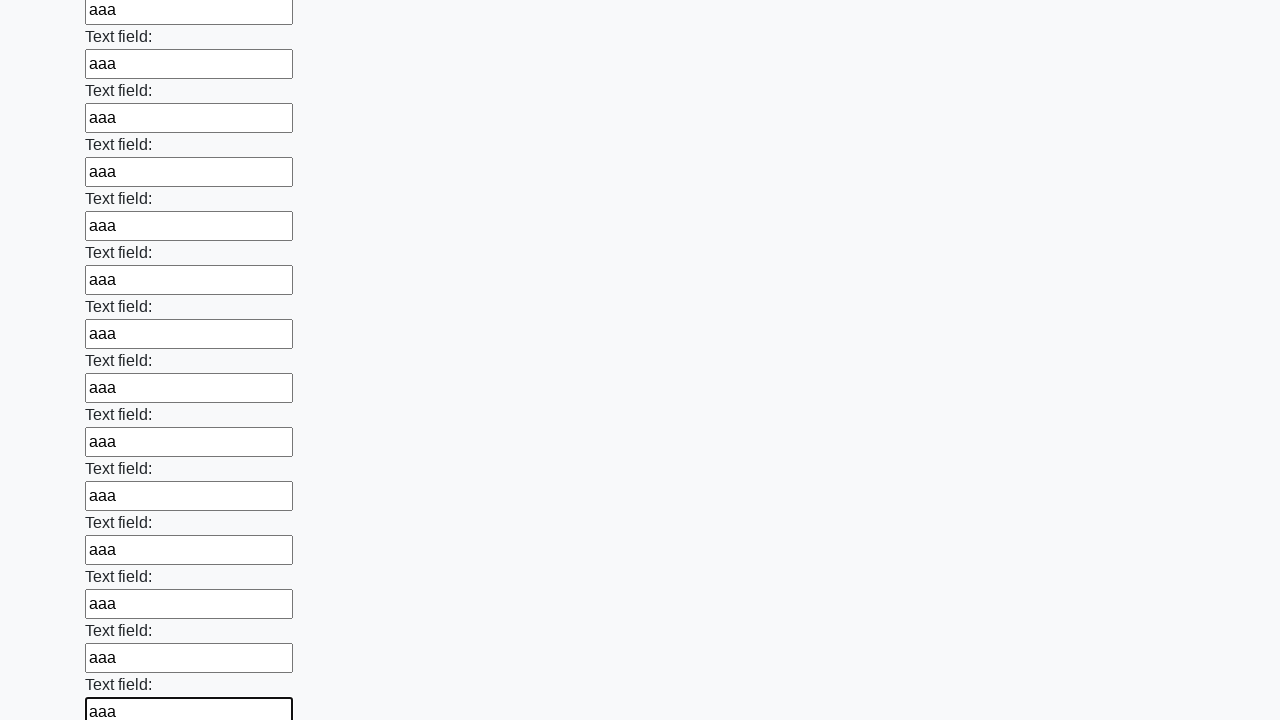

Filled an input field with 'aaa' on input >> nth=50
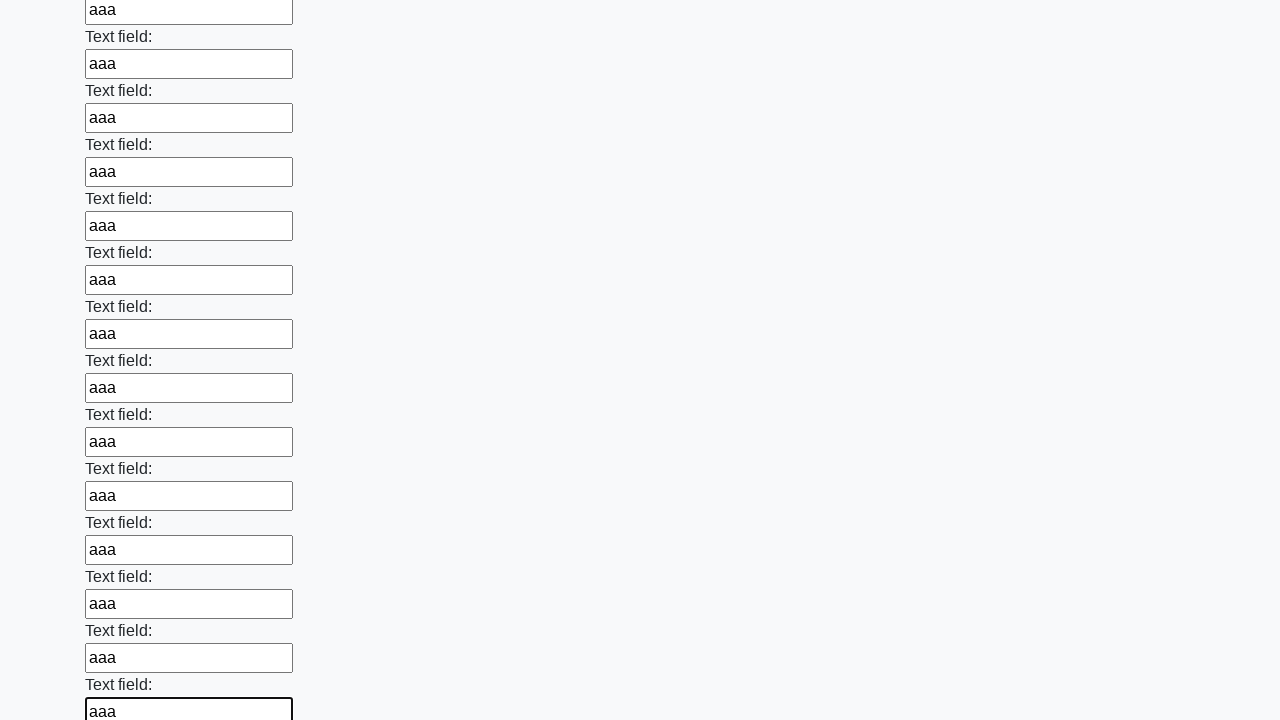

Filled an input field with 'aaa' on input >> nth=51
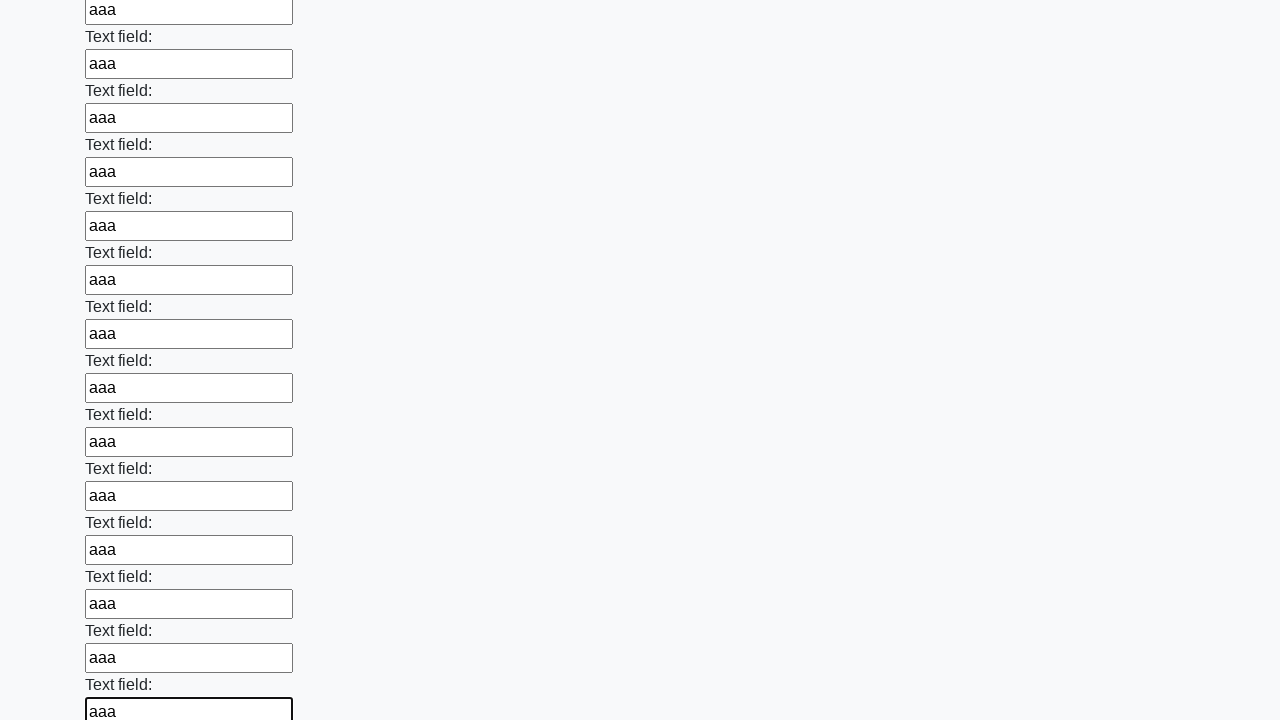

Filled an input field with 'aaa' on input >> nth=52
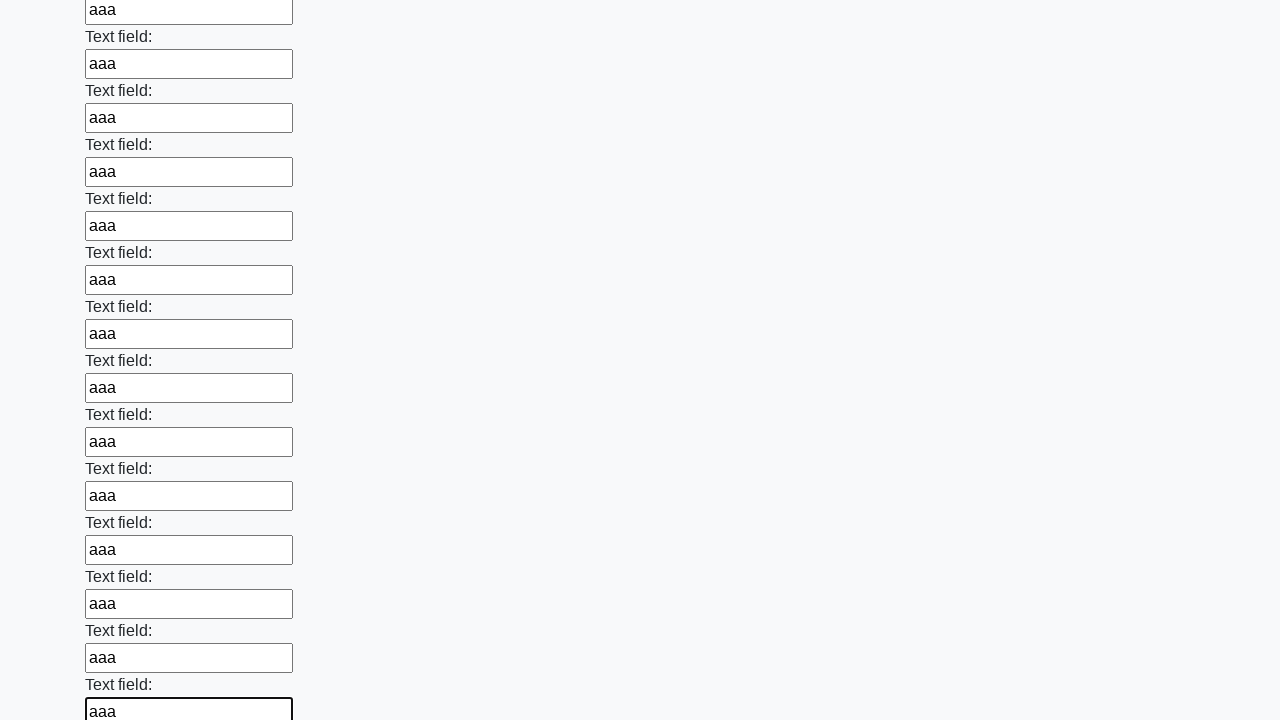

Filled an input field with 'aaa' on input >> nth=53
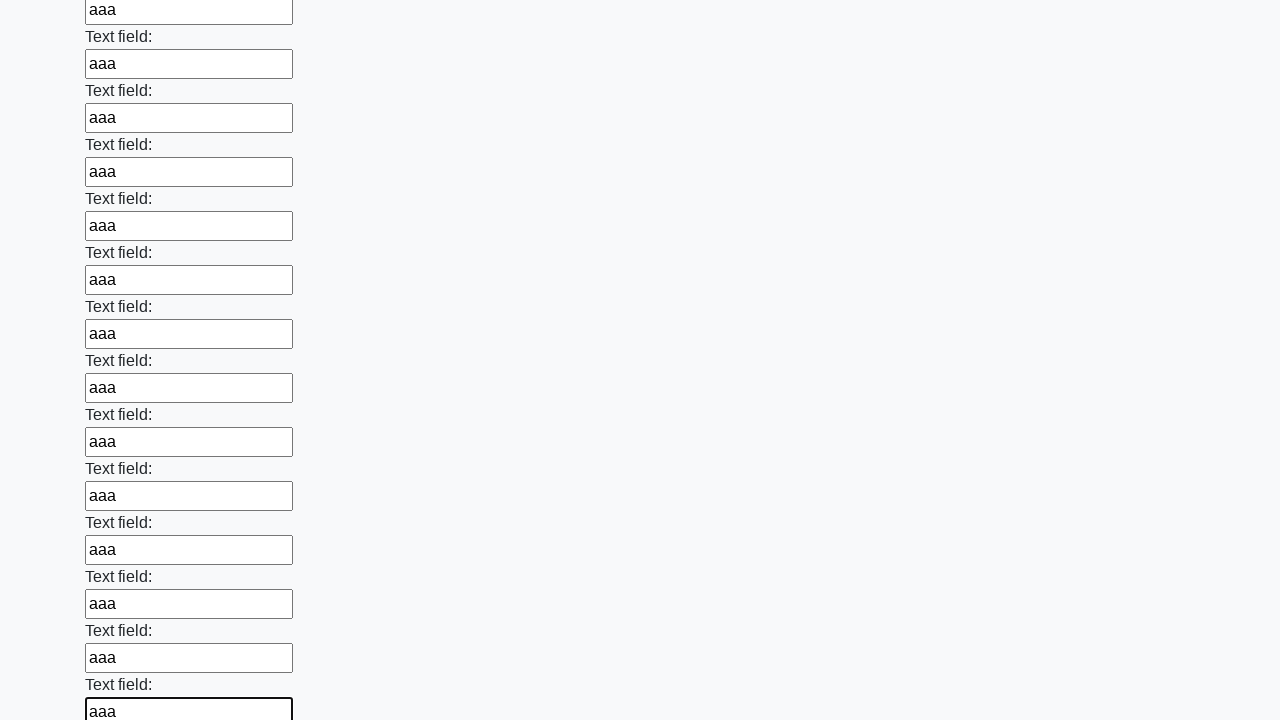

Filled an input field with 'aaa' on input >> nth=54
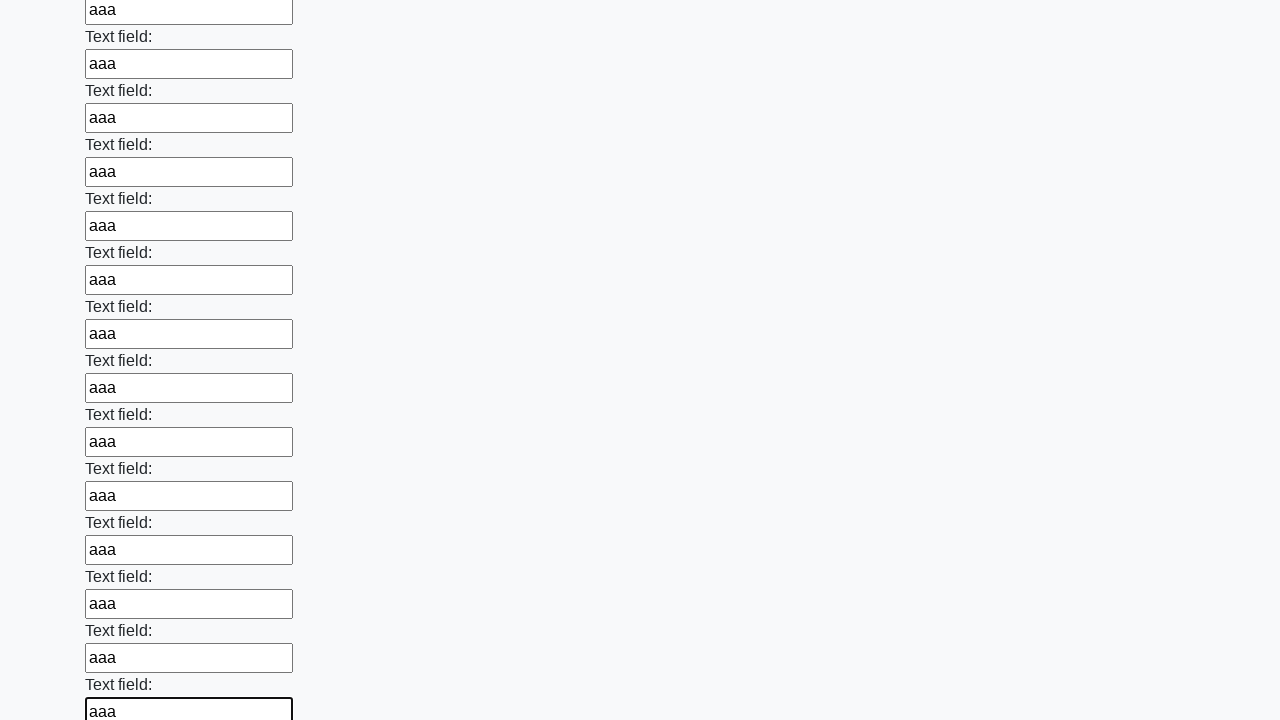

Filled an input field with 'aaa' on input >> nth=55
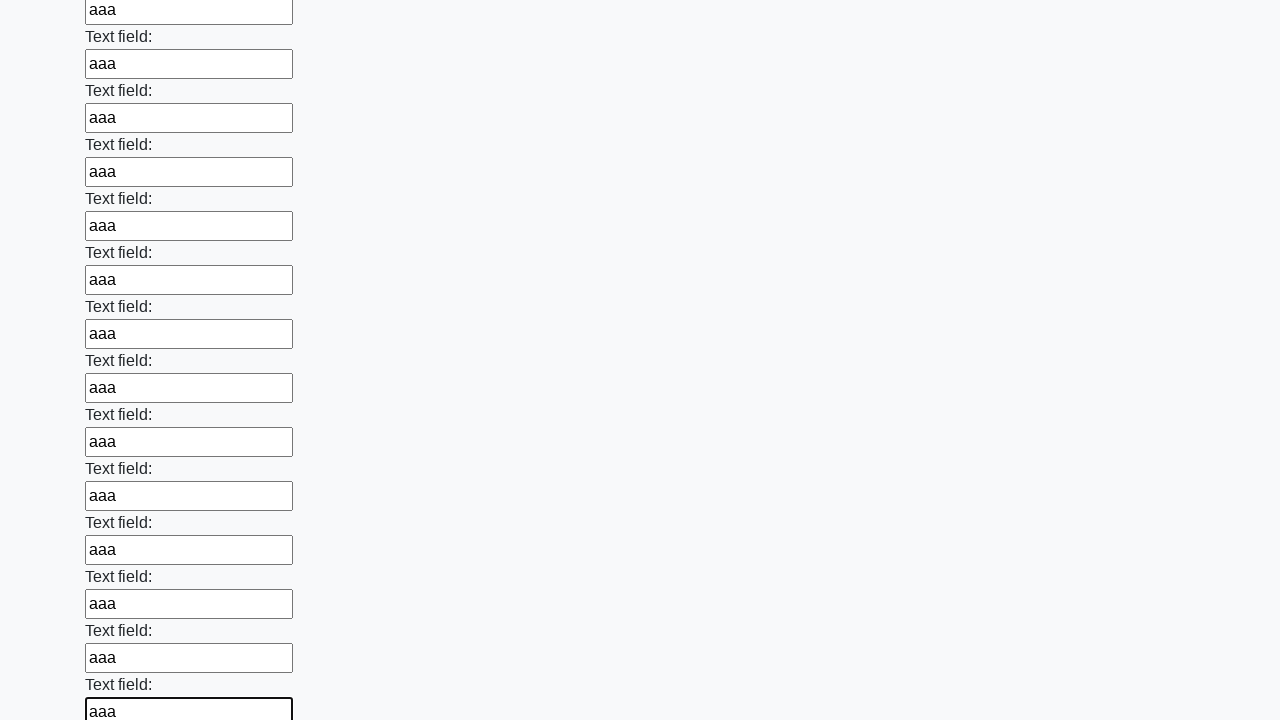

Filled an input field with 'aaa' on input >> nth=56
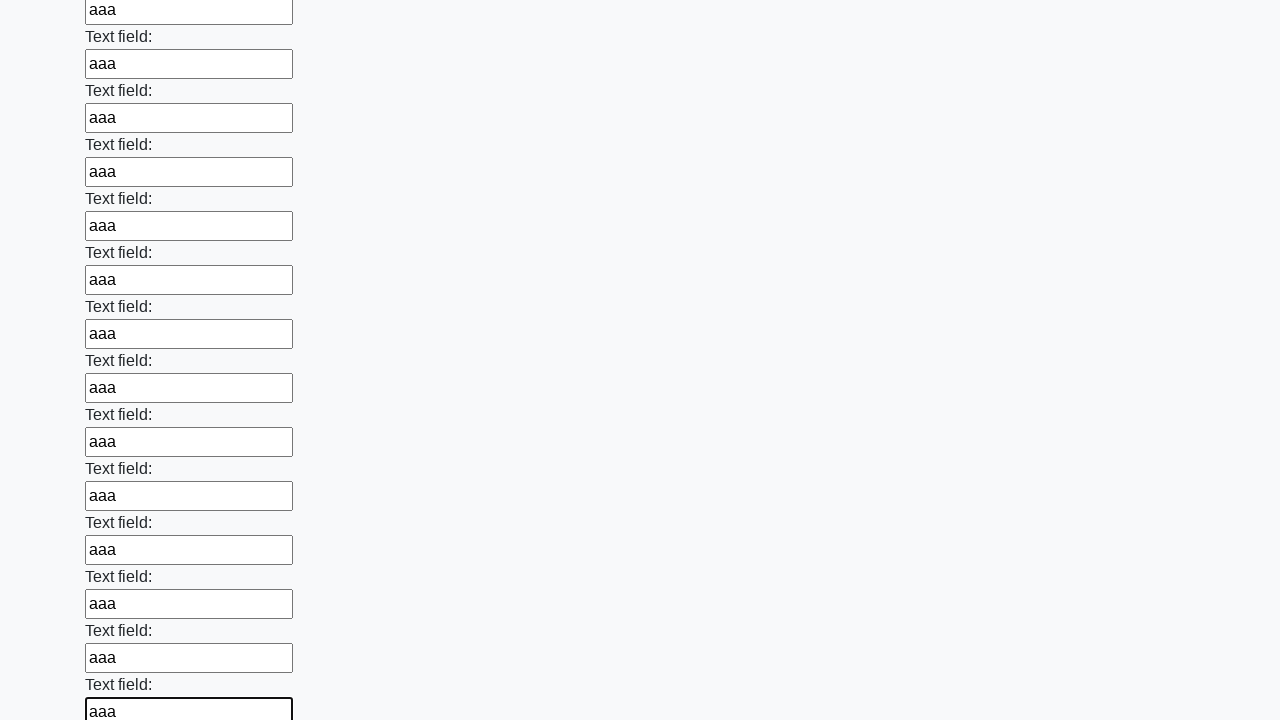

Filled an input field with 'aaa' on input >> nth=57
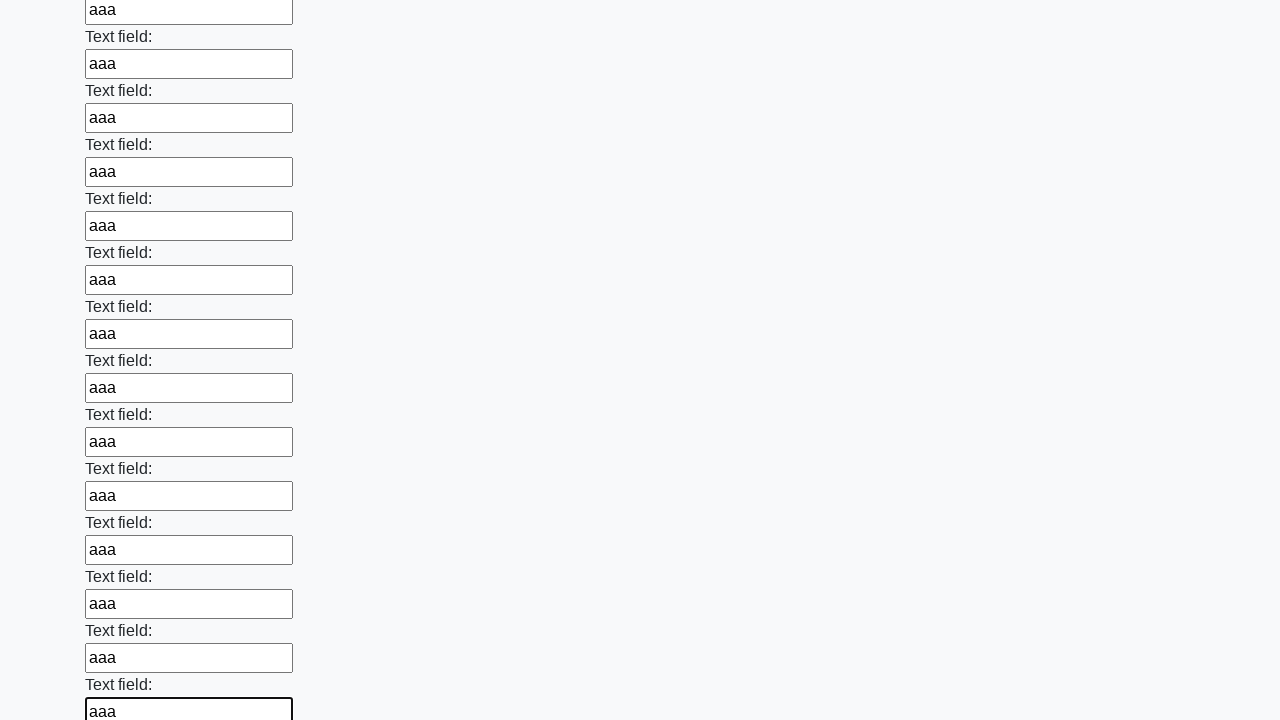

Filled an input field with 'aaa' on input >> nth=58
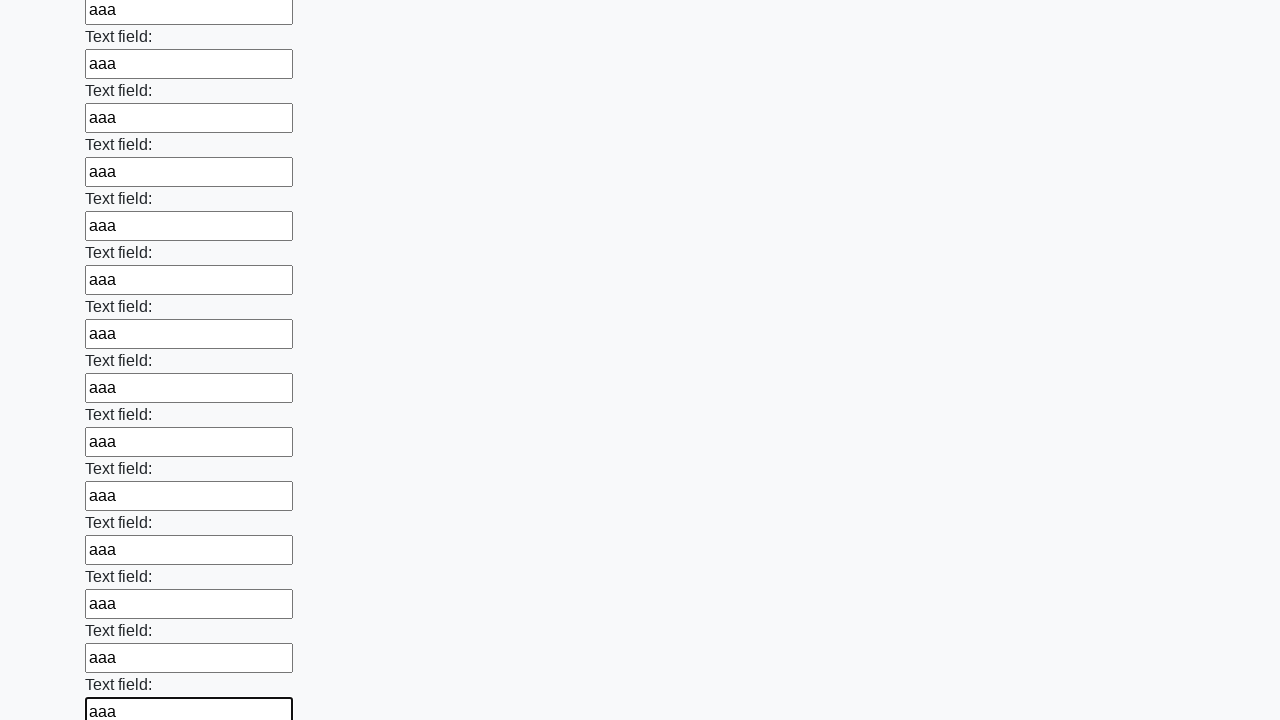

Filled an input field with 'aaa' on input >> nth=59
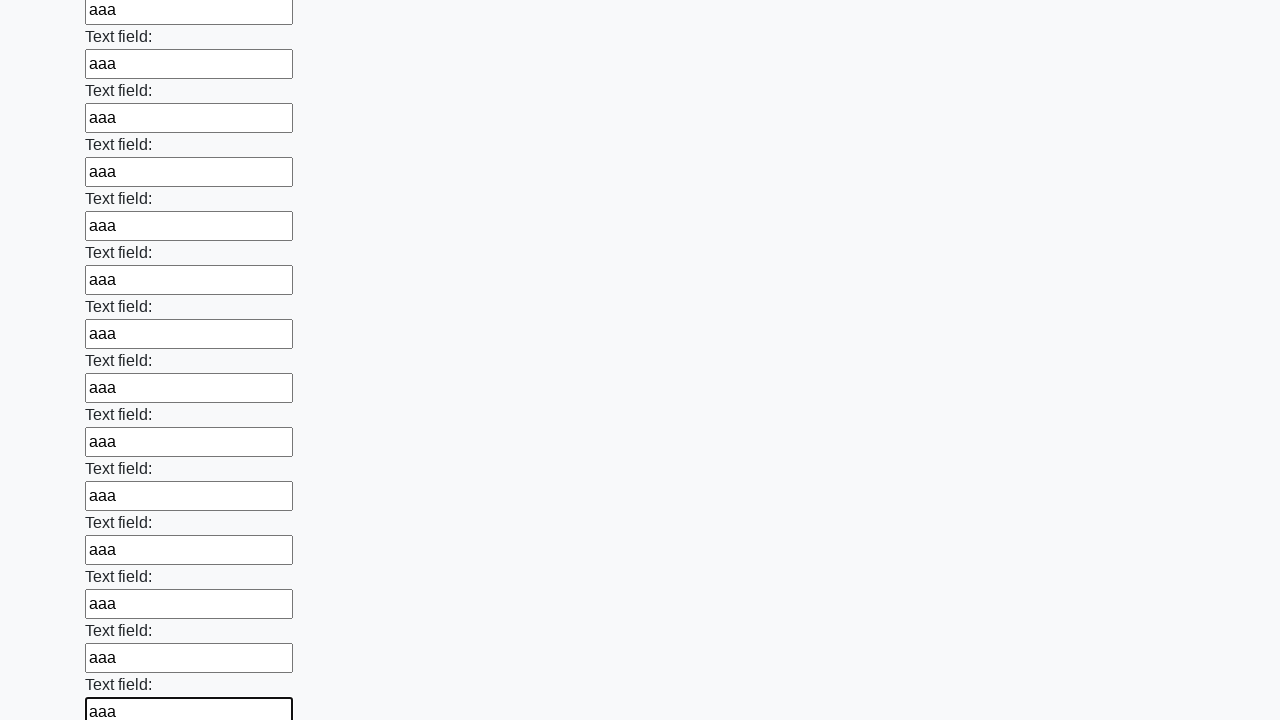

Filled an input field with 'aaa' on input >> nth=60
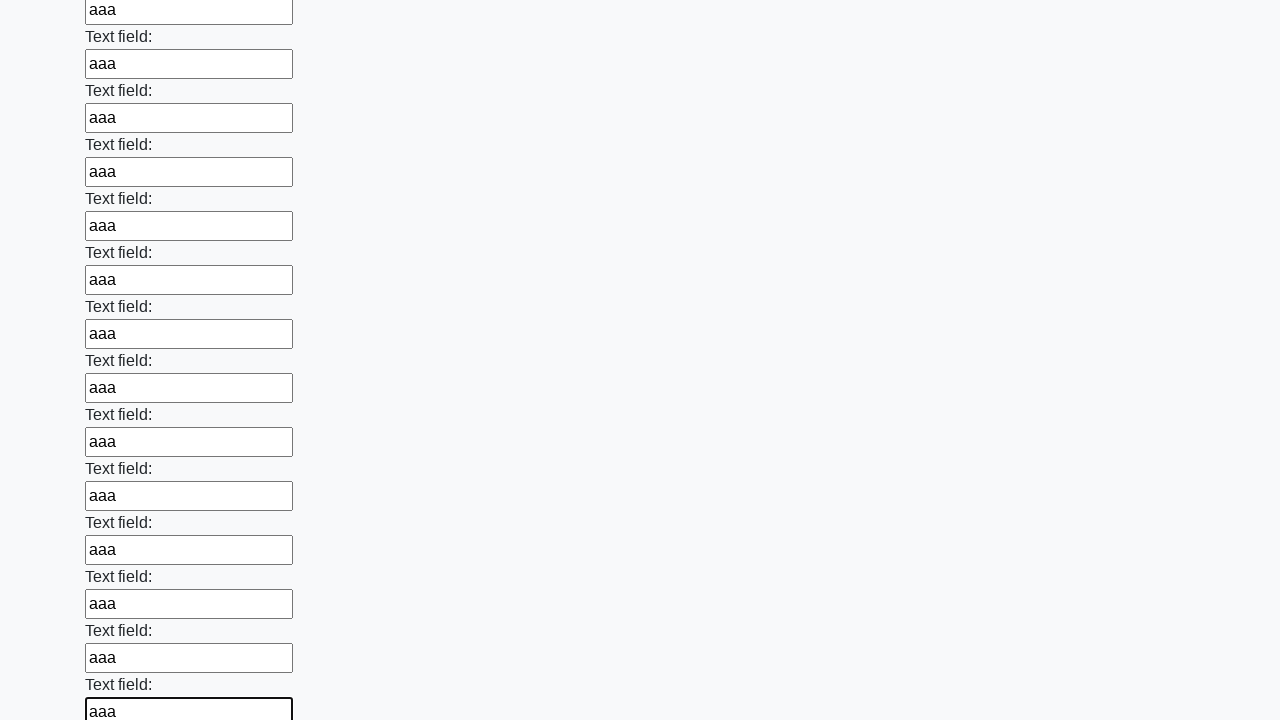

Filled an input field with 'aaa' on input >> nth=61
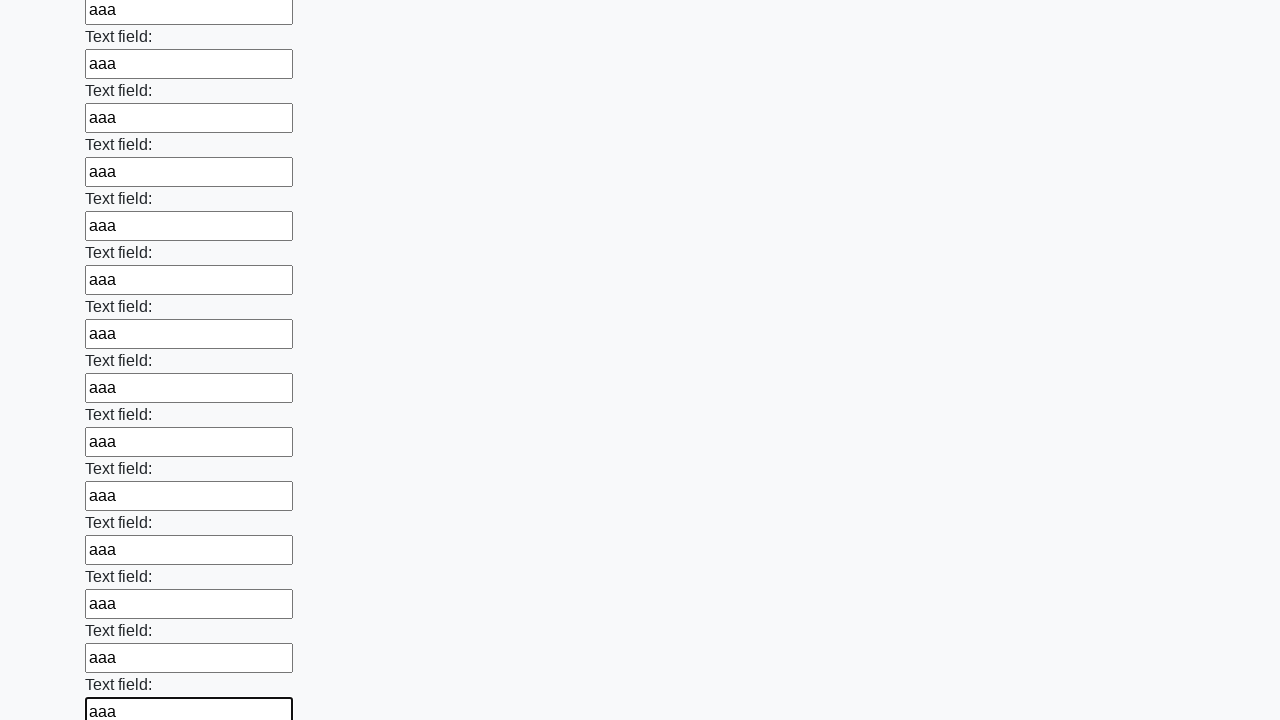

Filled an input field with 'aaa' on input >> nth=62
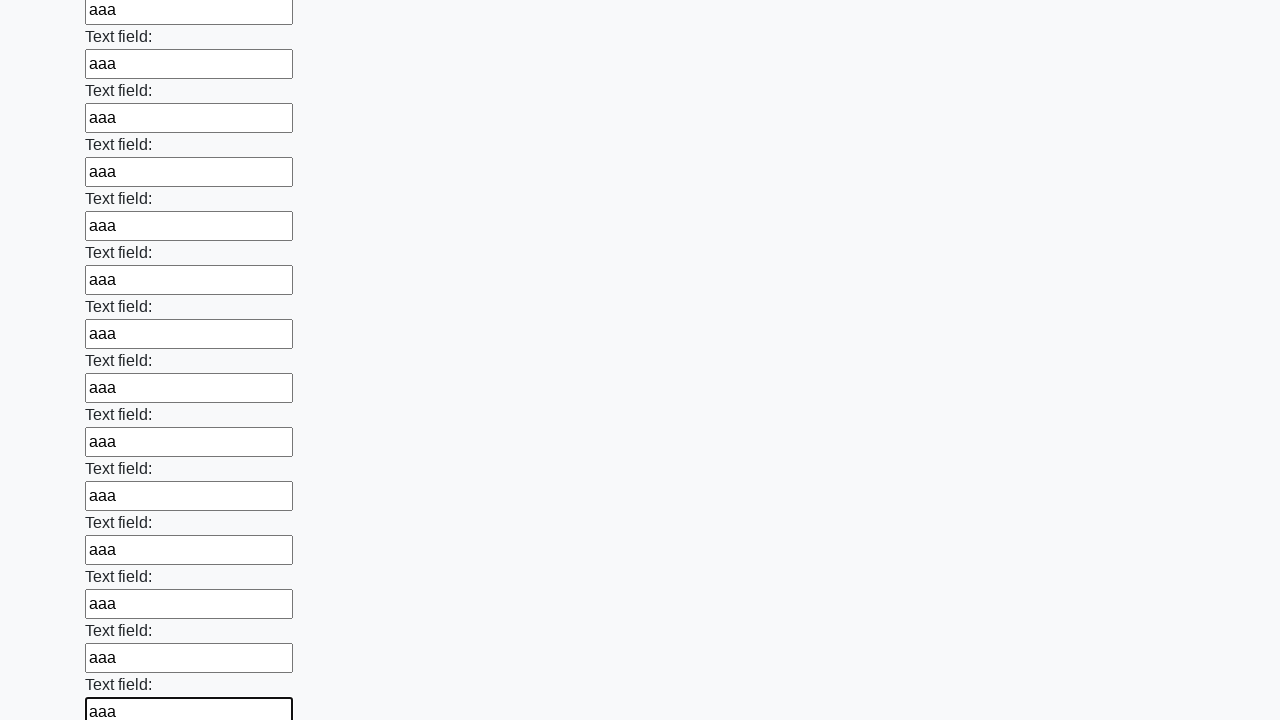

Filled an input field with 'aaa' on input >> nth=63
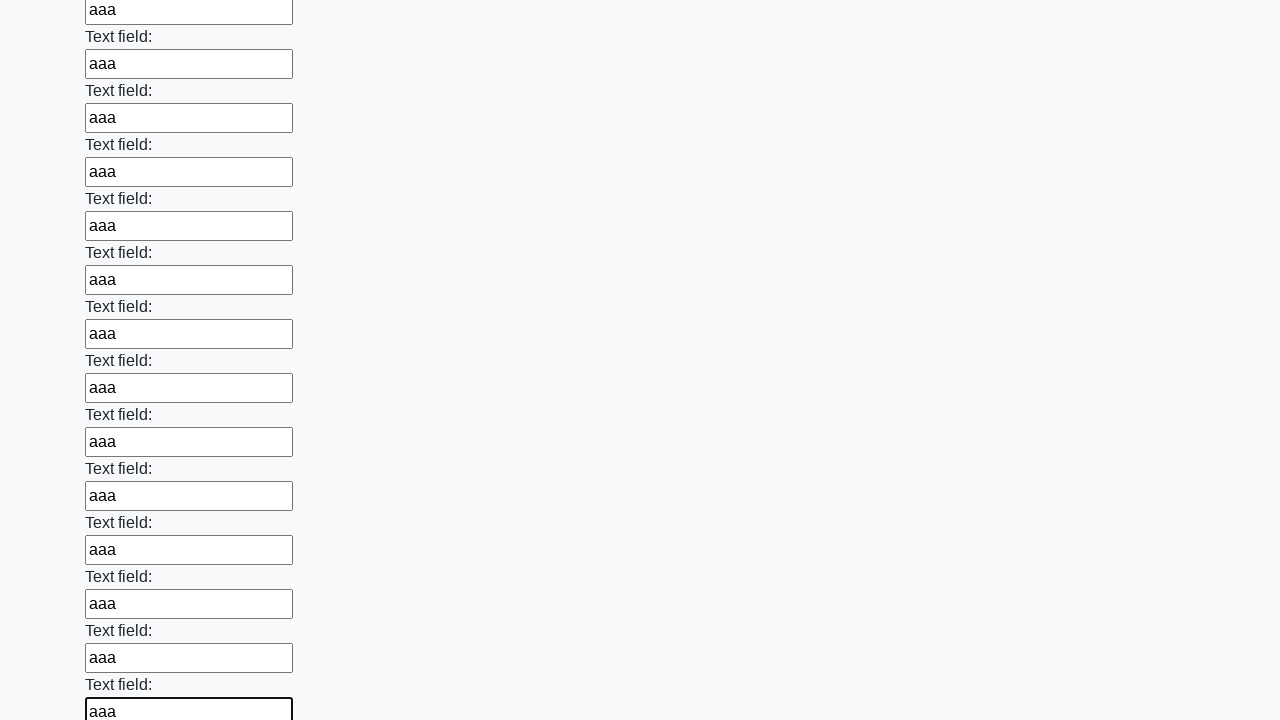

Filled an input field with 'aaa' on input >> nth=64
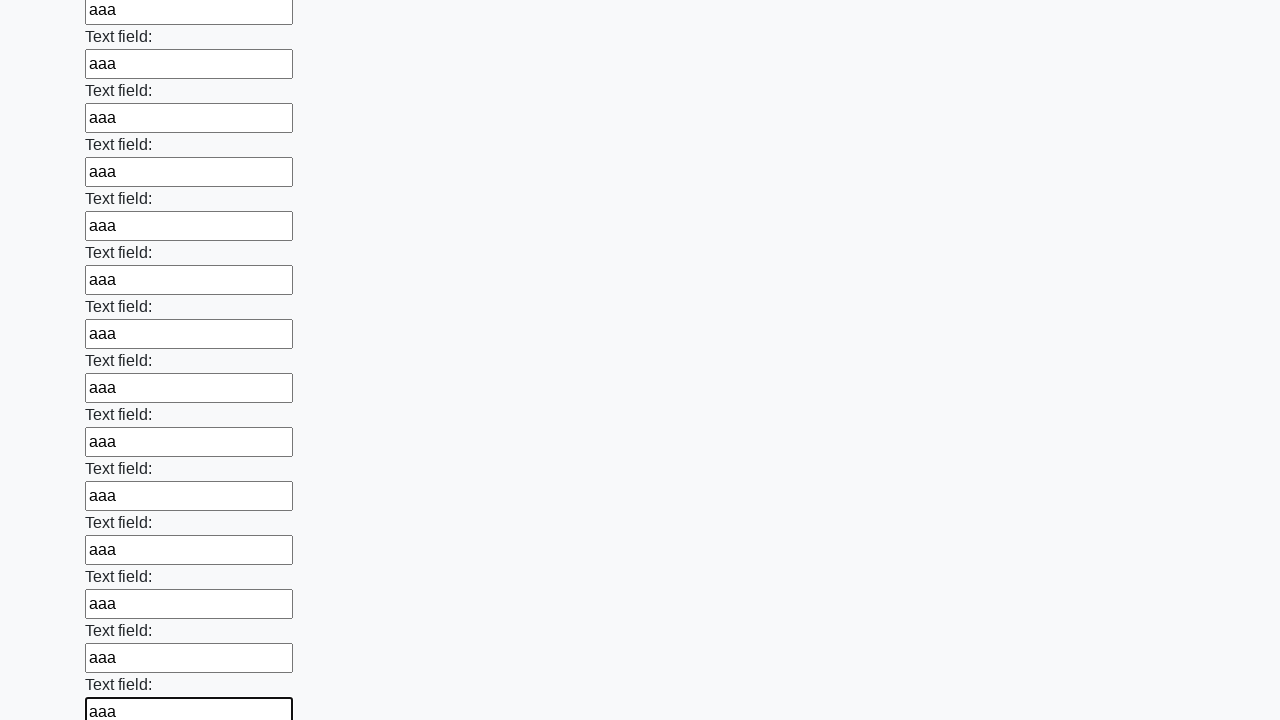

Filled an input field with 'aaa' on input >> nth=65
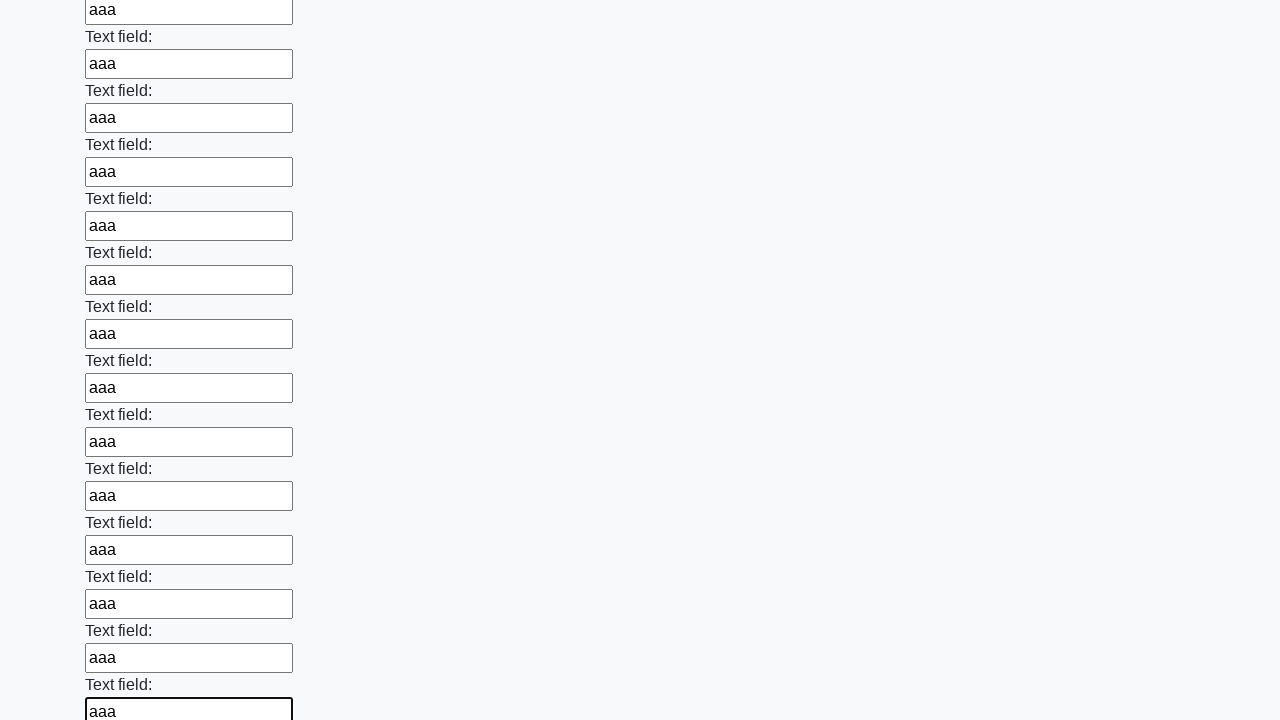

Filled an input field with 'aaa' on input >> nth=66
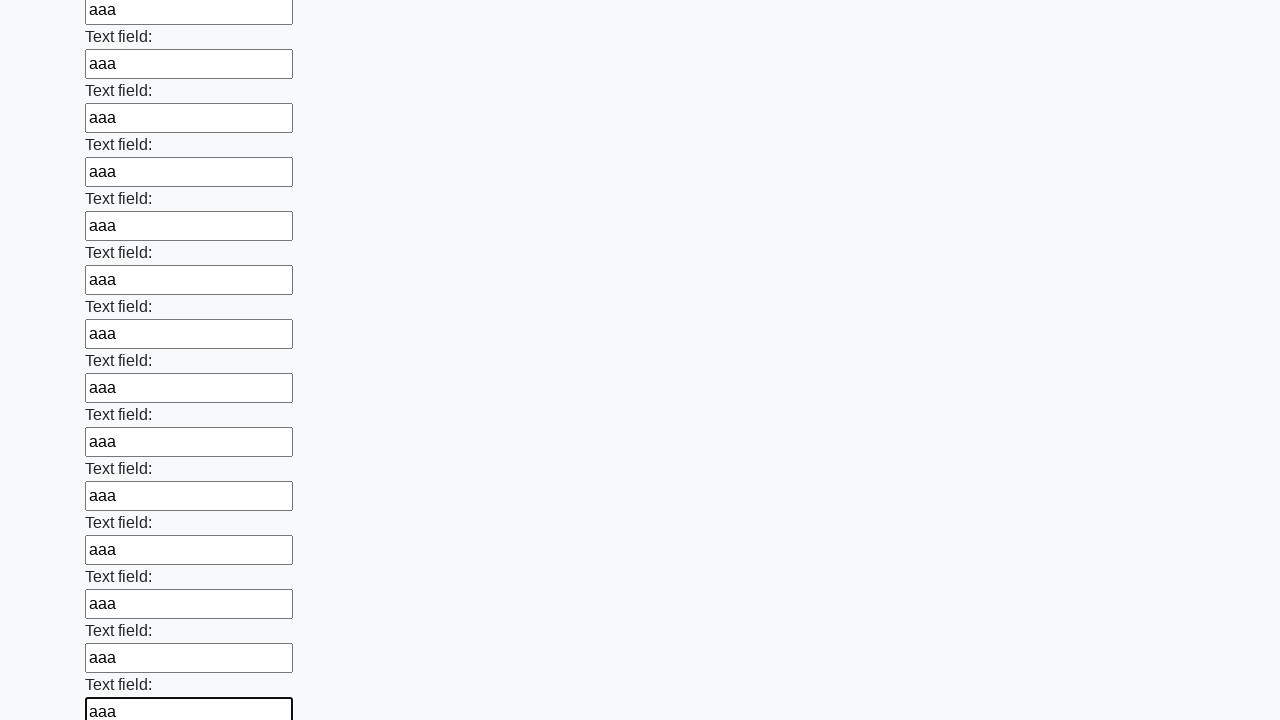

Filled an input field with 'aaa' on input >> nth=67
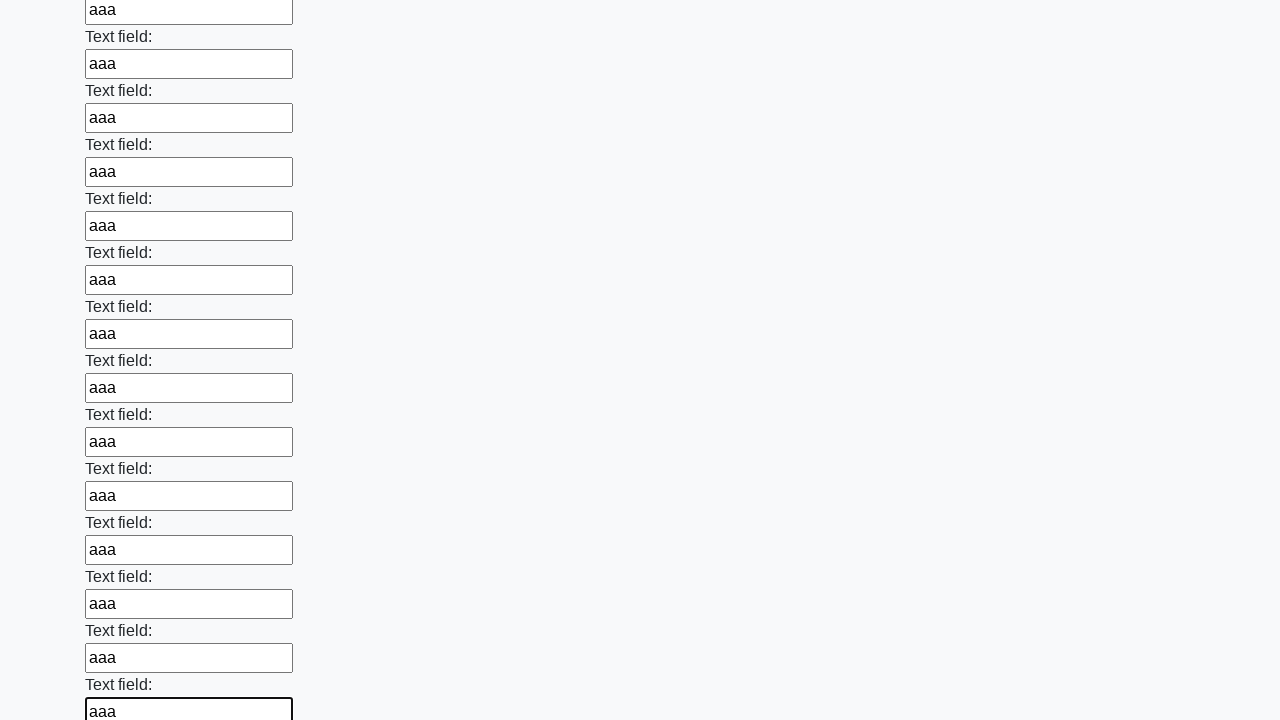

Filled an input field with 'aaa' on input >> nth=68
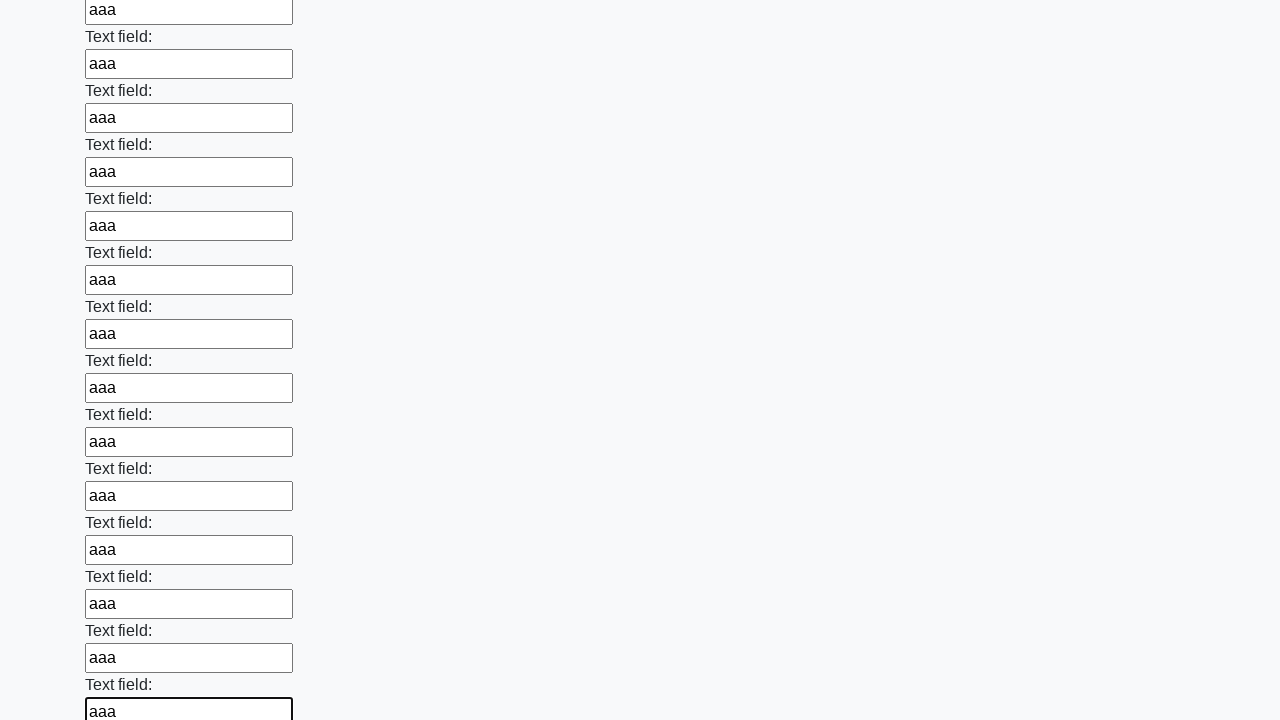

Filled an input field with 'aaa' on input >> nth=69
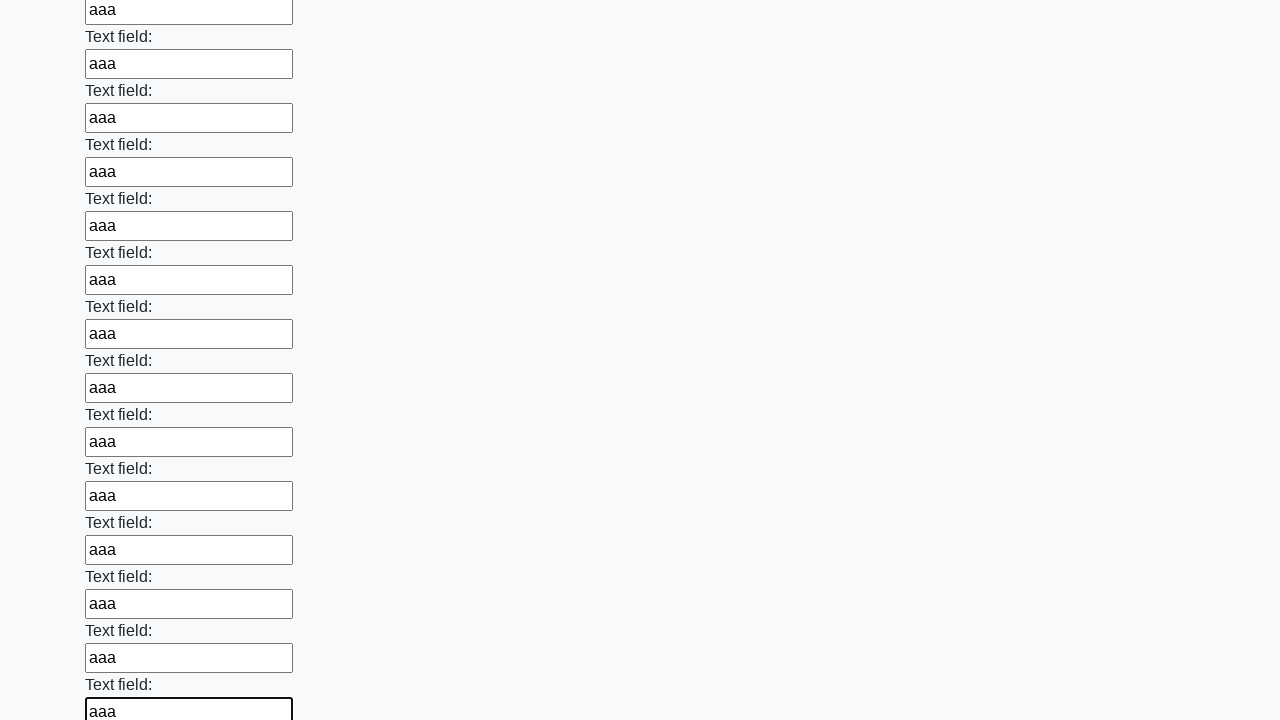

Filled an input field with 'aaa' on input >> nth=70
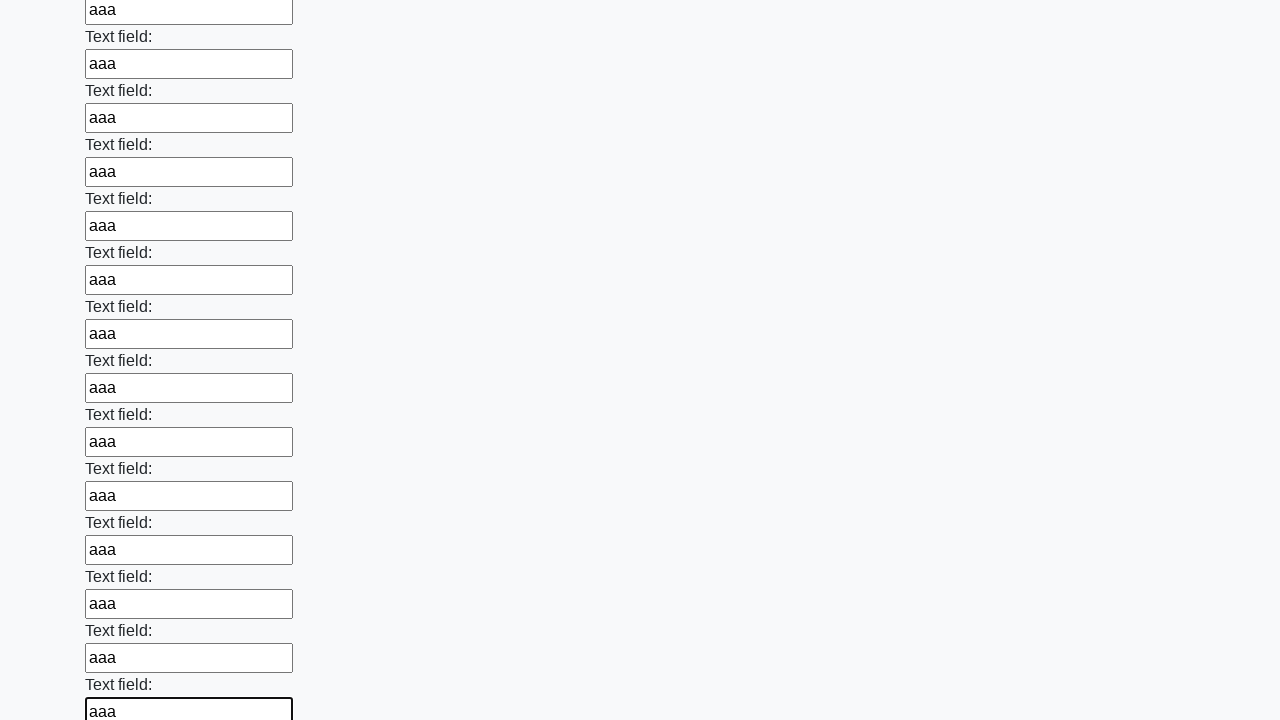

Filled an input field with 'aaa' on input >> nth=71
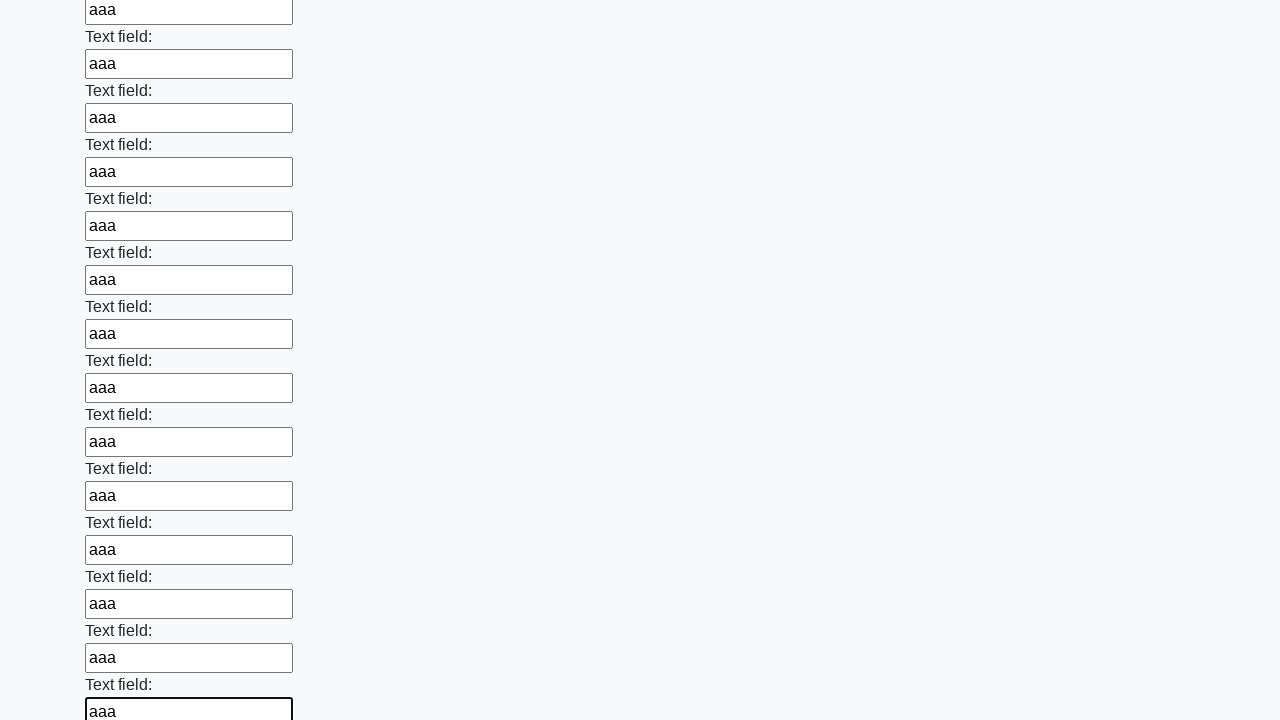

Filled an input field with 'aaa' on input >> nth=72
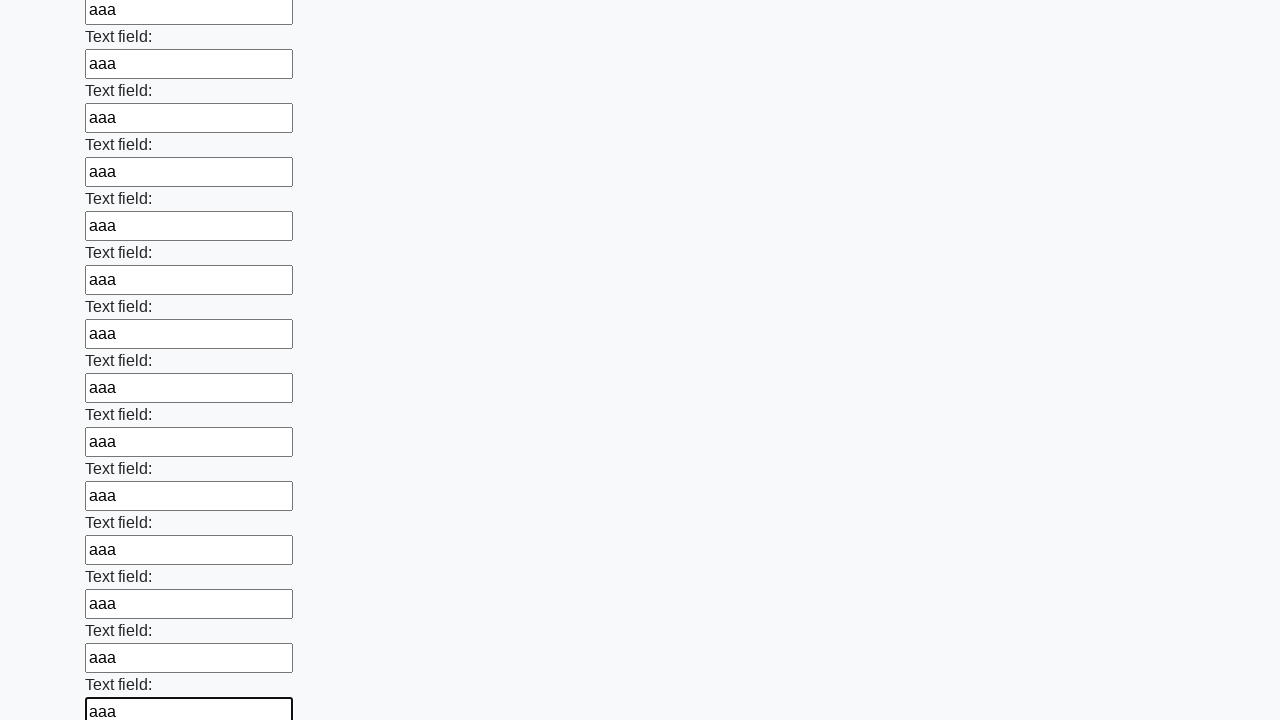

Filled an input field with 'aaa' on input >> nth=73
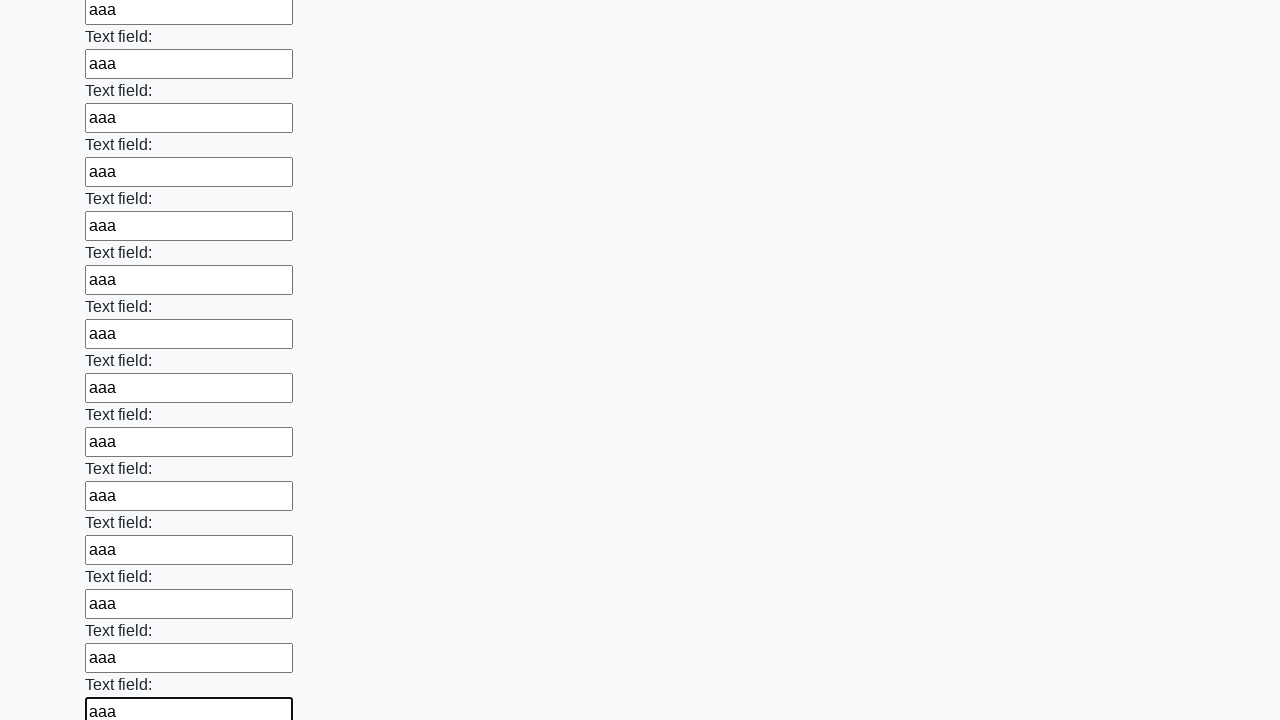

Filled an input field with 'aaa' on input >> nth=74
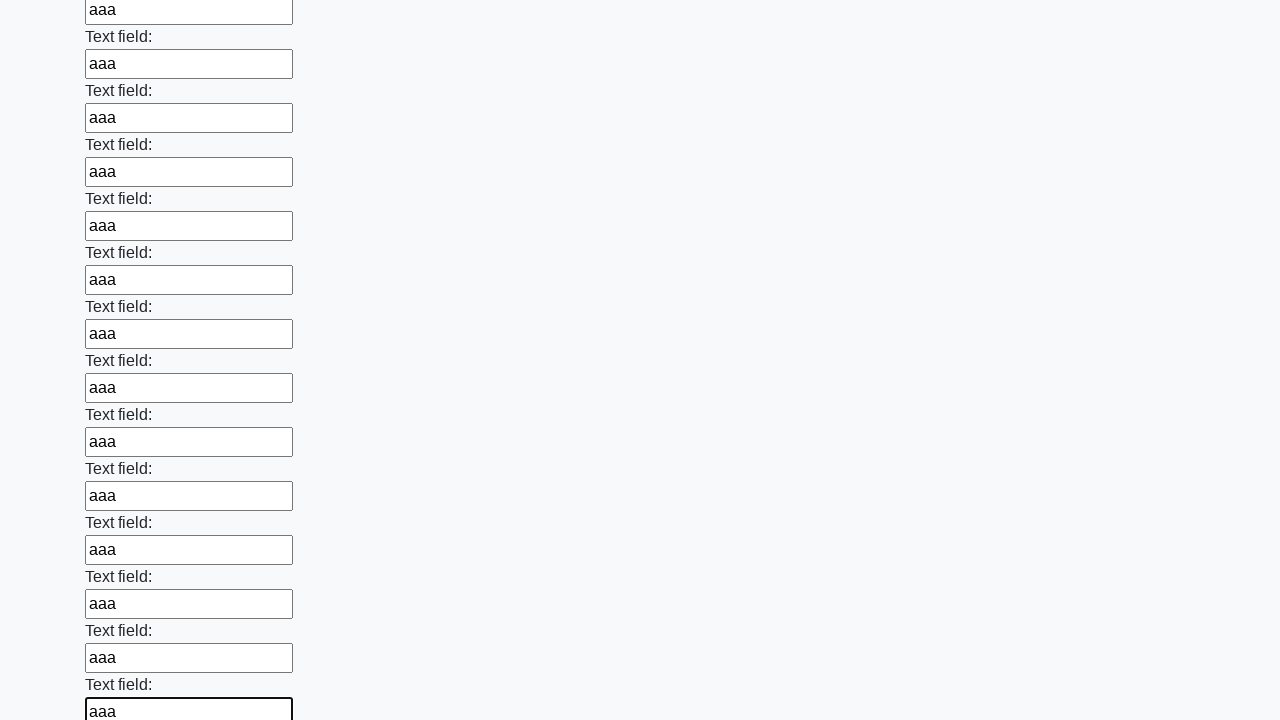

Filled an input field with 'aaa' on input >> nth=75
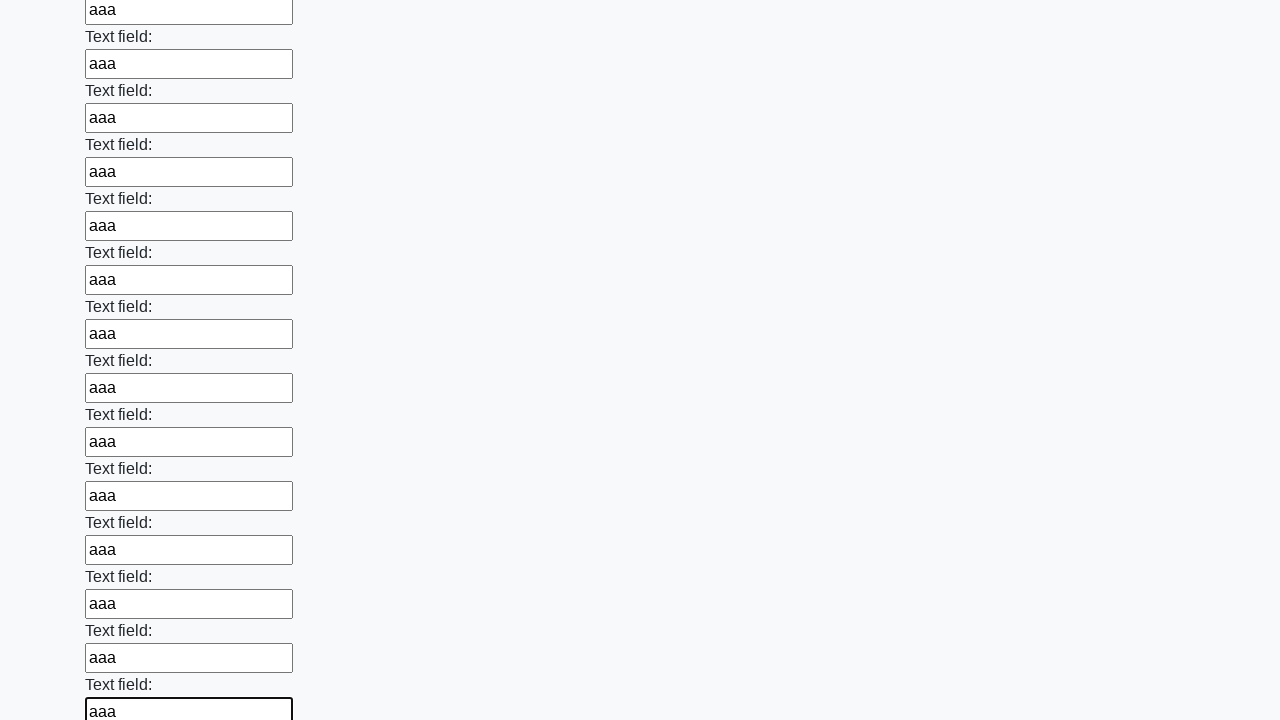

Filled an input field with 'aaa' on input >> nth=76
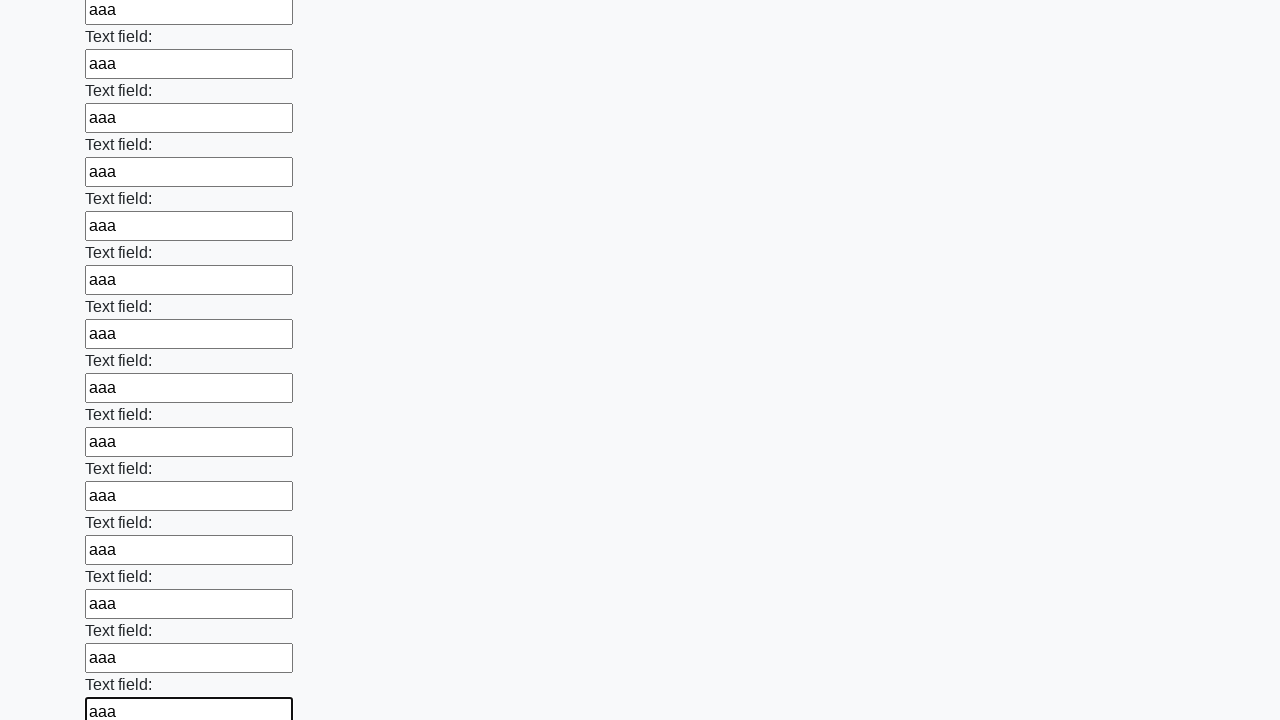

Filled an input field with 'aaa' on input >> nth=77
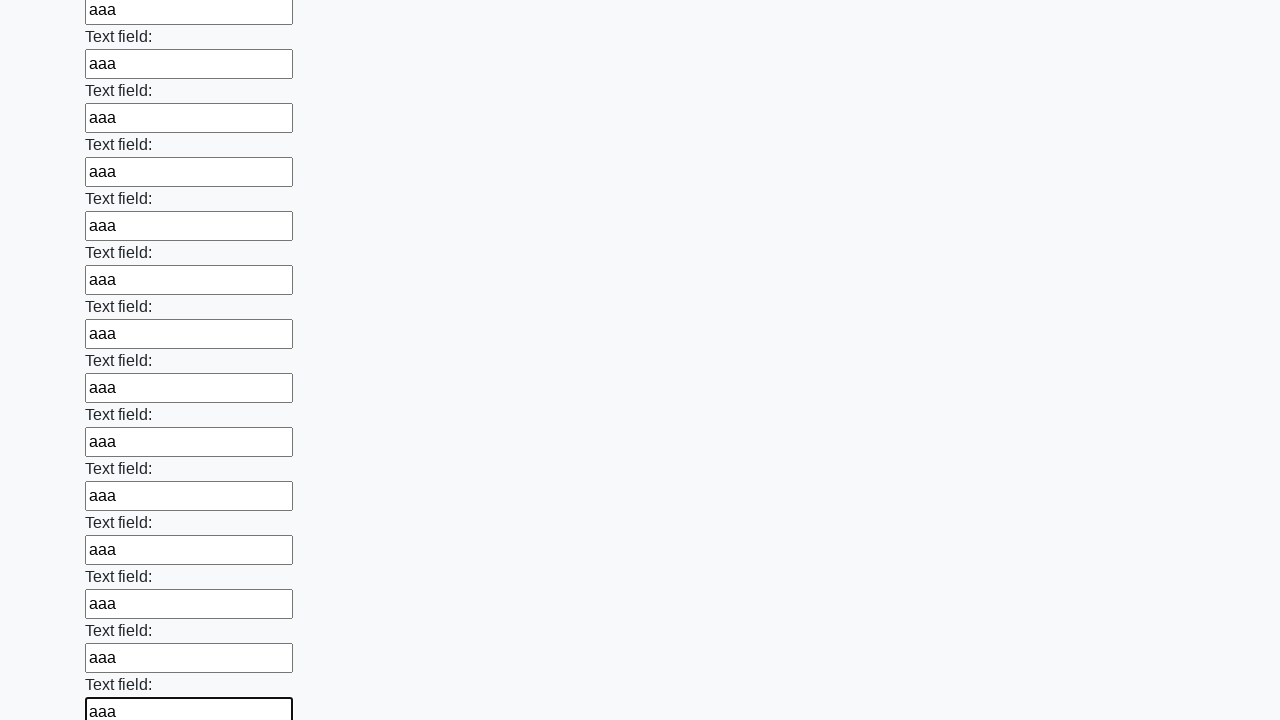

Filled an input field with 'aaa' on input >> nth=78
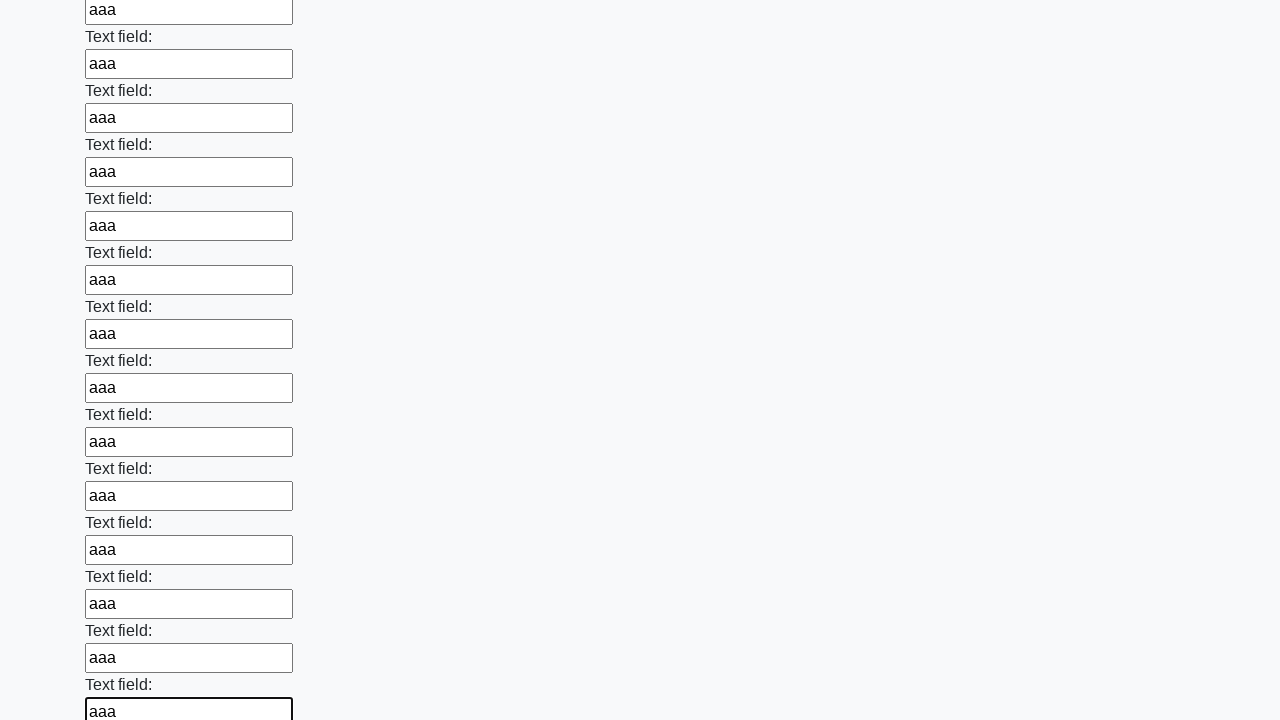

Filled an input field with 'aaa' on input >> nth=79
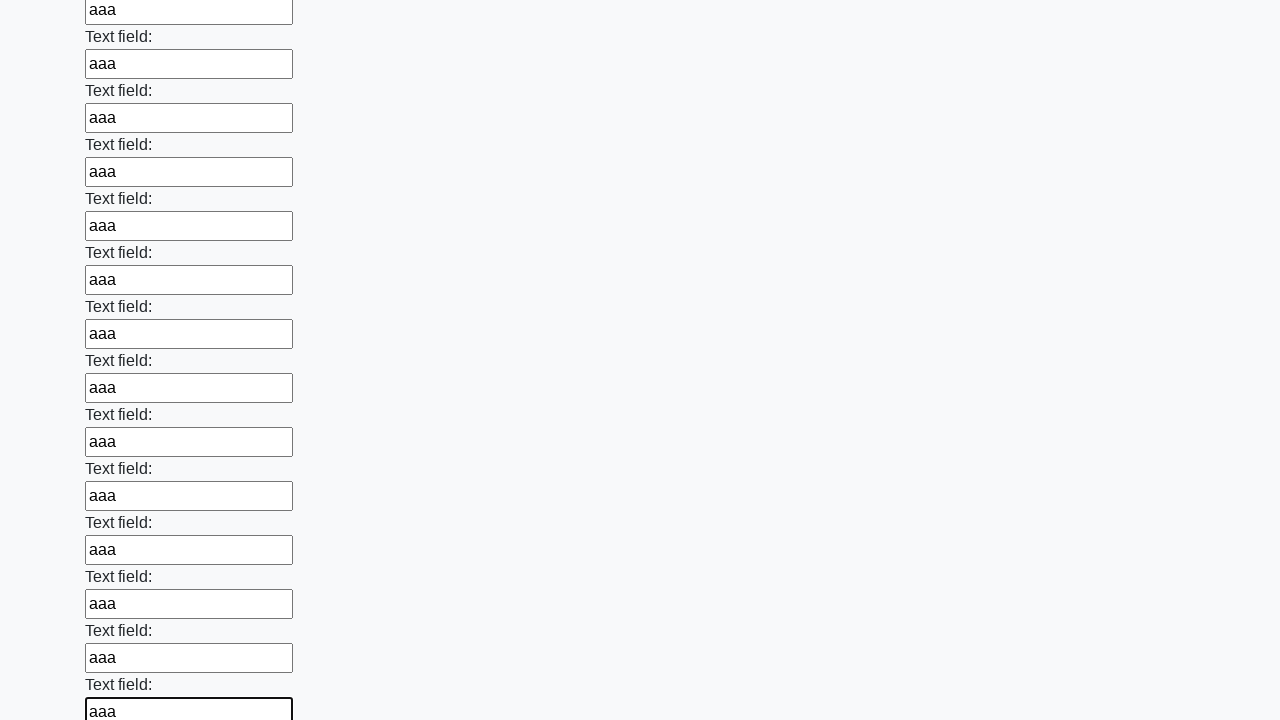

Filled an input field with 'aaa' on input >> nth=80
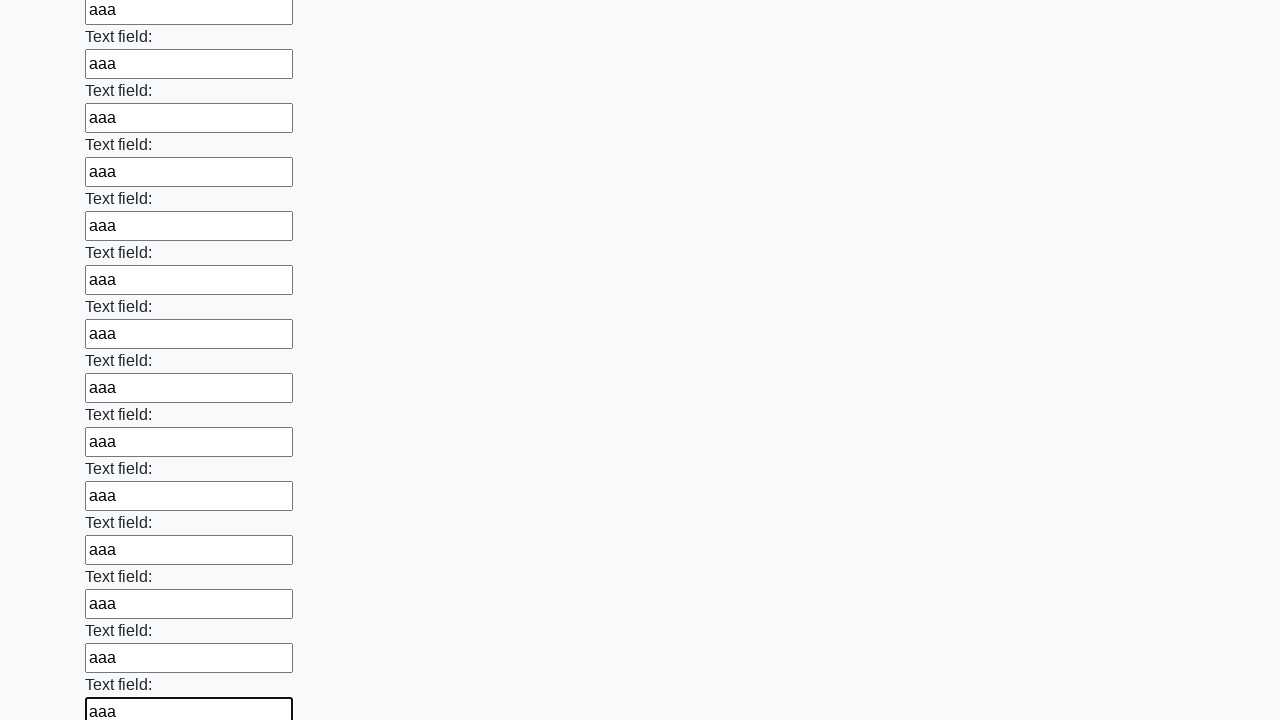

Filled an input field with 'aaa' on input >> nth=81
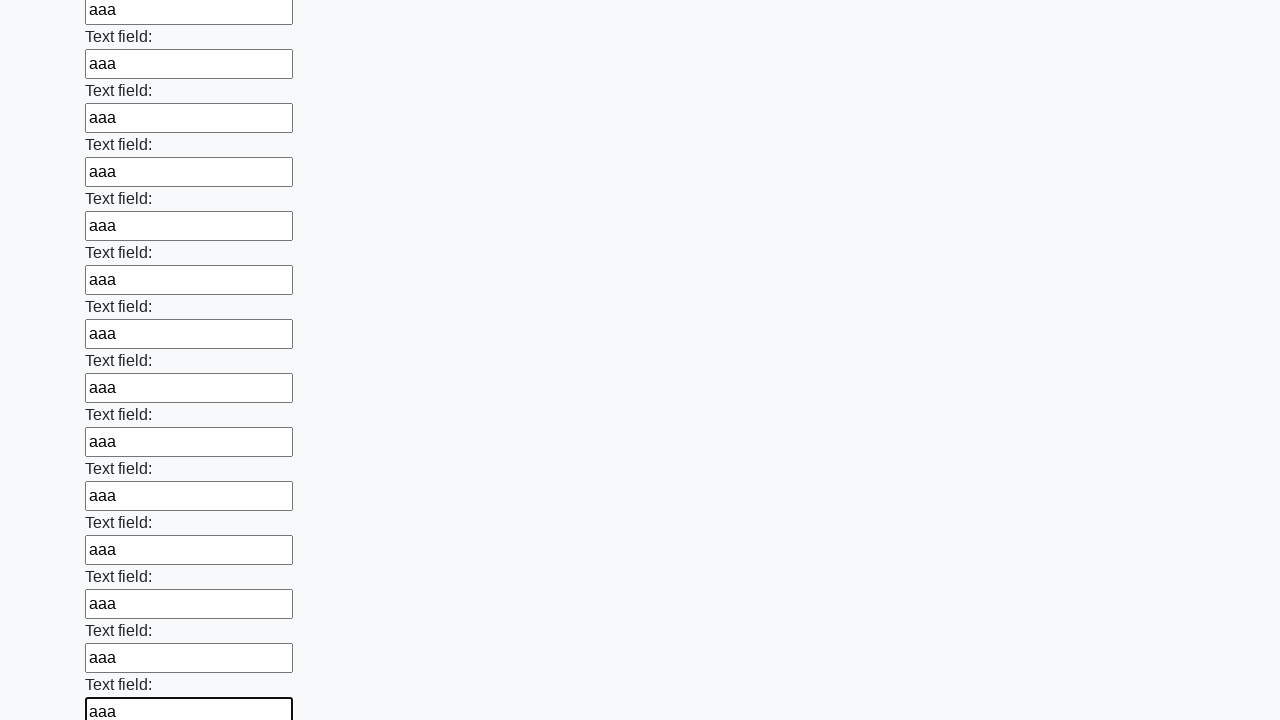

Filled an input field with 'aaa' on input >> nth=82
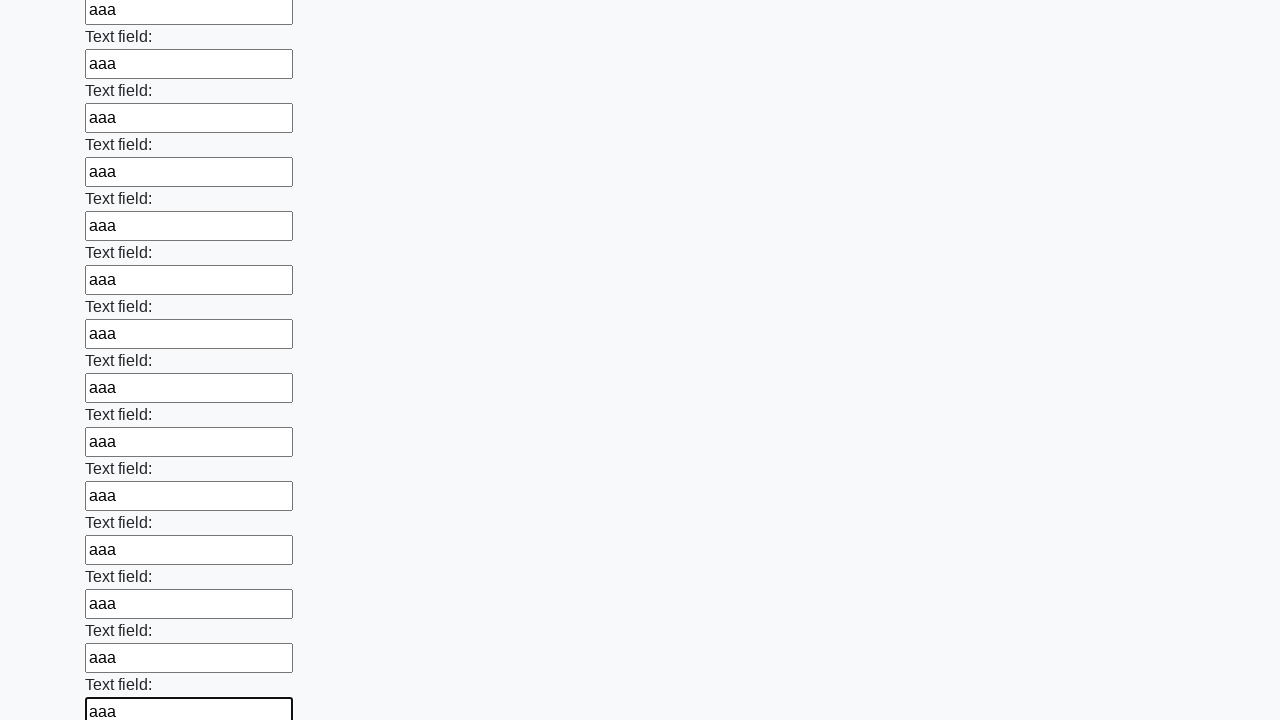

Filled an input field with 'aaa' on input >> nth=83
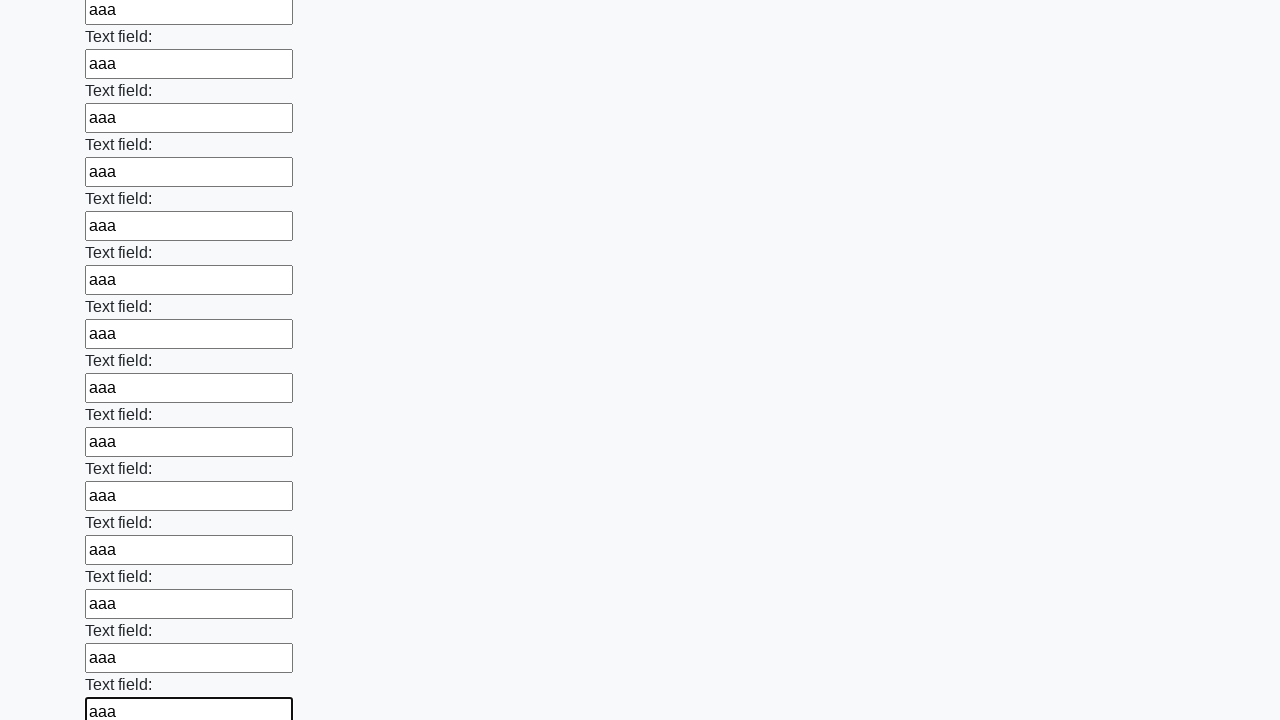

Filled an input field with 'aaa' on input >> nth=84
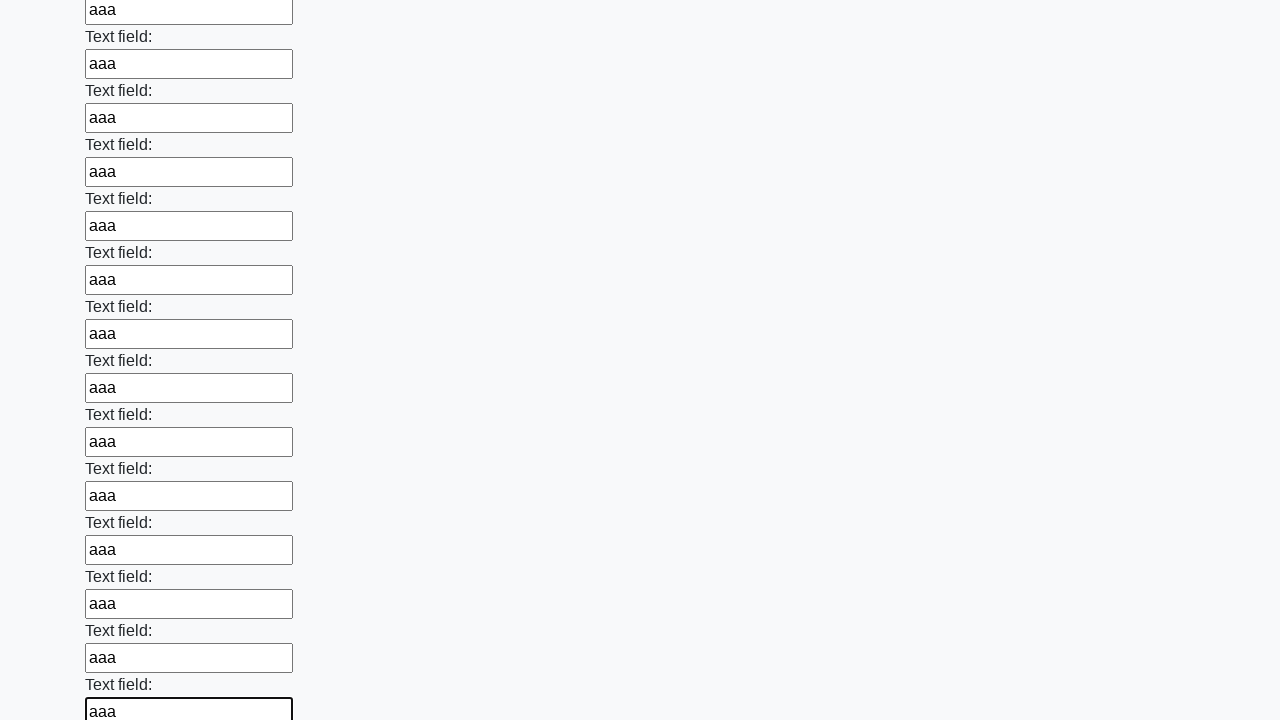

Filled an input field with 'aaa' on input >> nth=85
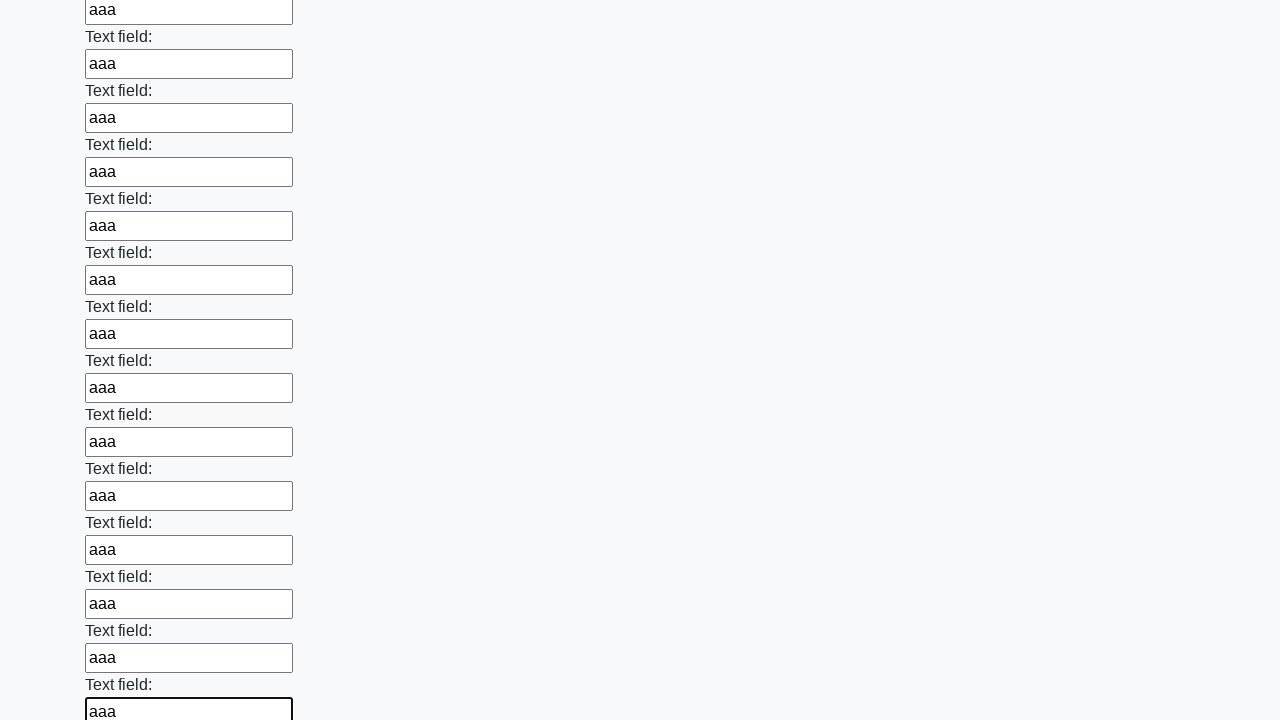

Filled an input field with 'aaa' on input >> nth=86
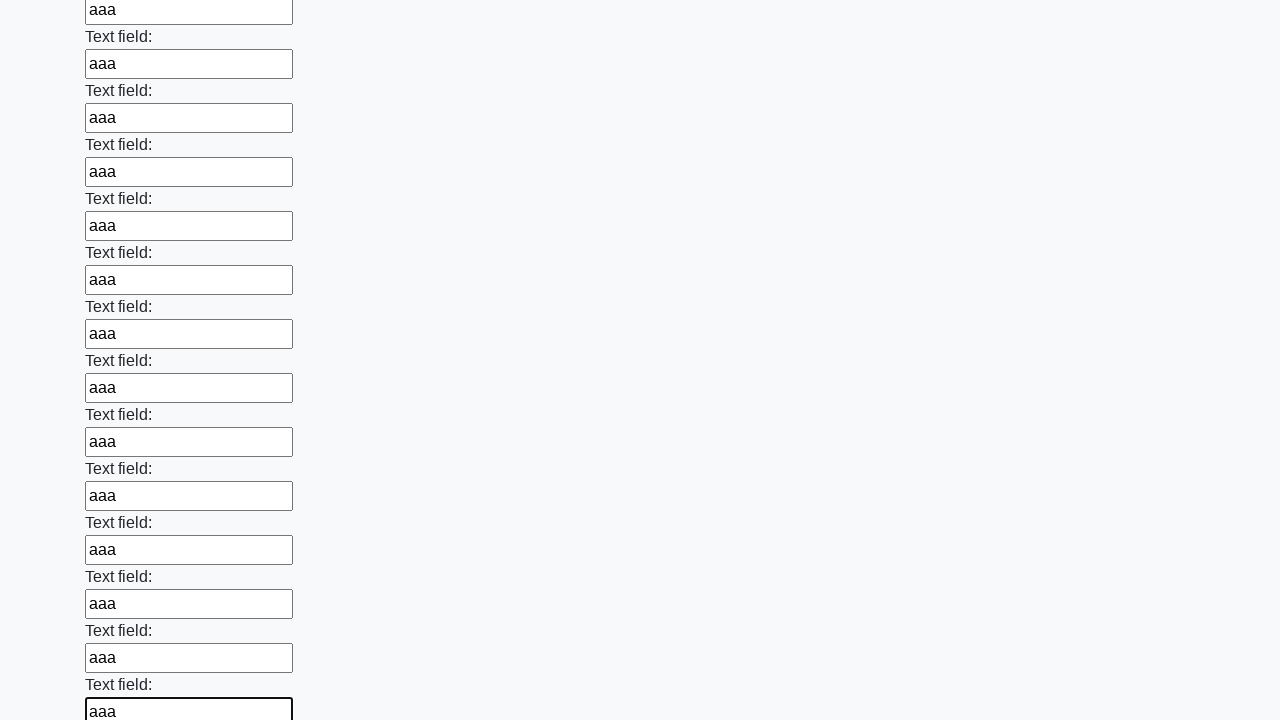

Filled an input field with 'aaa' on input >> nth=87
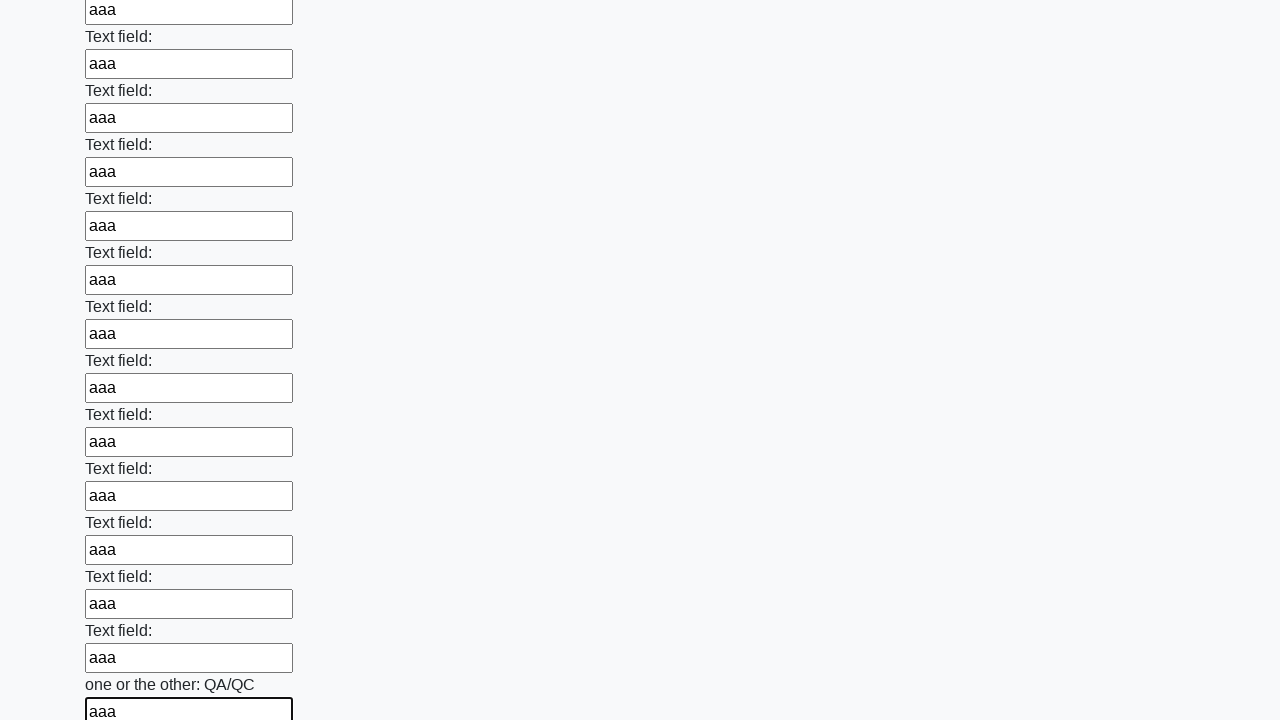

Filled an input field with 'aaa' on input >> nth=88
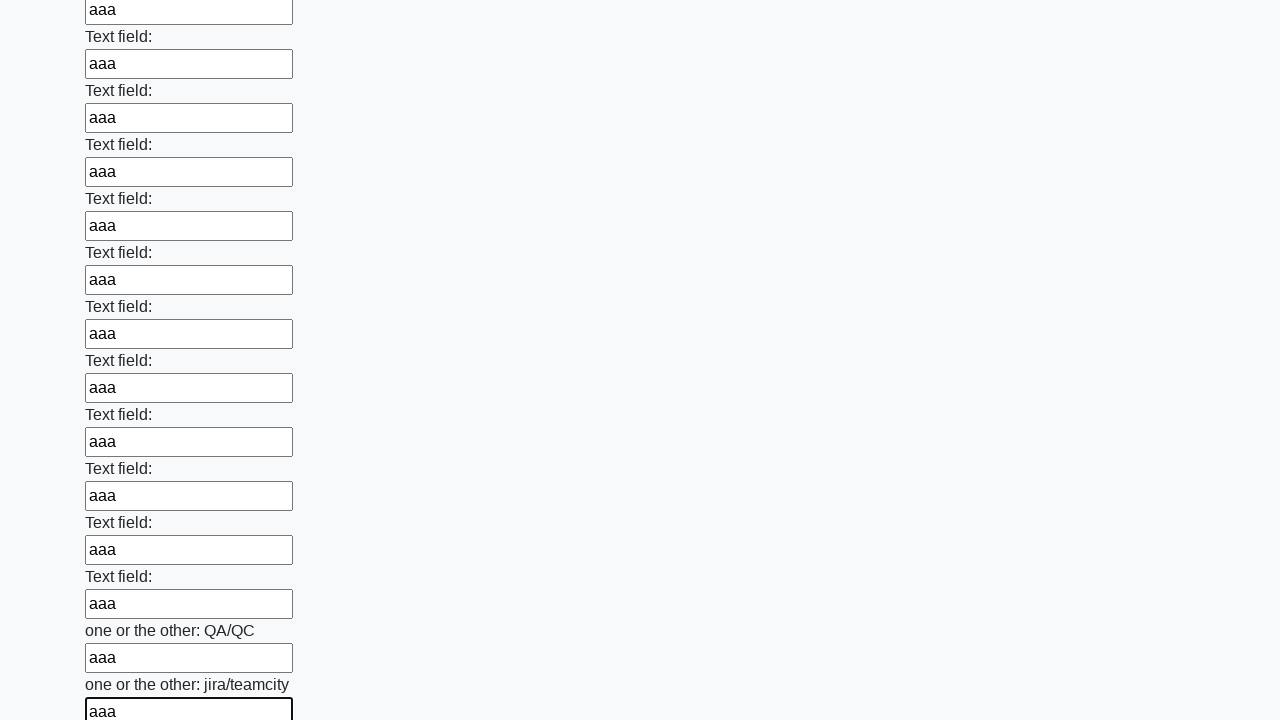

Filled an input field with 'aaa' on input >> nth=89
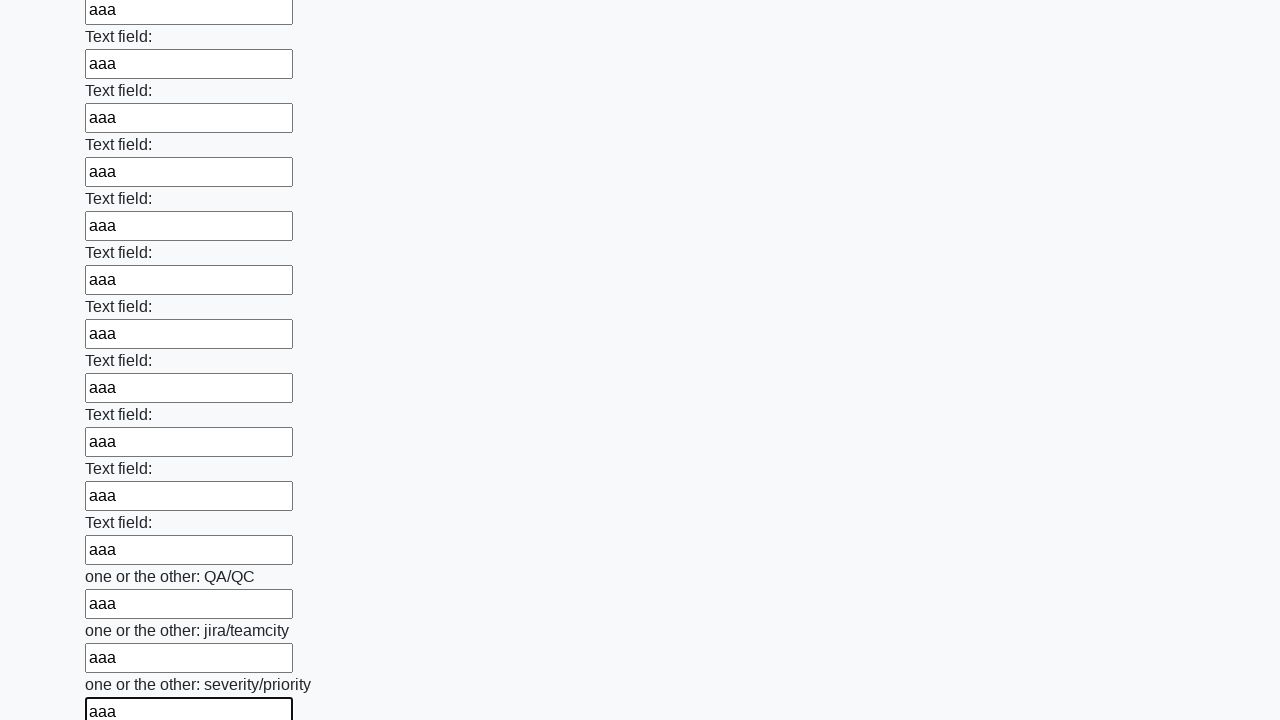

Filled an input field with 'aaa' on input >> nth=90
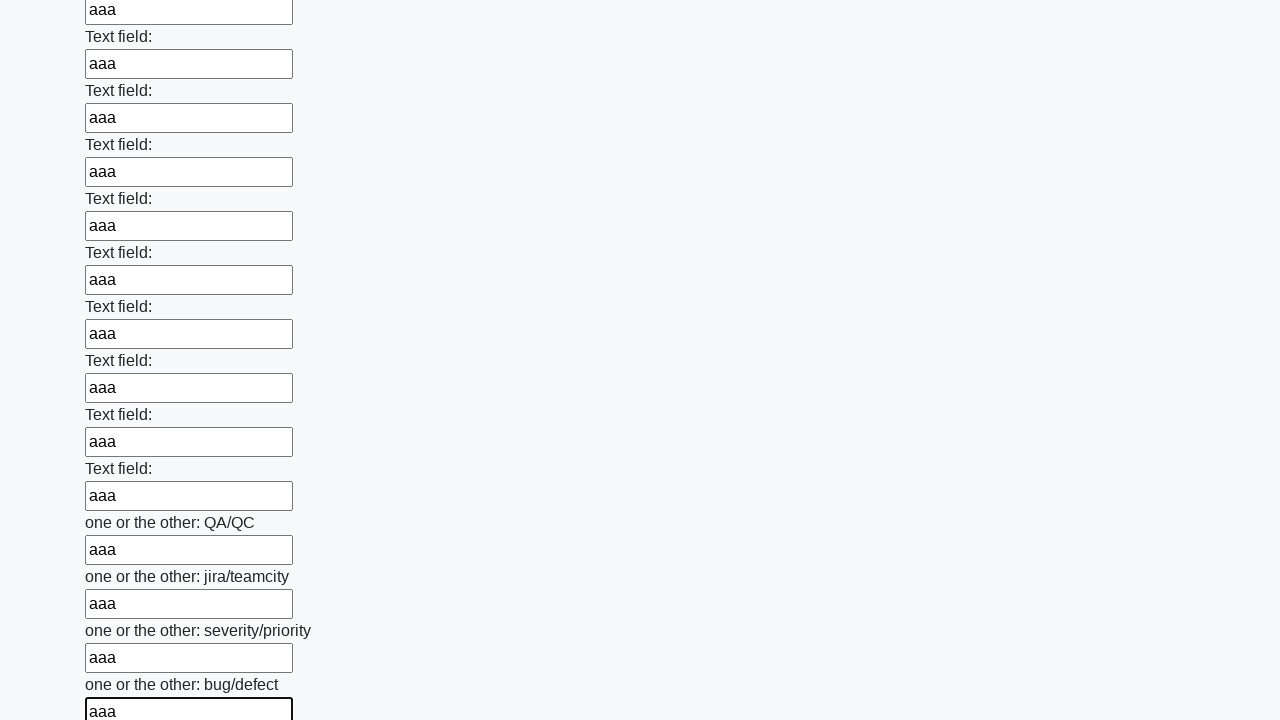

Filled an input field with 'aaa' on input >> nth=91
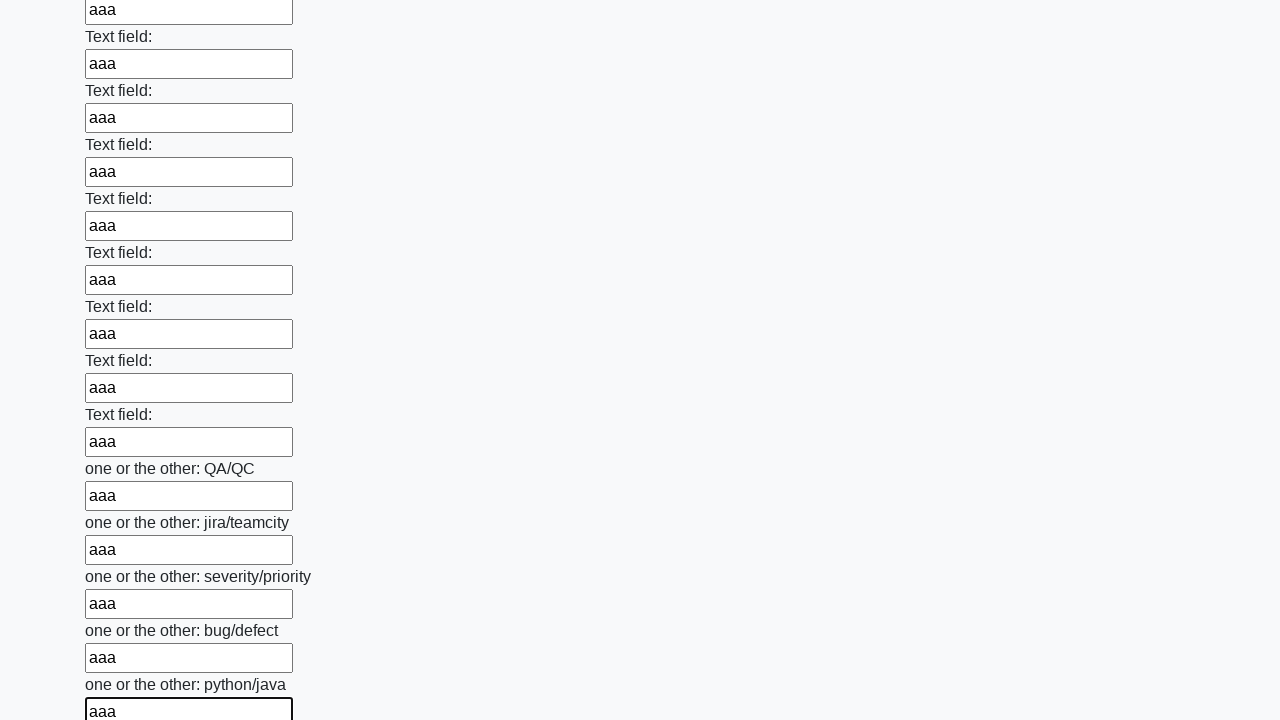

Filled an input field with 'aaa' on input >> nth=92
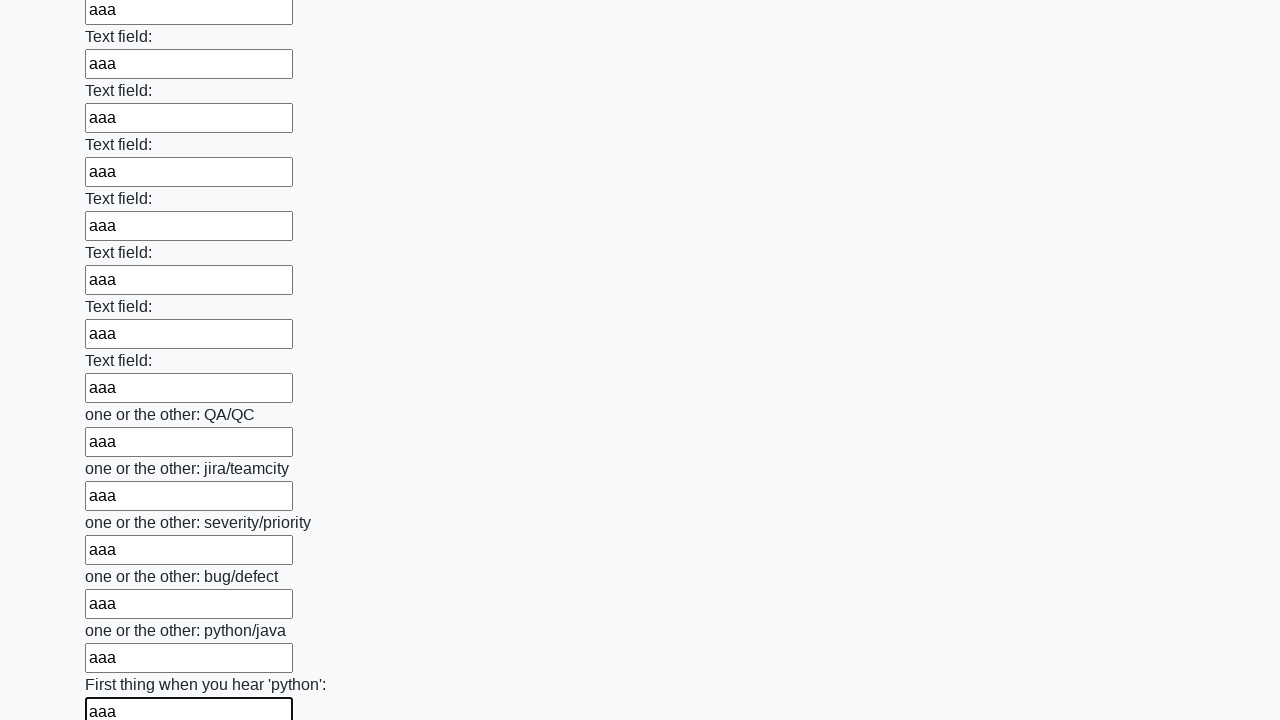

Filled an input field with 'aaa' on input >> nth=93
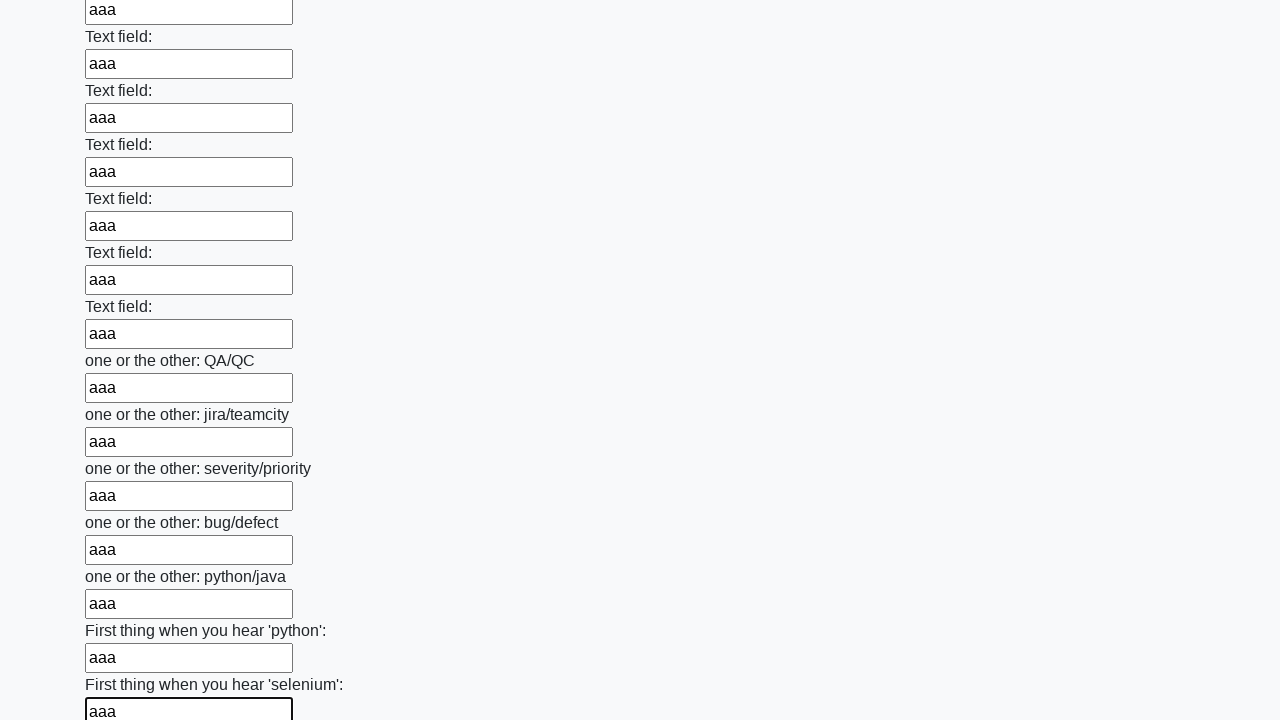

Filled an input field with 'aaa' on input >> nth=94
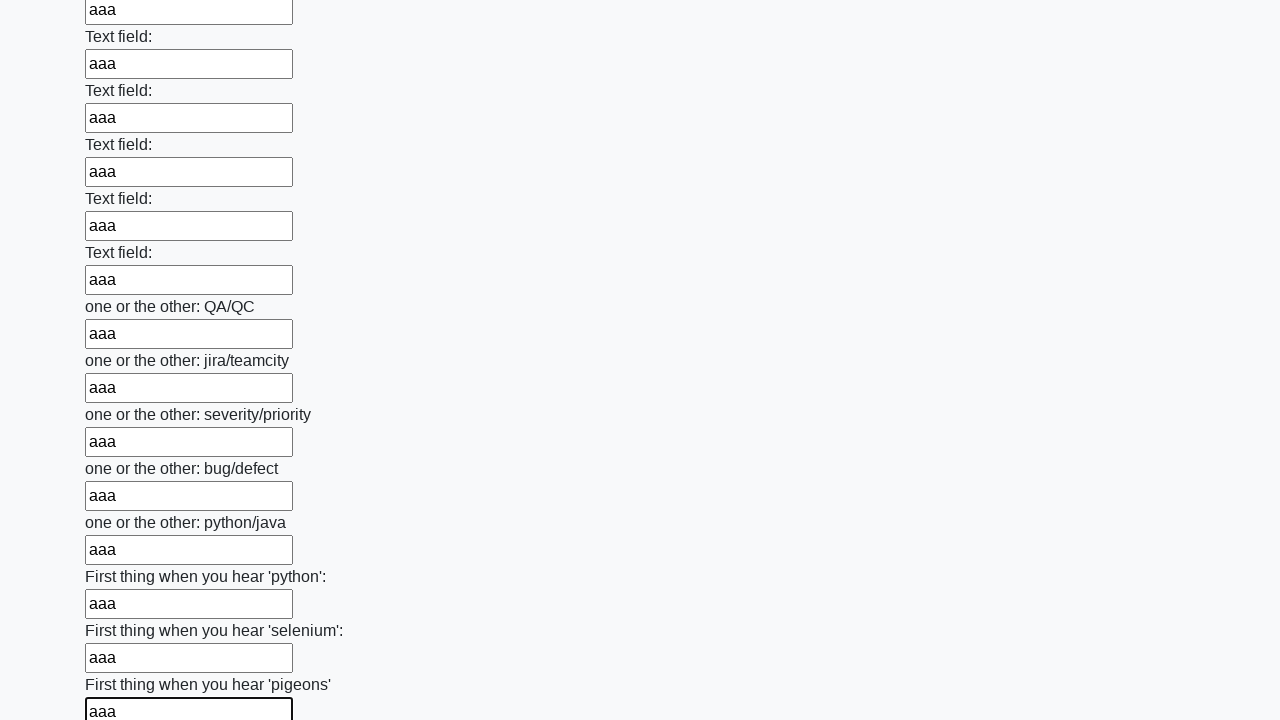

Filled an input field with 'aaa' on input >> nth=95
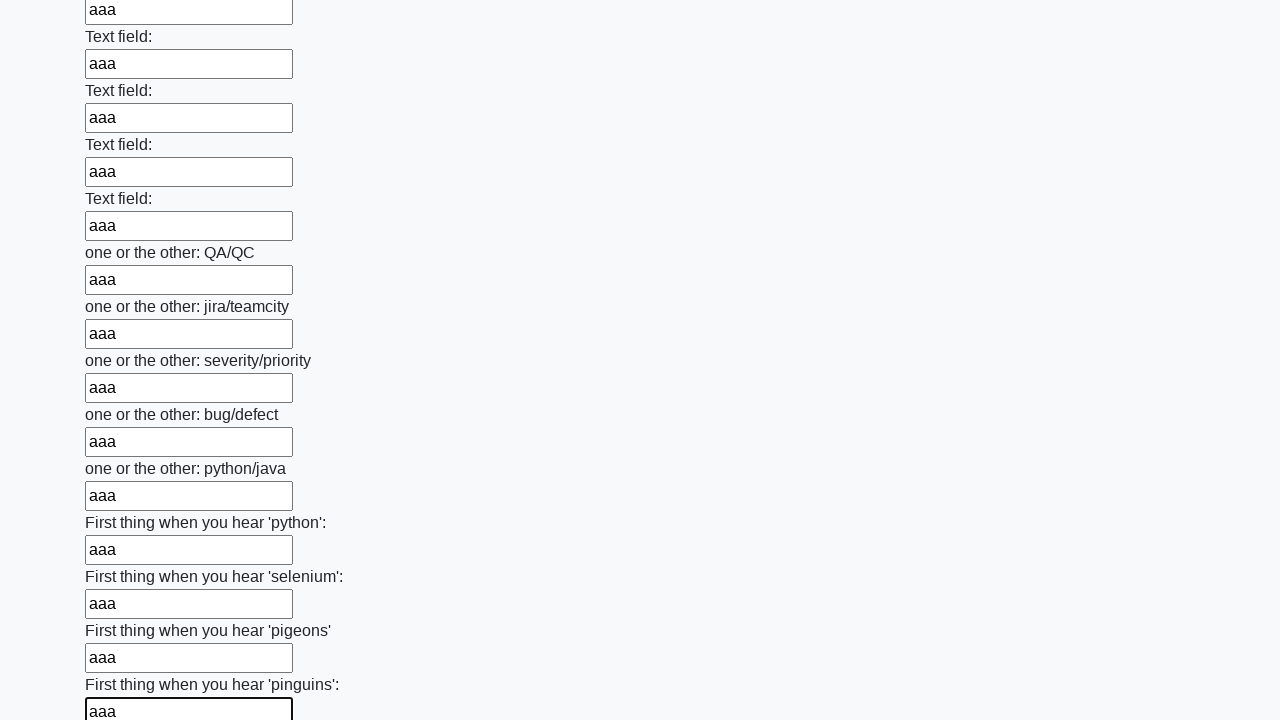

Filled an input field with 'aaa' on input >> nth=96
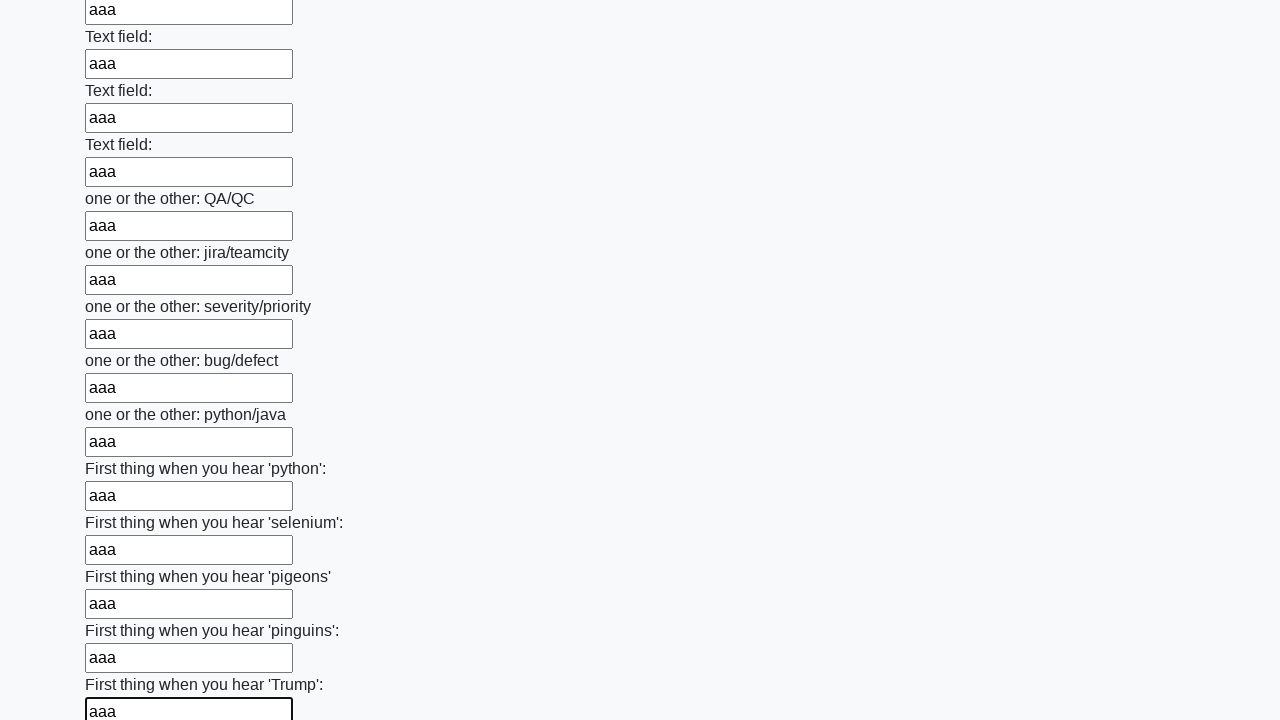

Filled an input field with 'aaa' on input >> nth=97
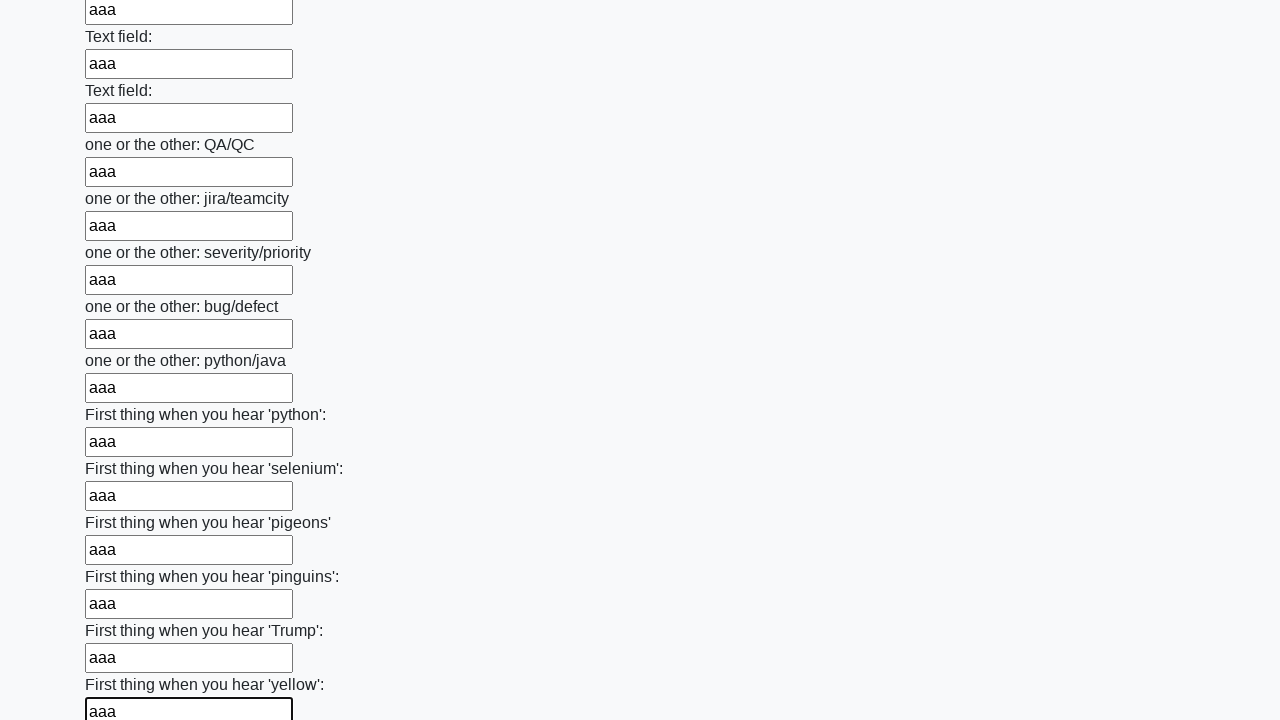

Filled an input field with 'aaa' on input >> nth=98
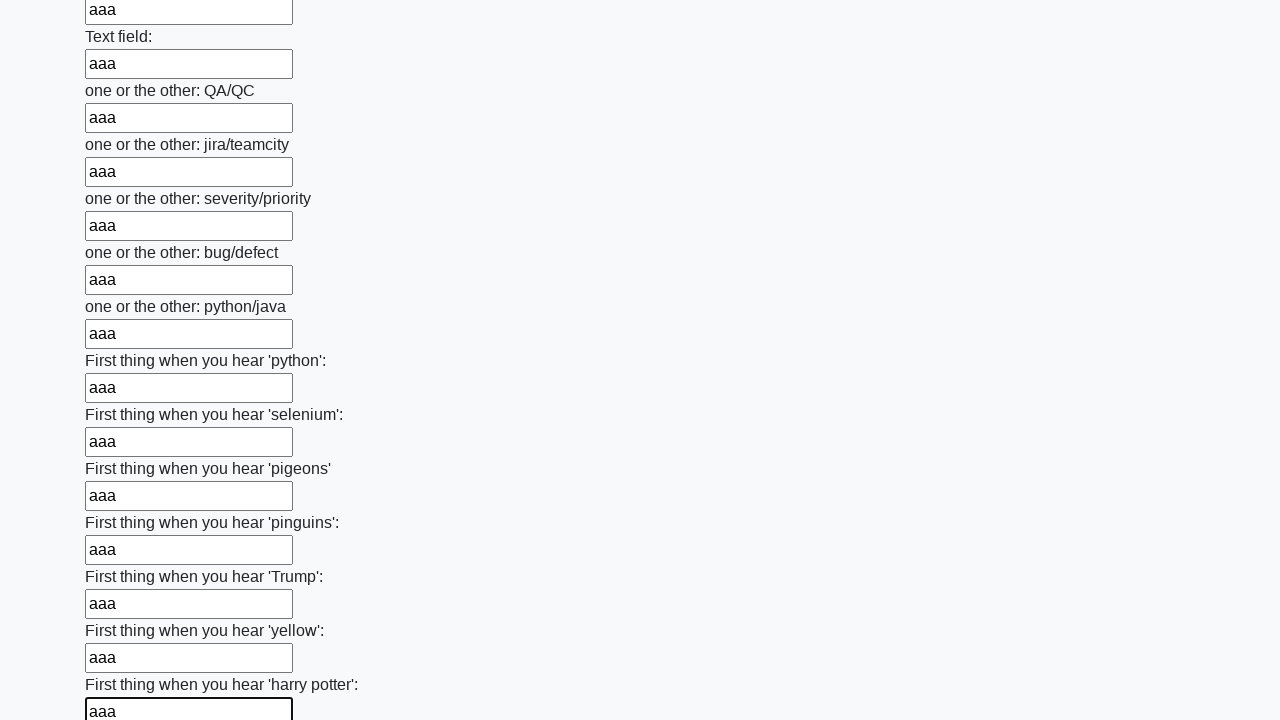

Filled an input field with 'aaa' on input >> nth=99
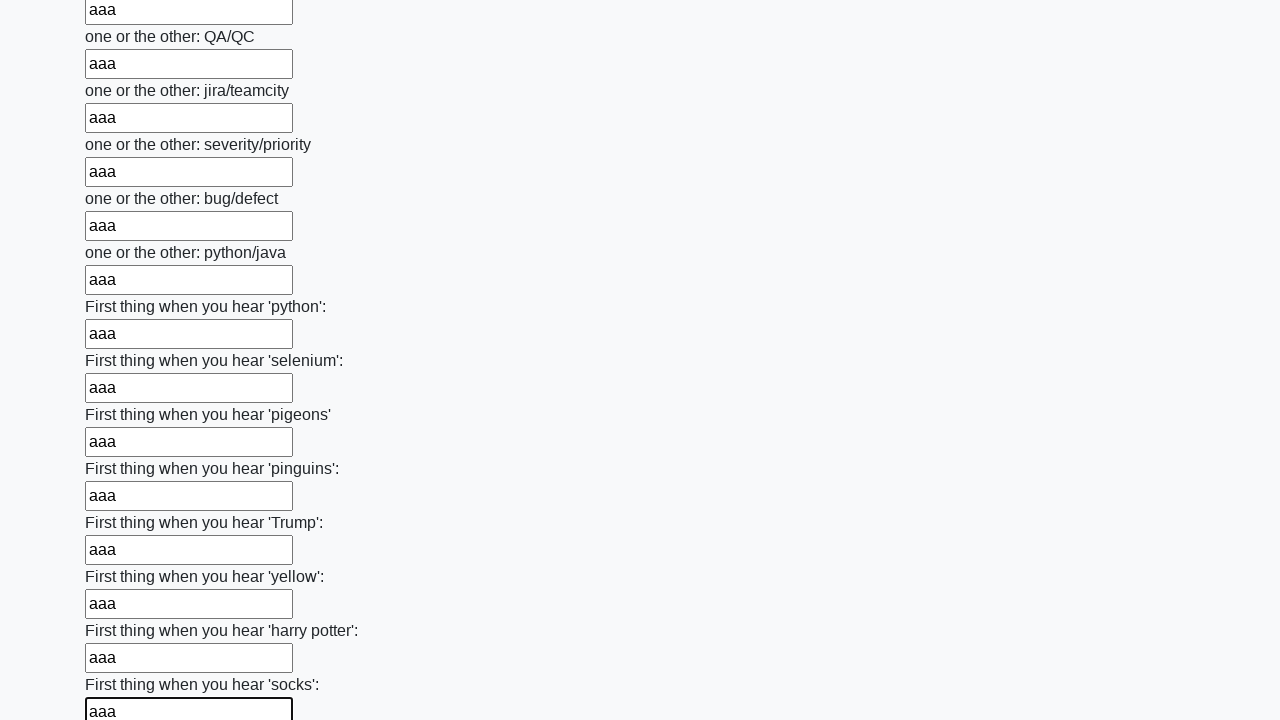

Clicked the submit button to submit the form at (123, 611) on button.btn
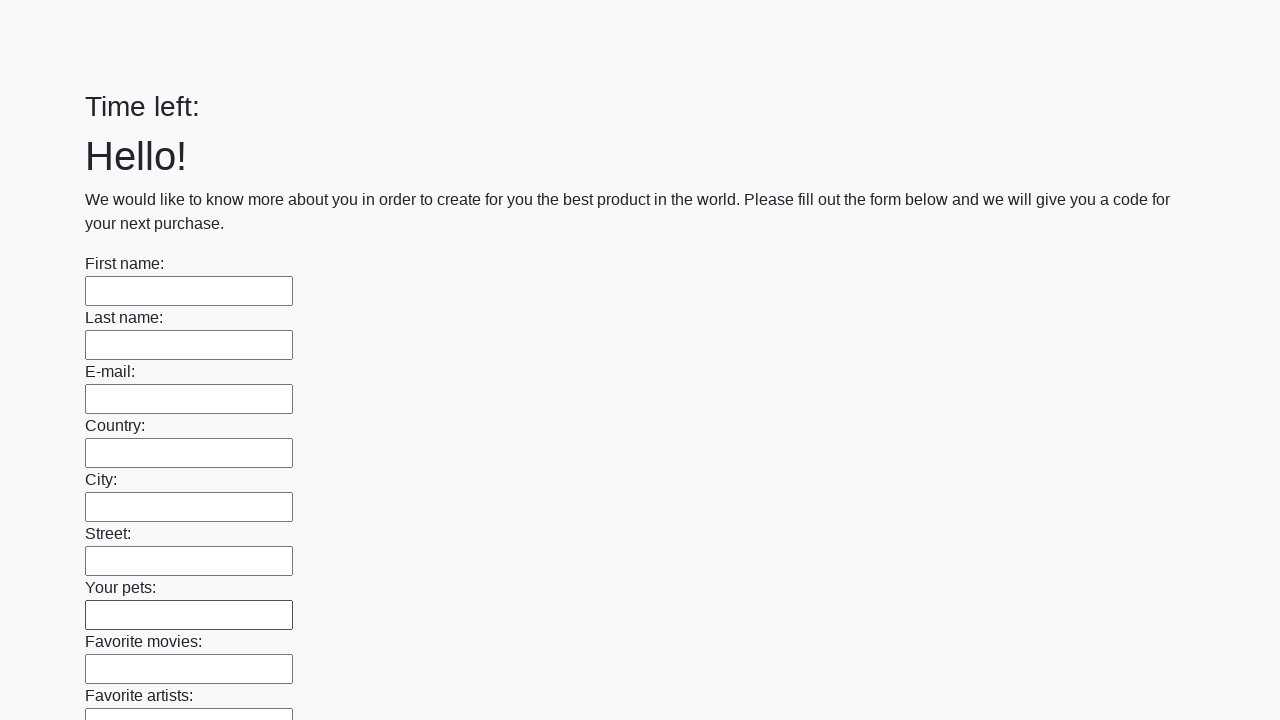

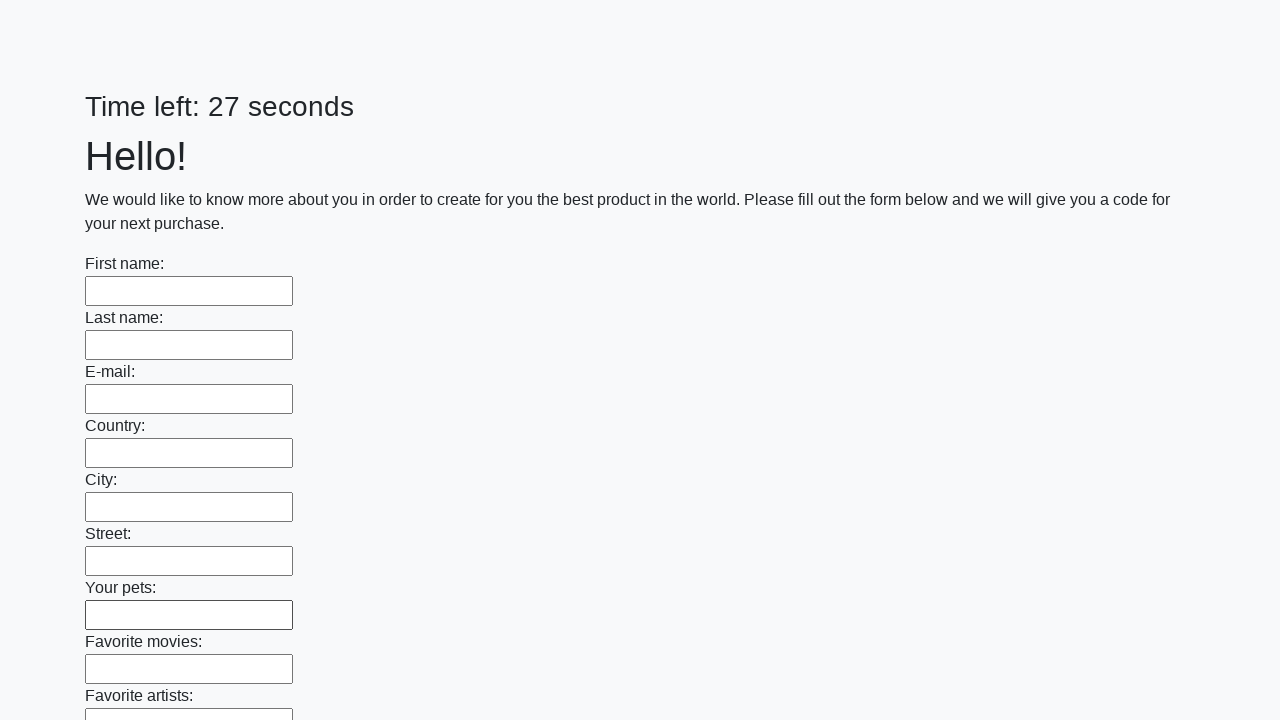